Fills out a large form with 100 input fields by entering the same text in each field and submitting the form

Starting URL: http://suninjuly.github.io/huge_form.html

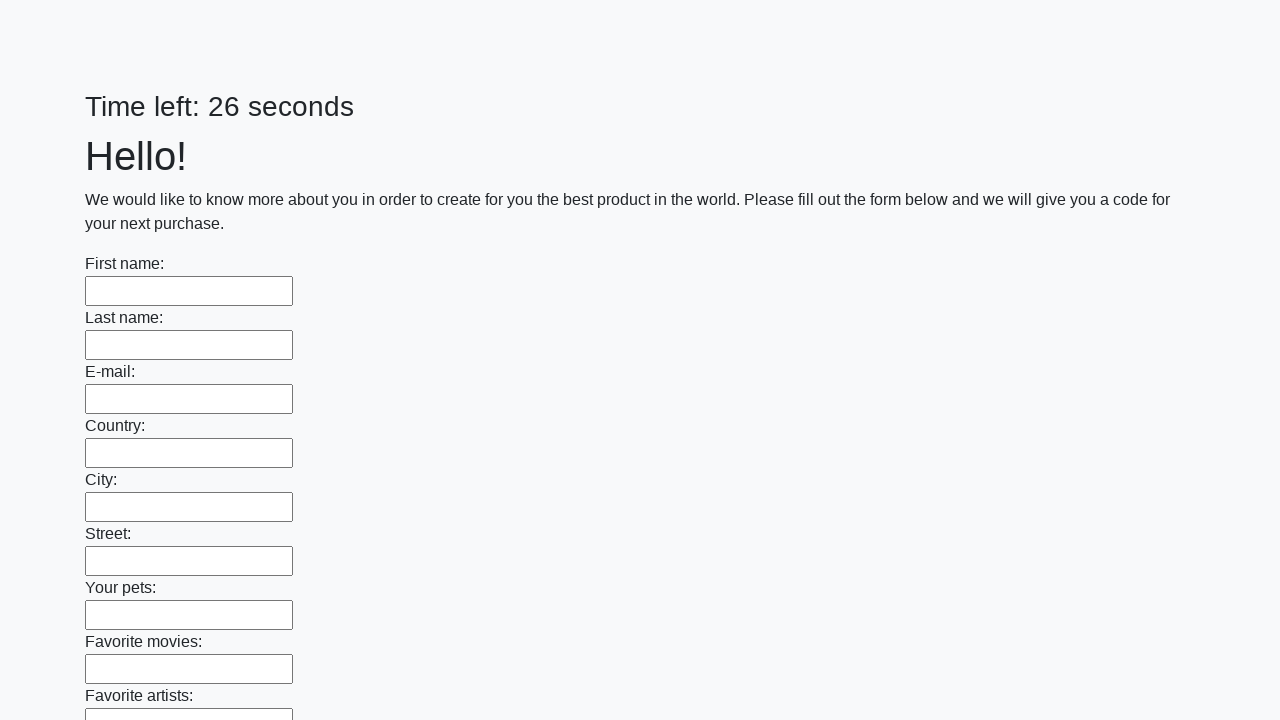

Located all 100 input fields on the huge form page
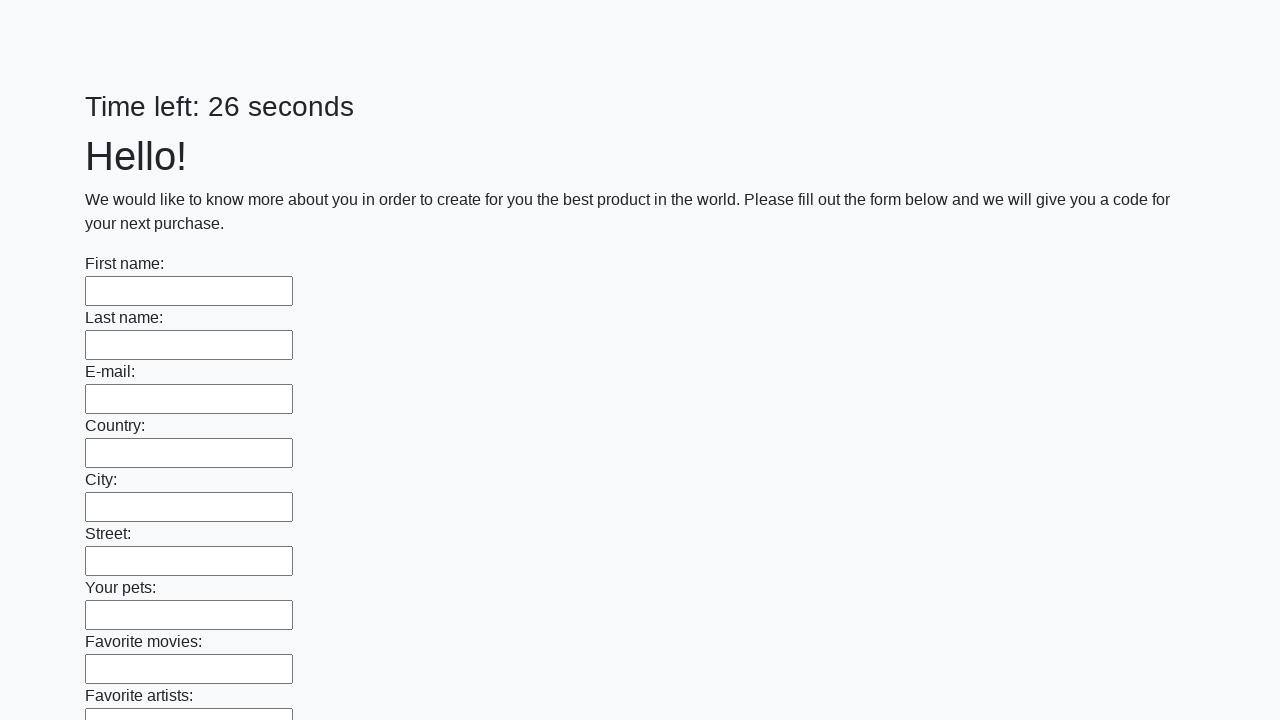

Filled input field with 'Test answer' on input >> nth=0
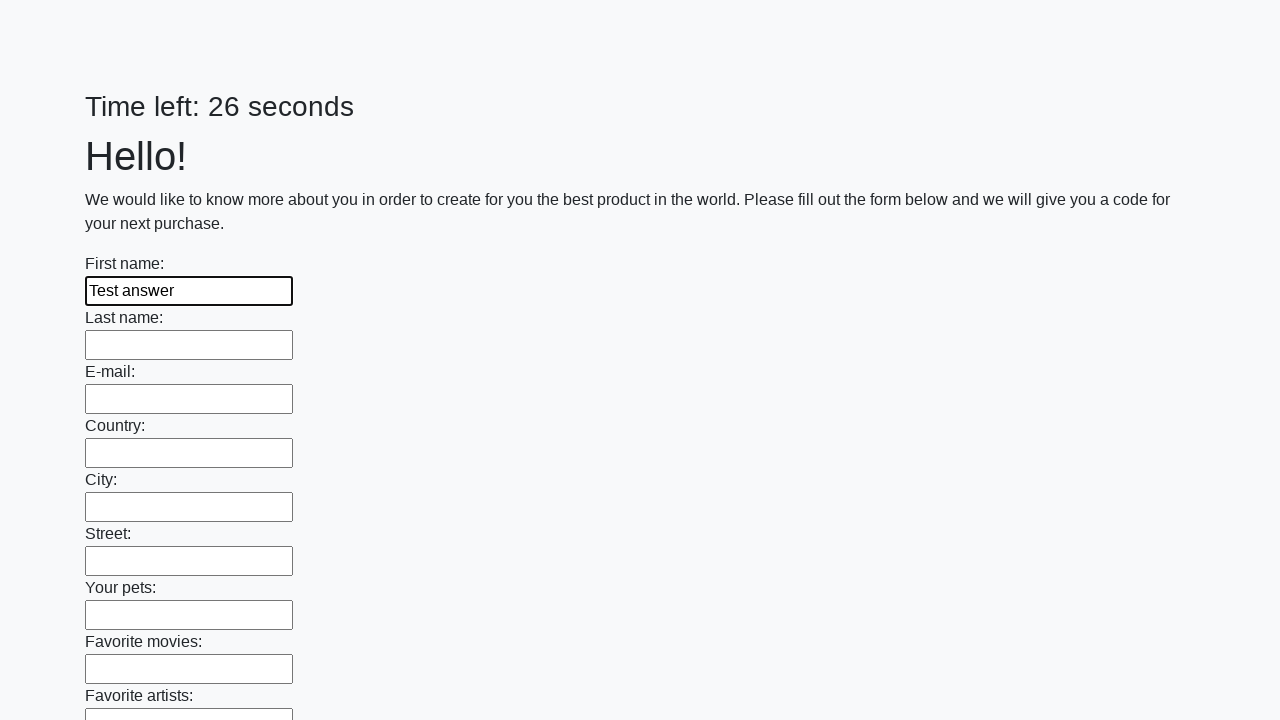

Filled input field with 'Test answer' on input >> nth=1
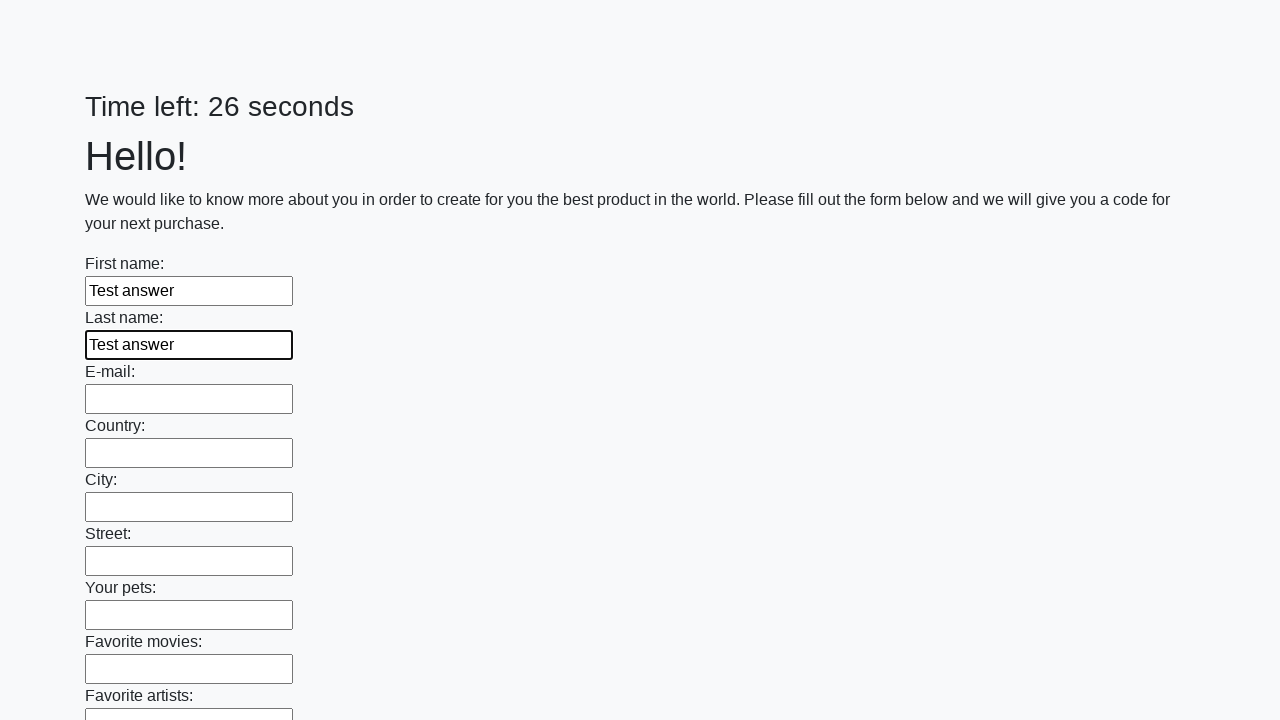

Filled input field with 'Test answer' on input >> nth=2
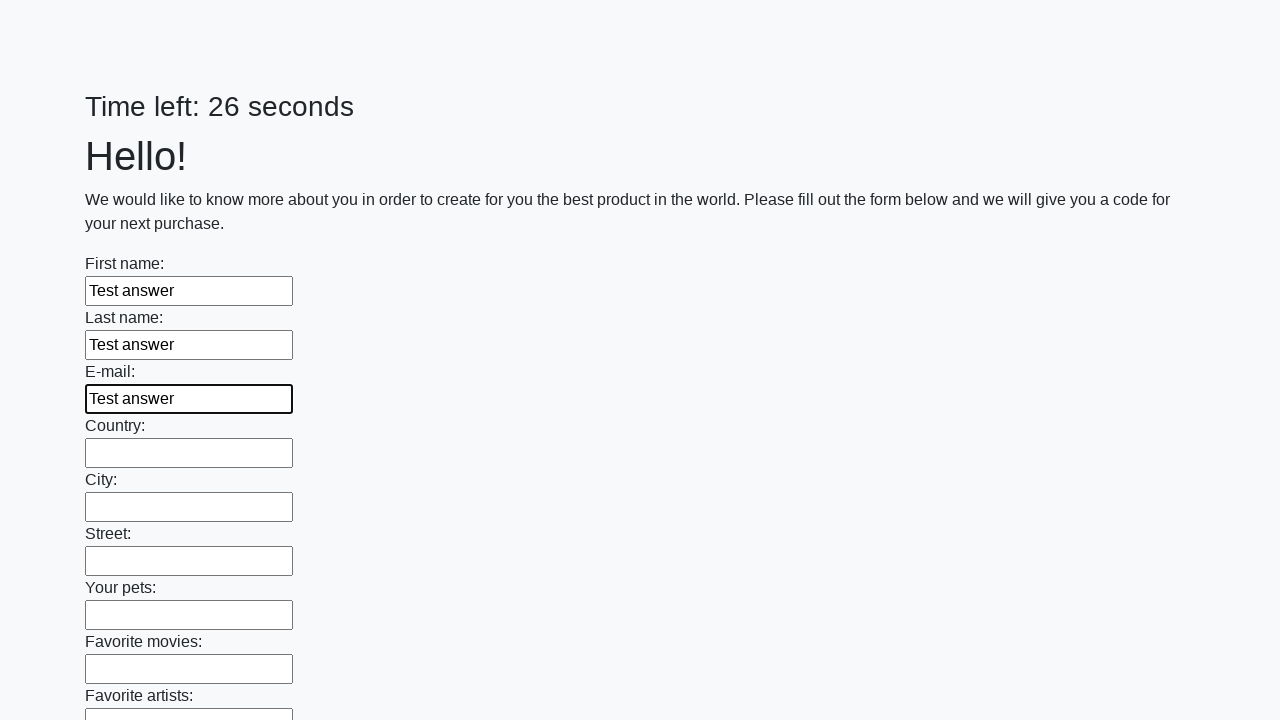

Filled input field with 'Test answer' on input >> nth=3
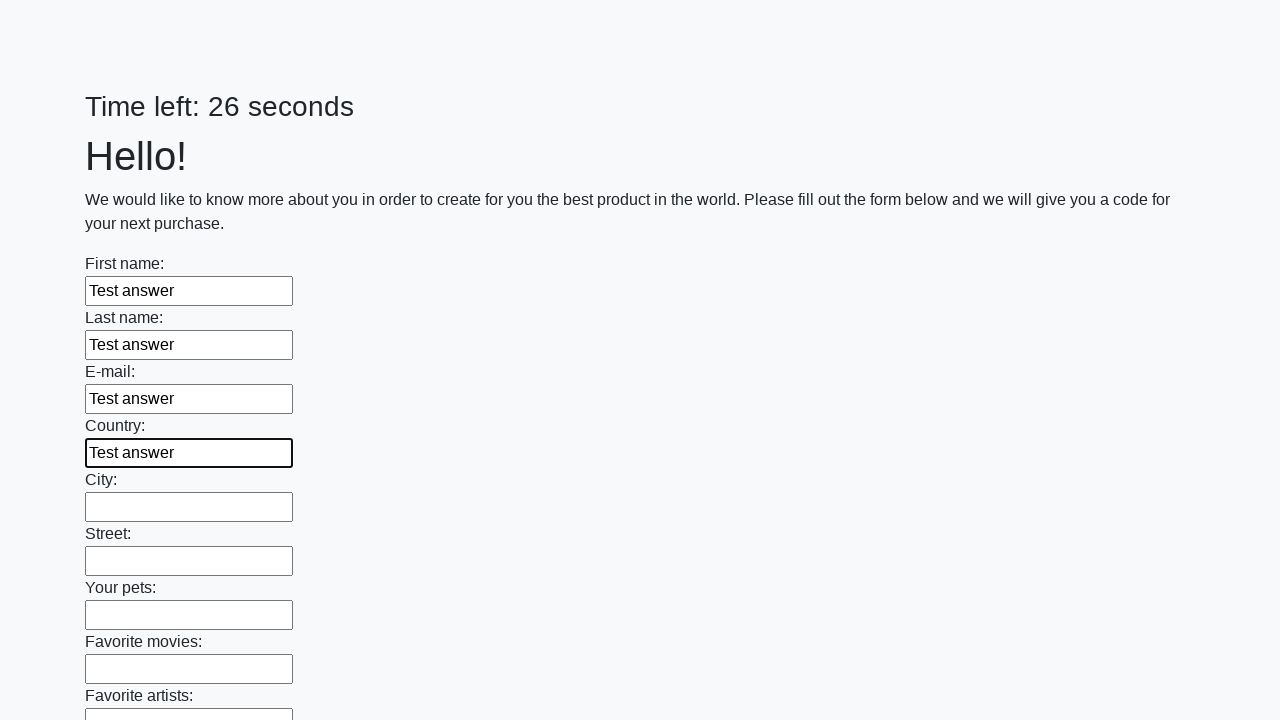

Filled input field with 'Test answer' on input >> nth=4
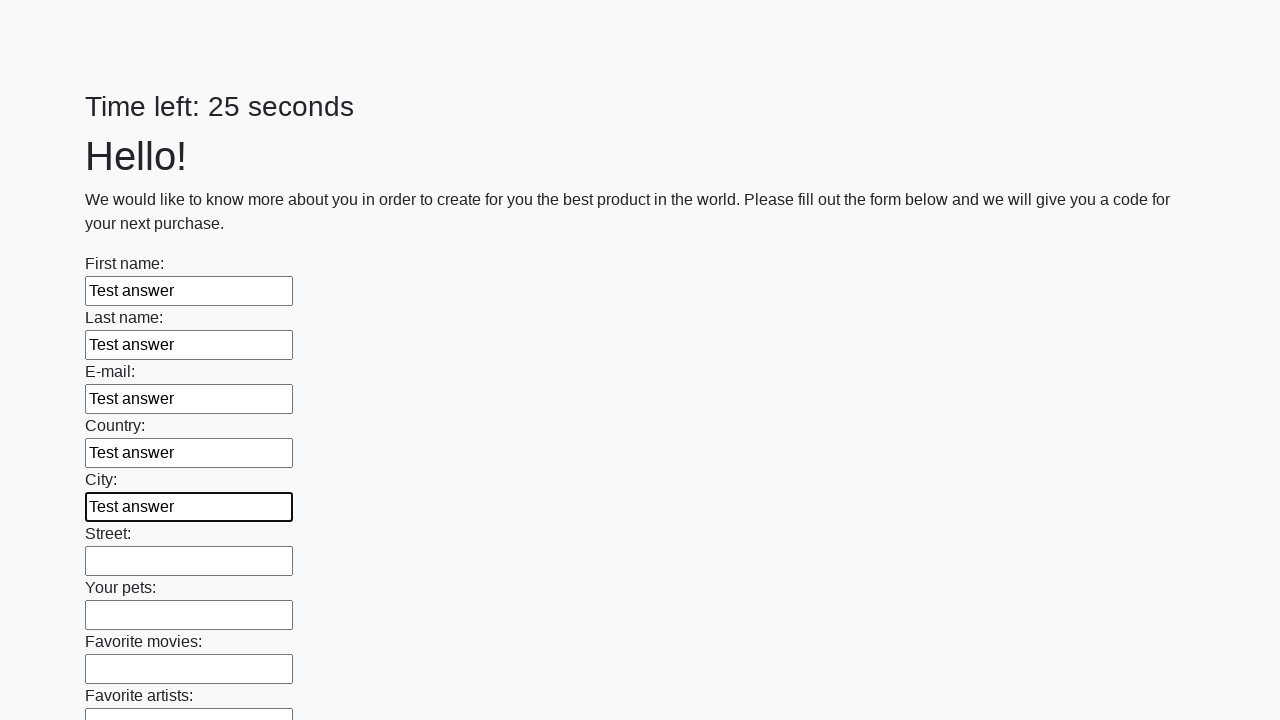

Filled input field with 'Test answer' on input >> nth=5
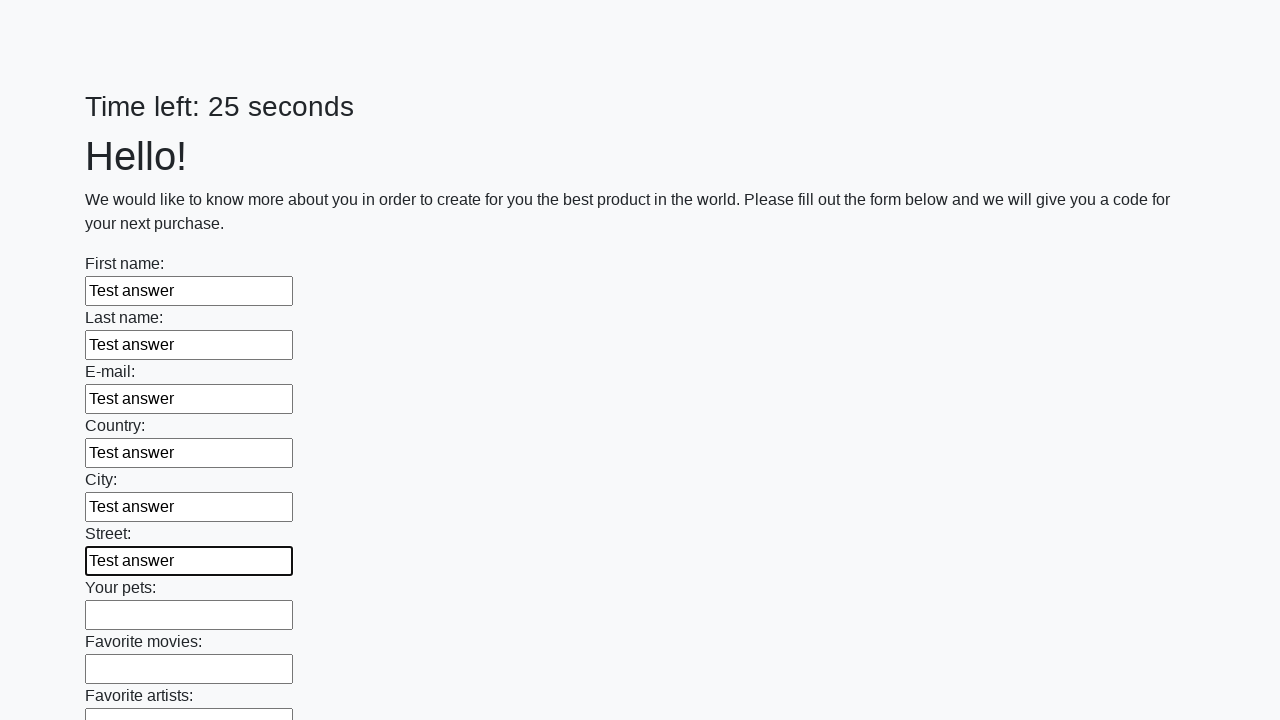

Filled input field with 'Test answer' on input >> nth=6
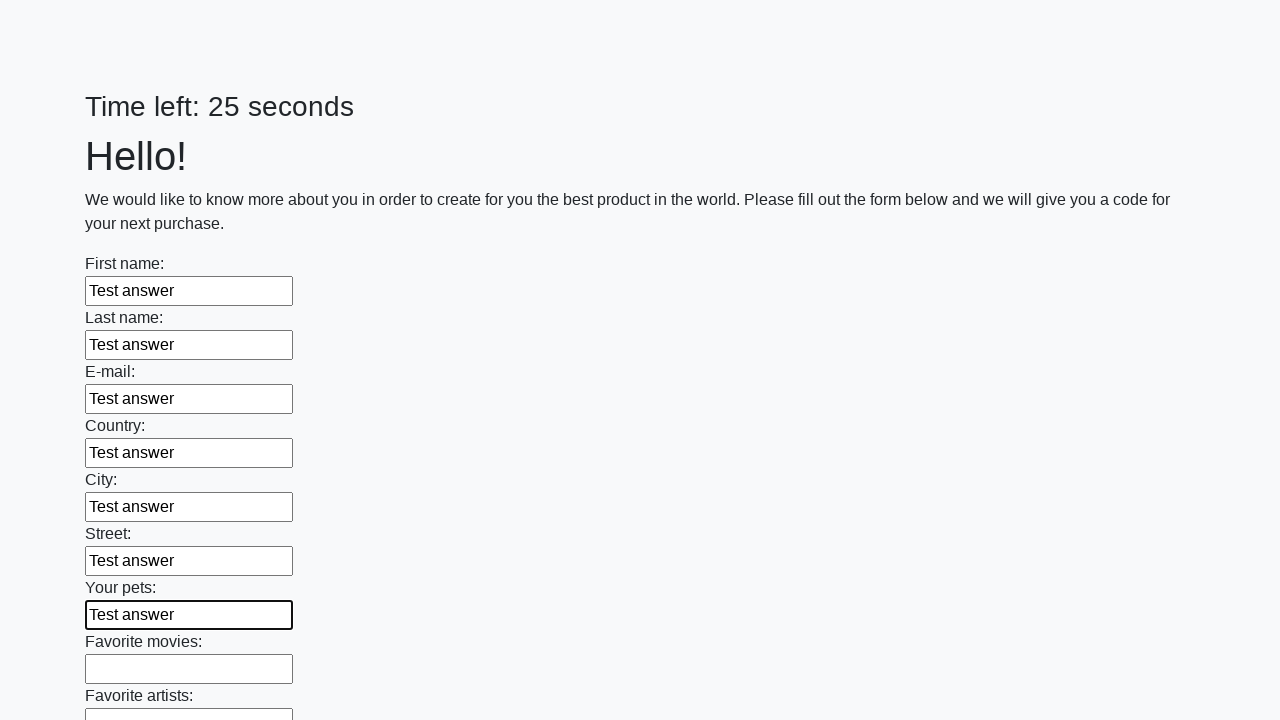

Filled input field with 'Test answer' on input >> nth=7
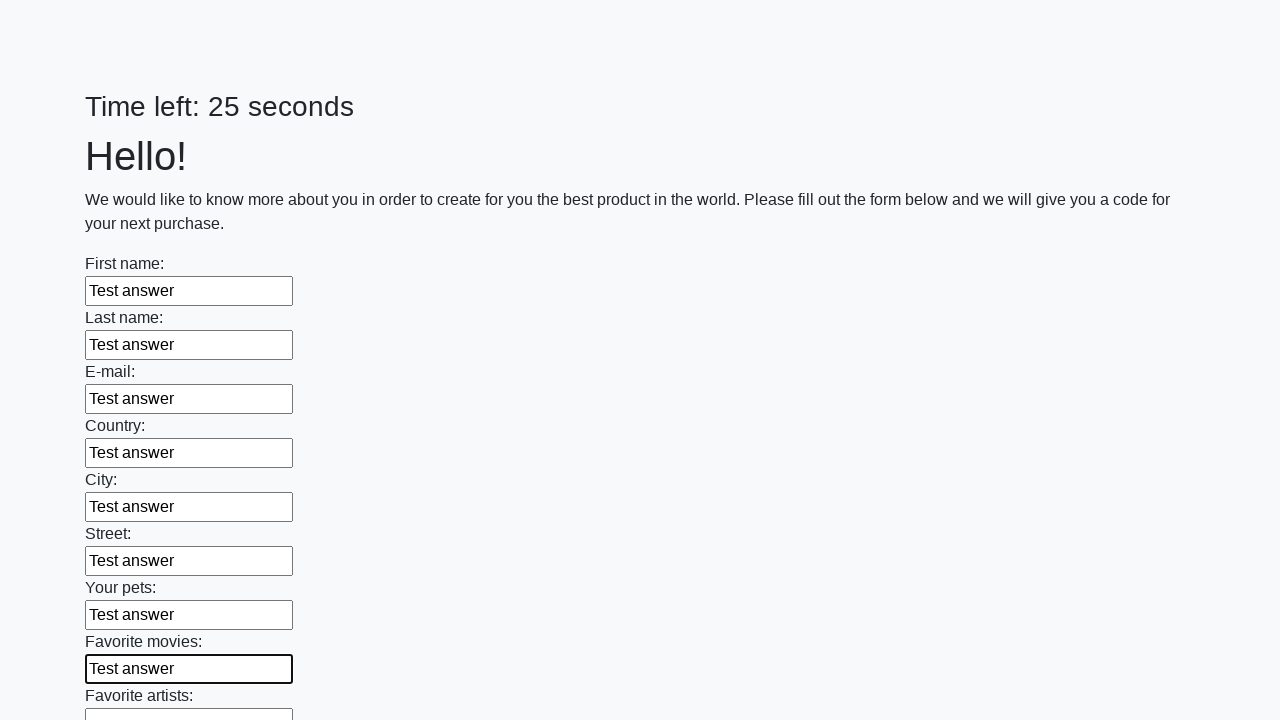

Filled input field with 'Test answer' on input >> nth=8
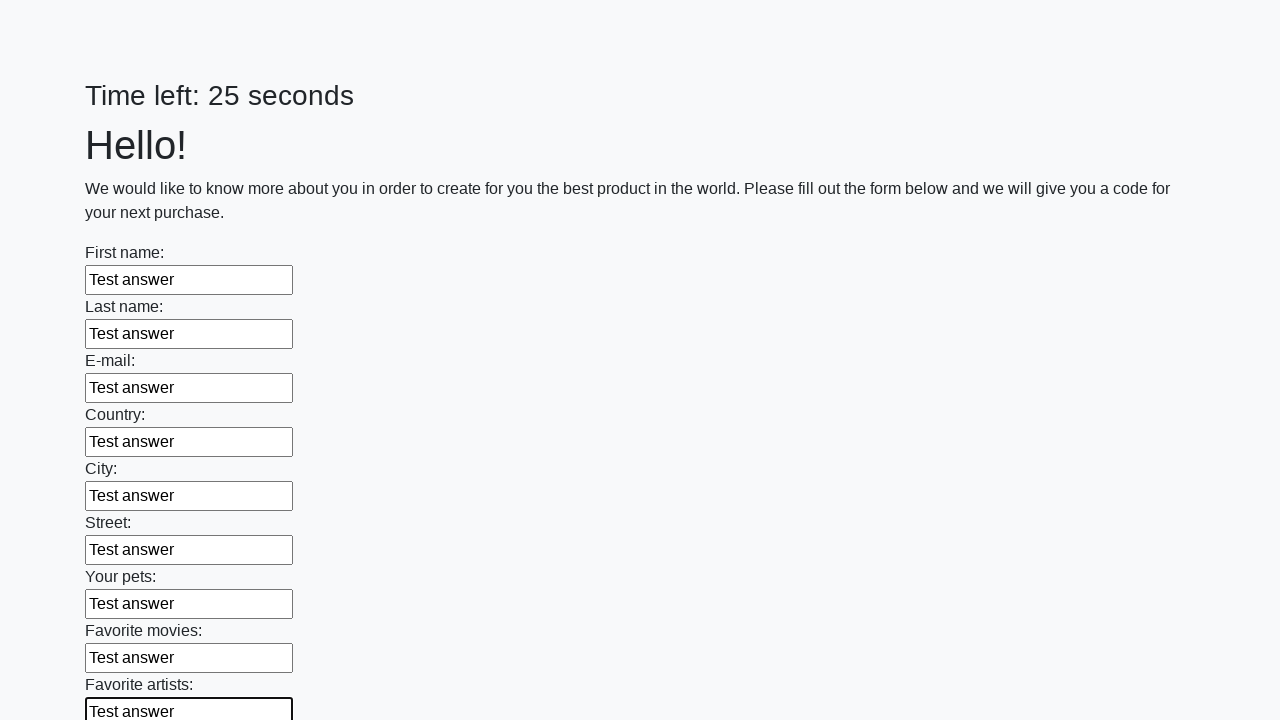

Filled input field with 'Test answer' on input >> nth=9
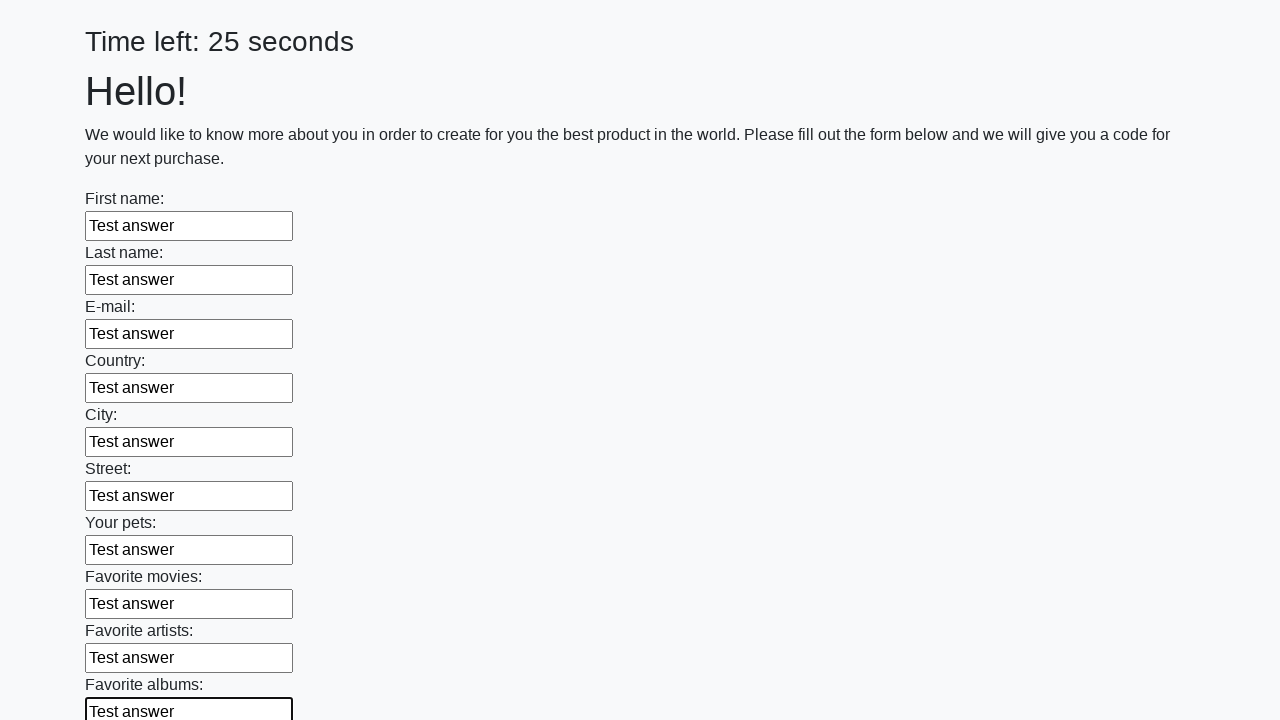

Filled input field with 'Test answer' on input >> nth=10
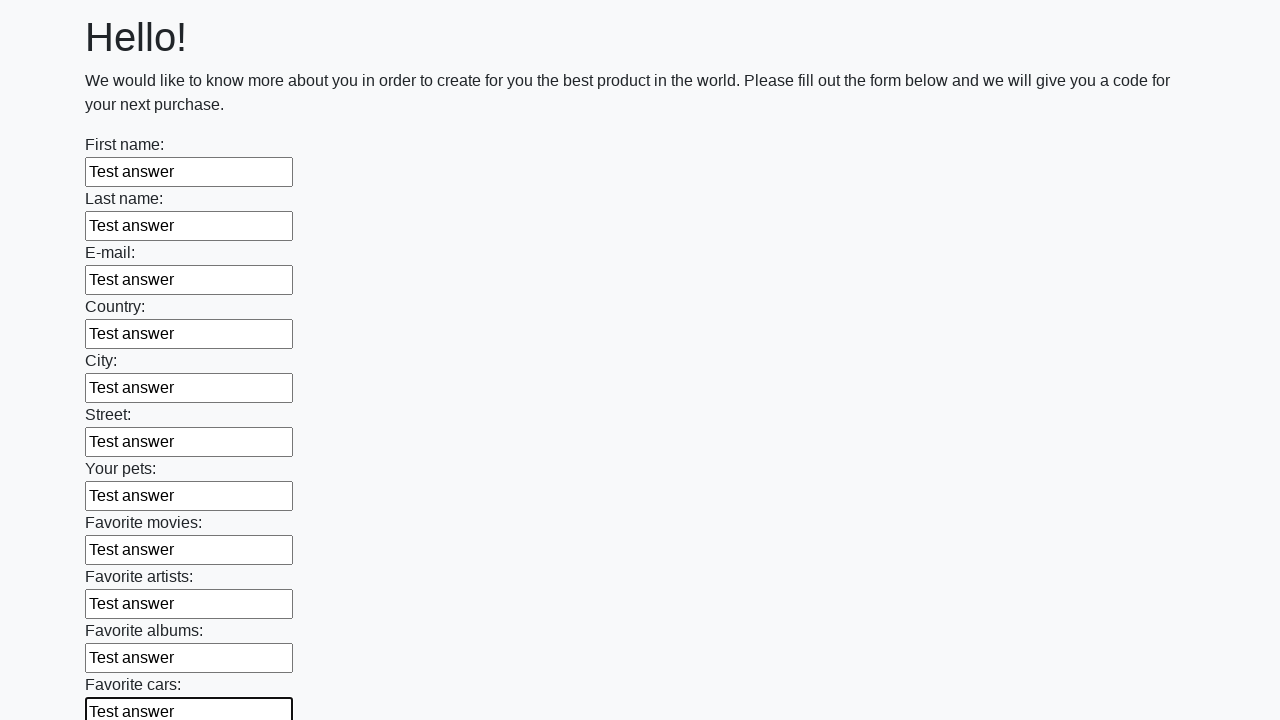

Filled input field with 'Test answer' on input >> nth=11
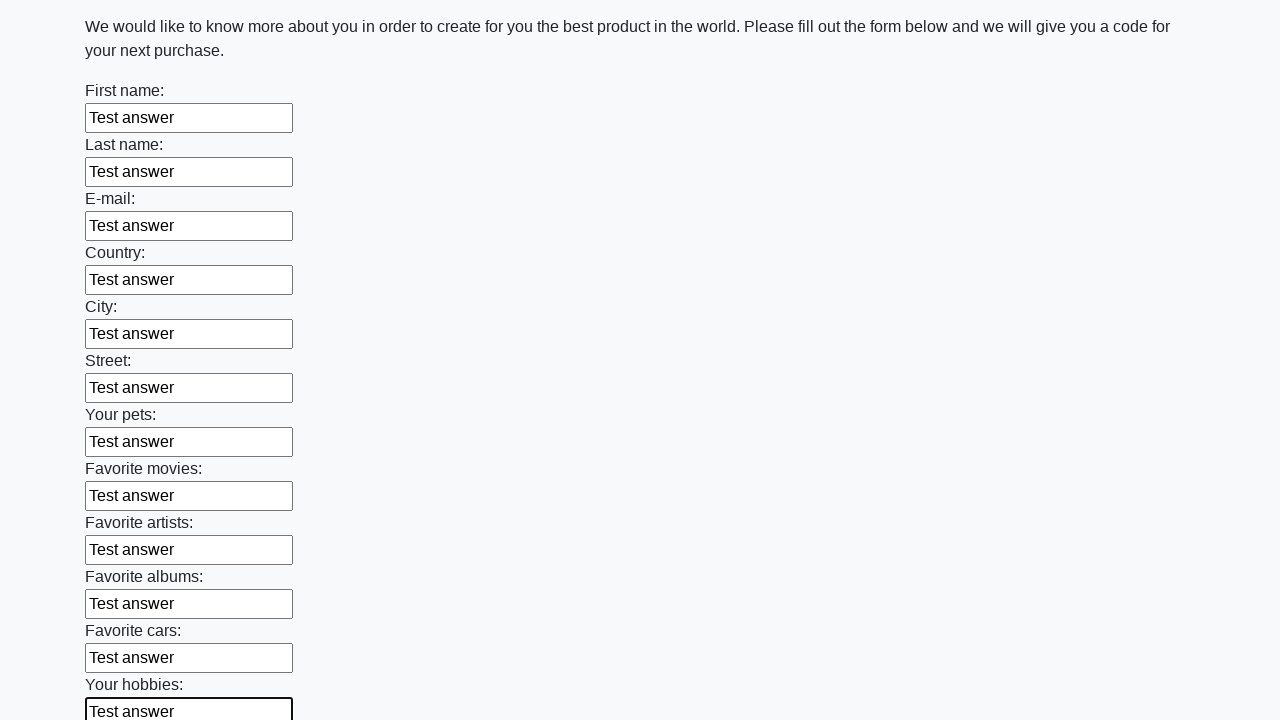

Filled input field with 'Test answer' on input >> nth=12
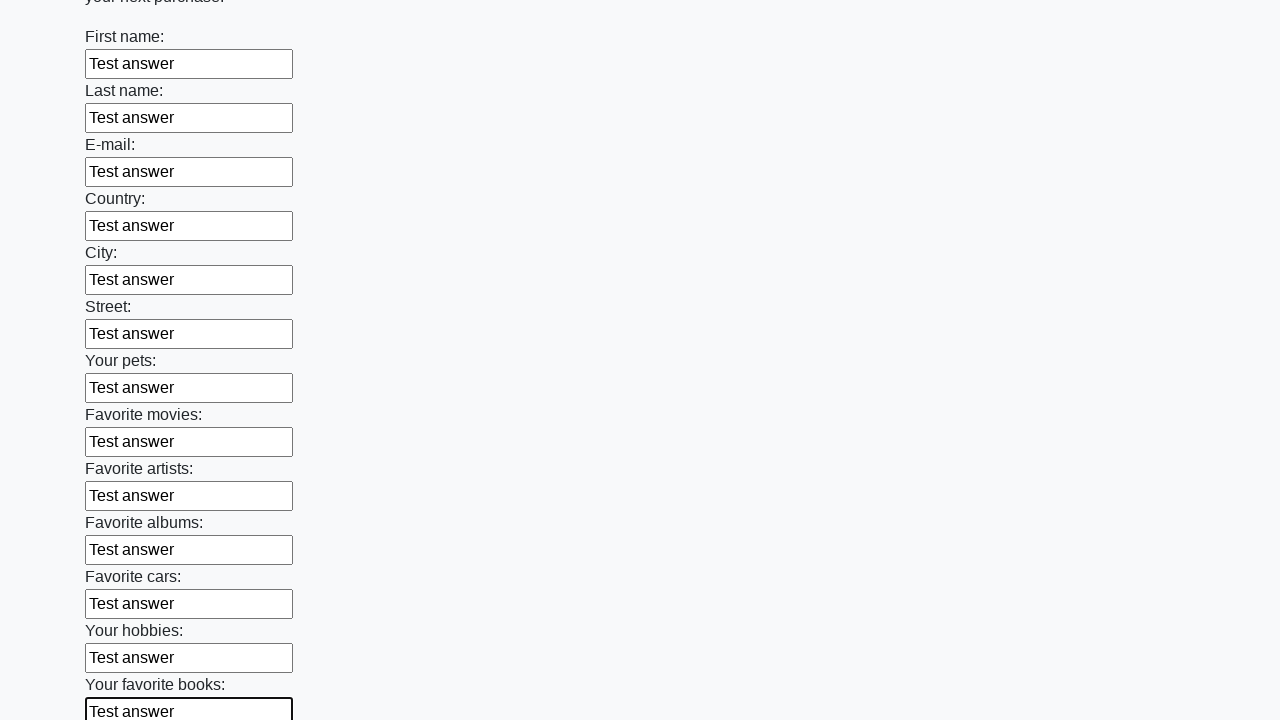

Filled input field with 'Test answer' on input >> nth=13
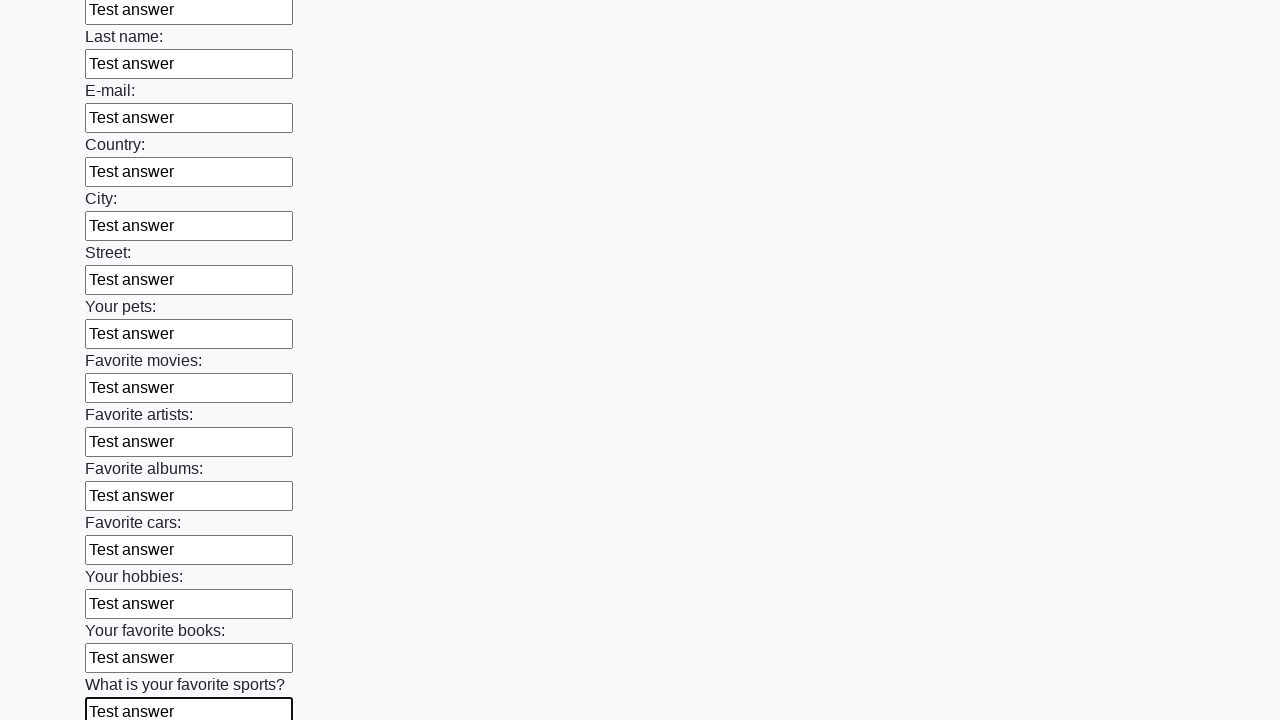

Filled input field with 'Test answer' on input >> nth=14
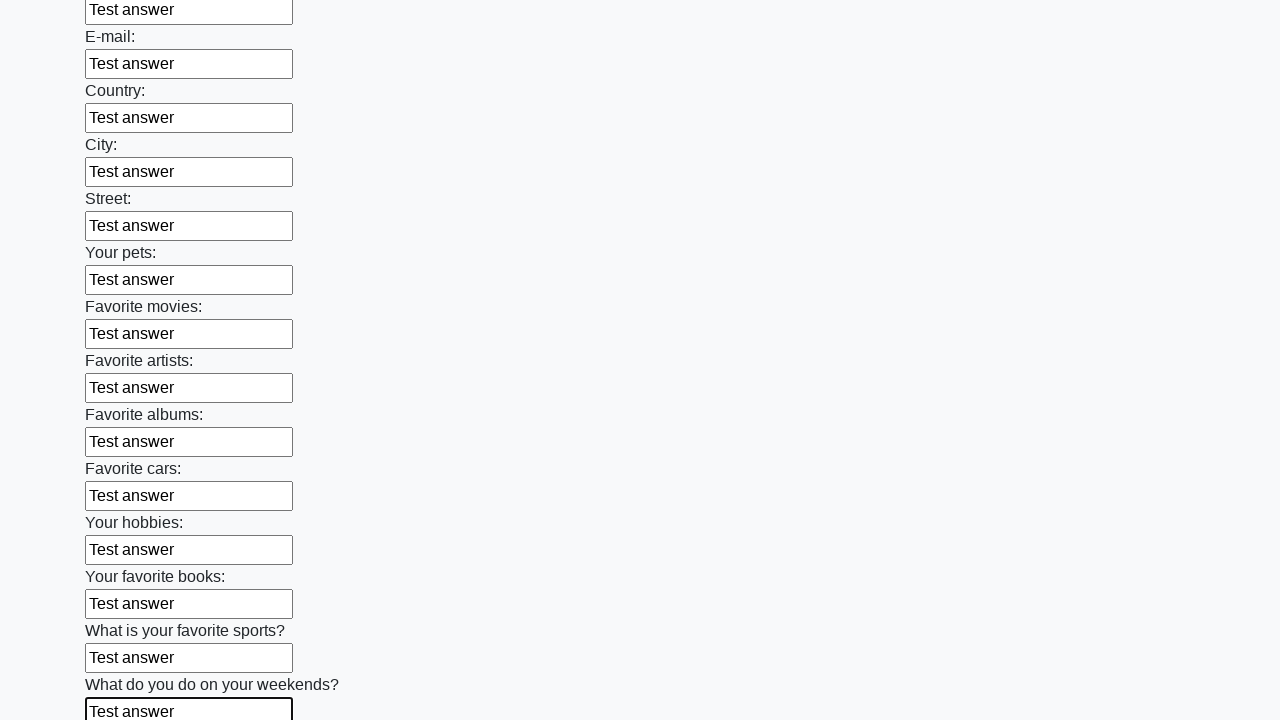

Filled input field with 'Test answer' on input >> nth=15
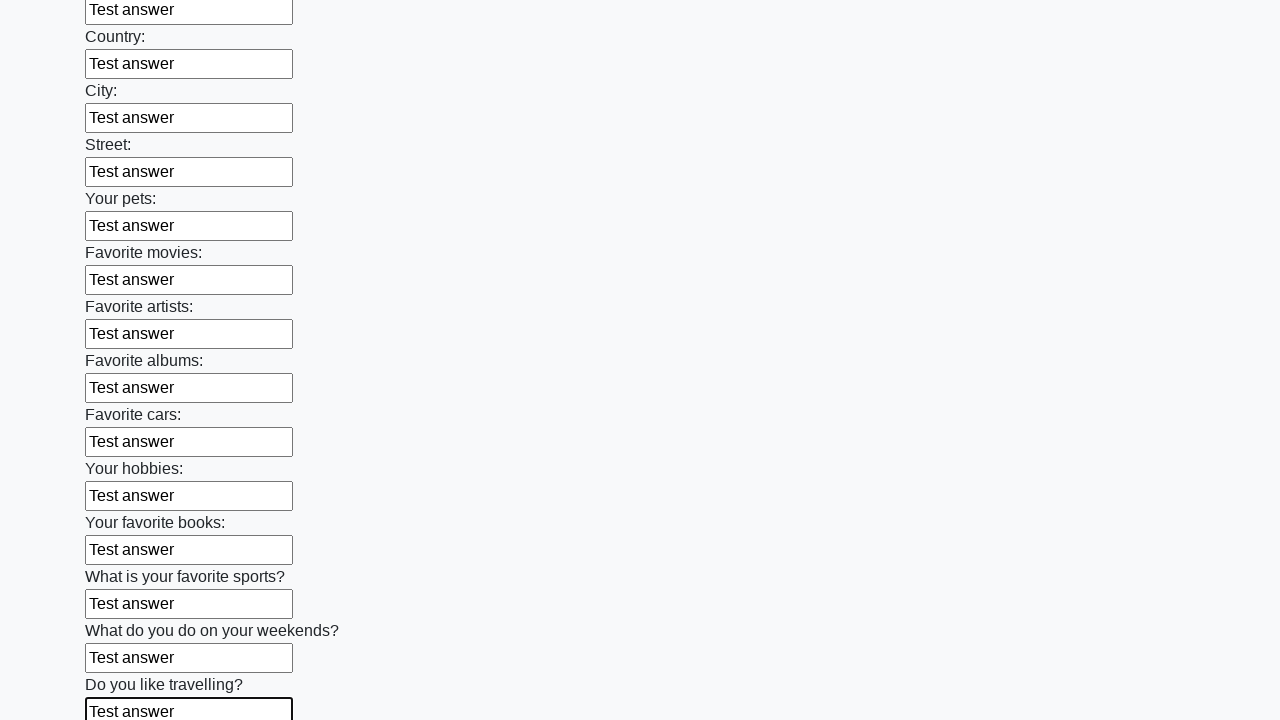

Filled input field with 'Test answer' on input >> nth=16
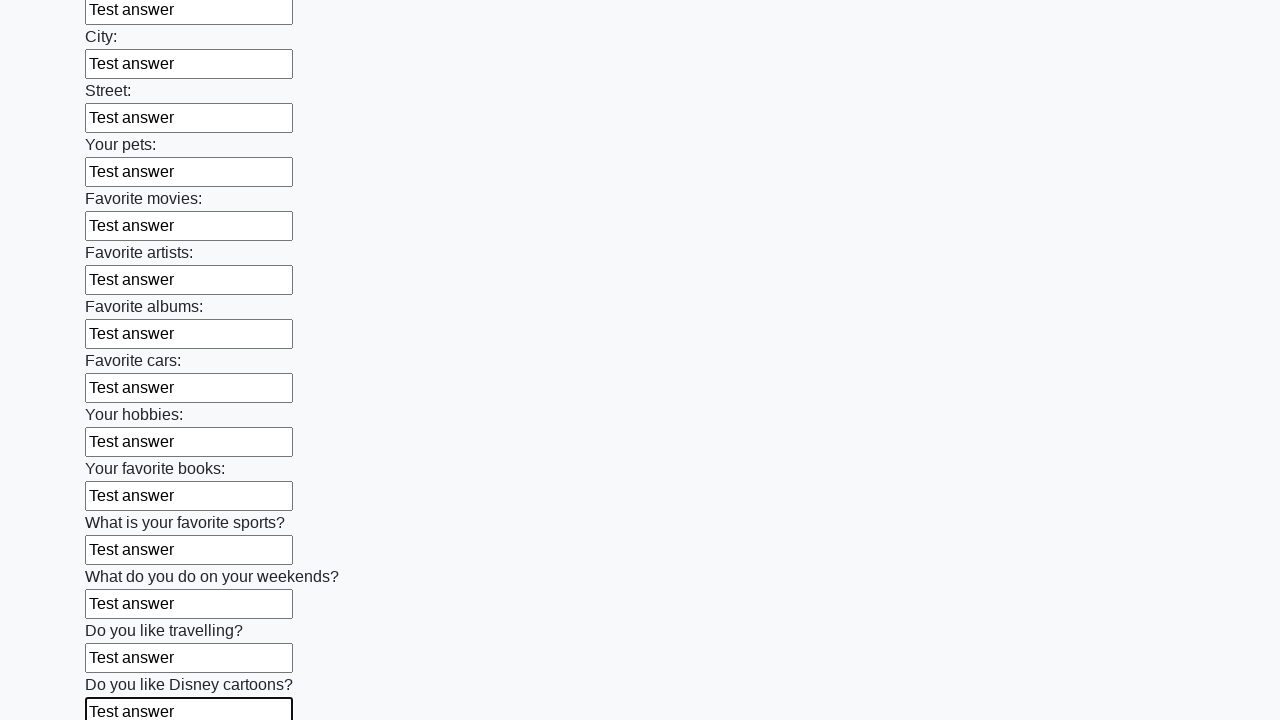

Filled input field with 'Test answer' on input >> nth=17
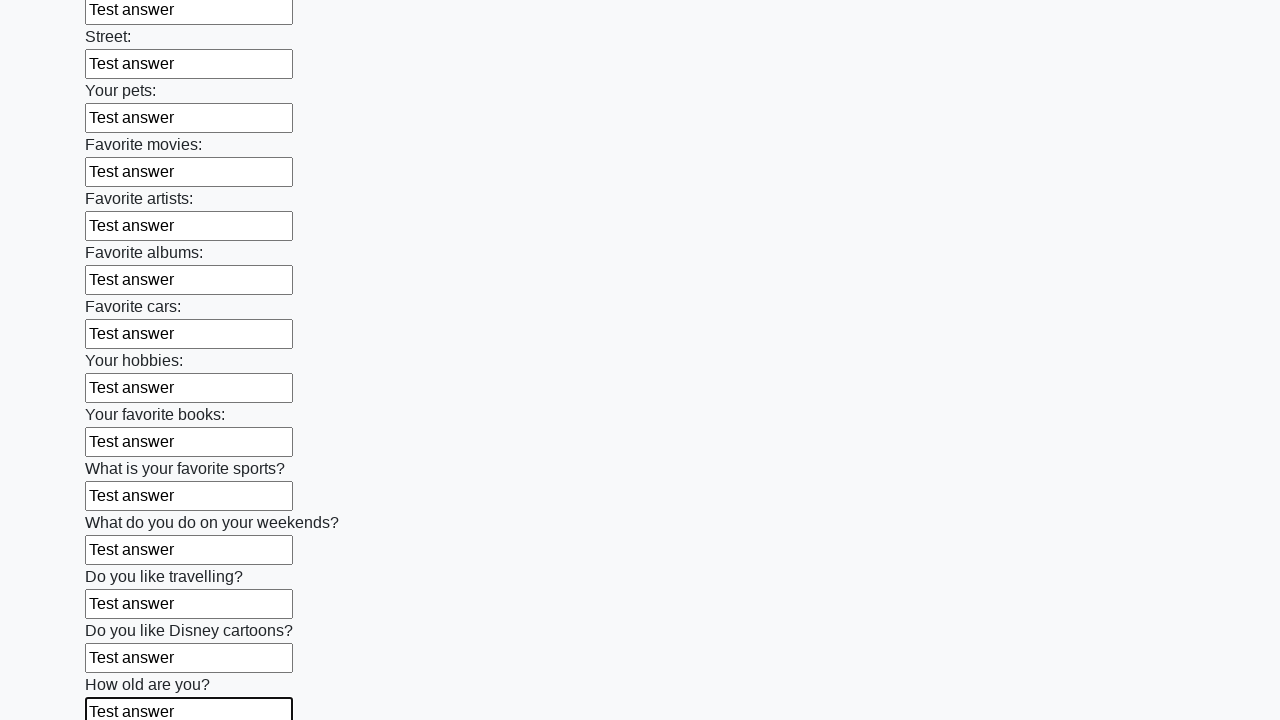

Filled input field with 'Test answer' on input >> nth=18
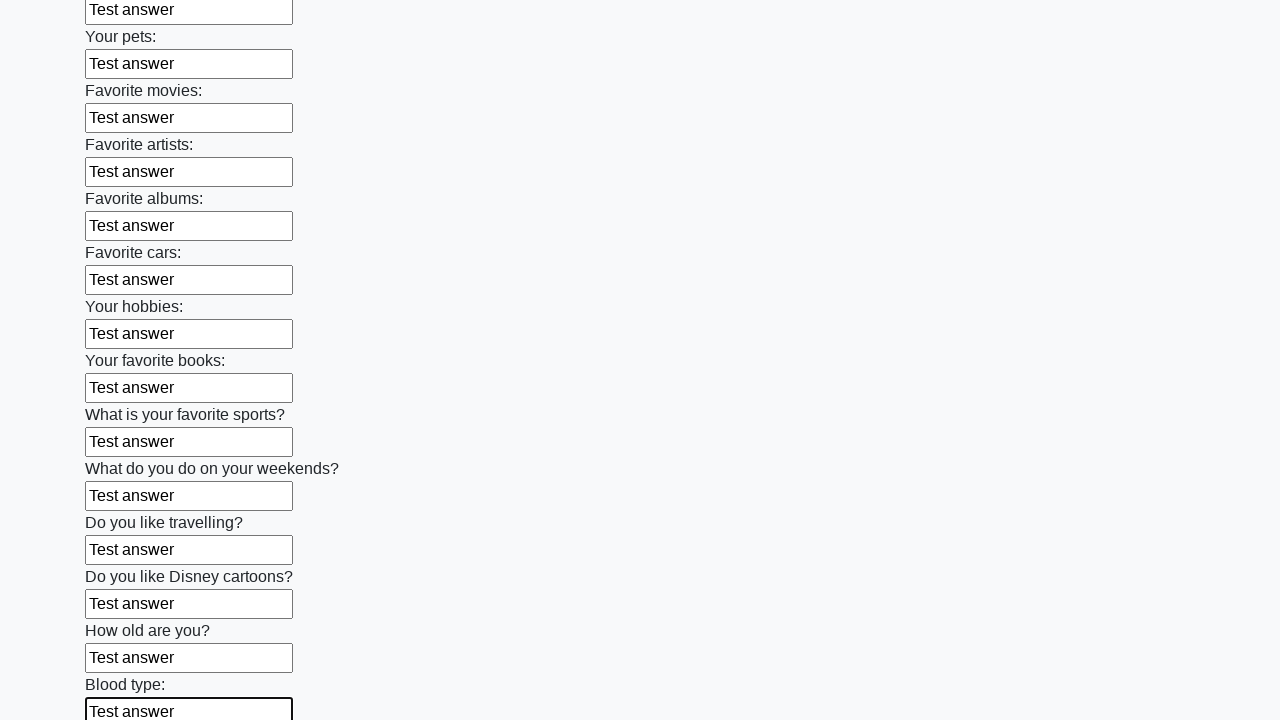

Filled input field with 'Test answer' on input >> nth=19
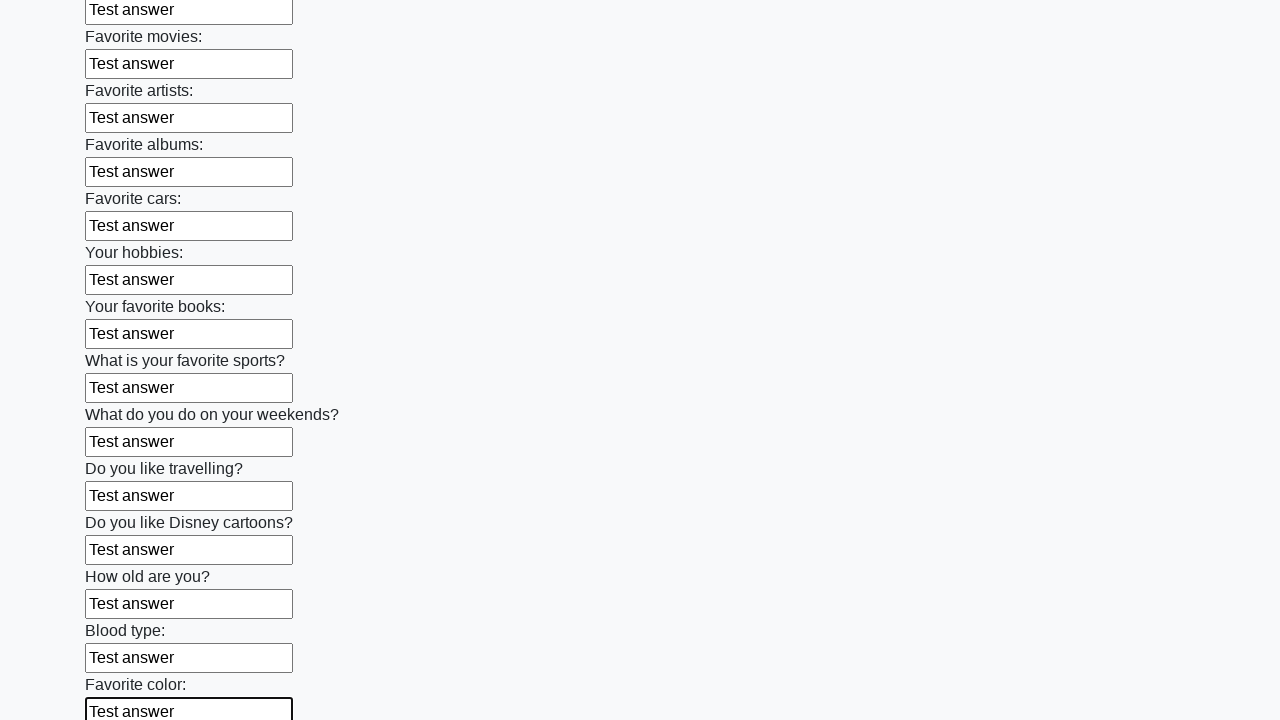

Filled input field with 'Test answer' on input >> nth=20
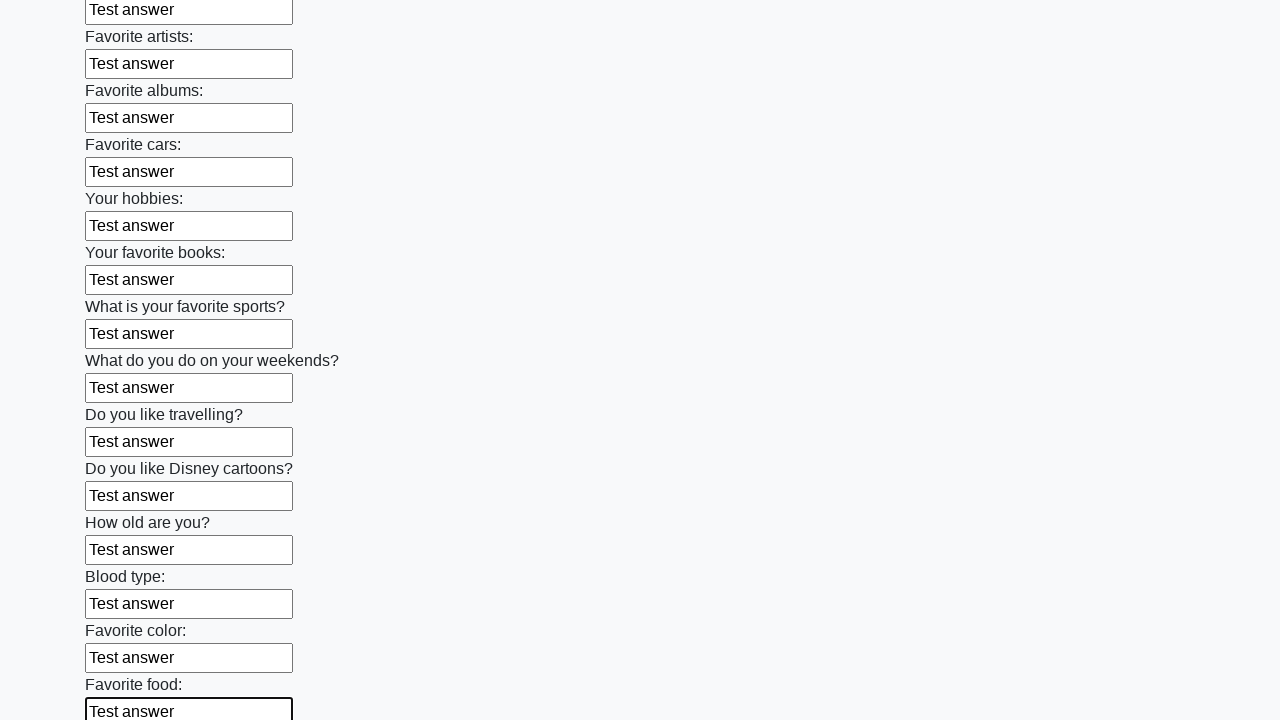

Filled input field with 'Test answer' on input >> nth=21
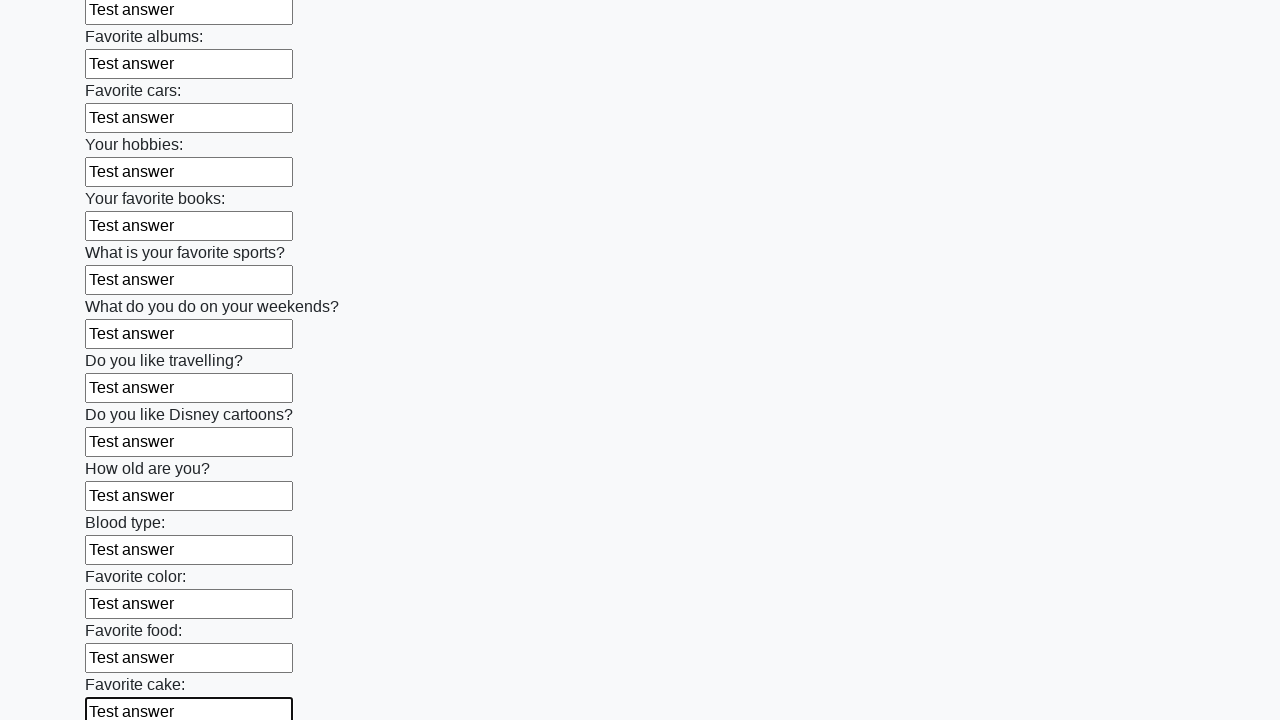

Filled input field with 'Test answer' on input >> nth=22
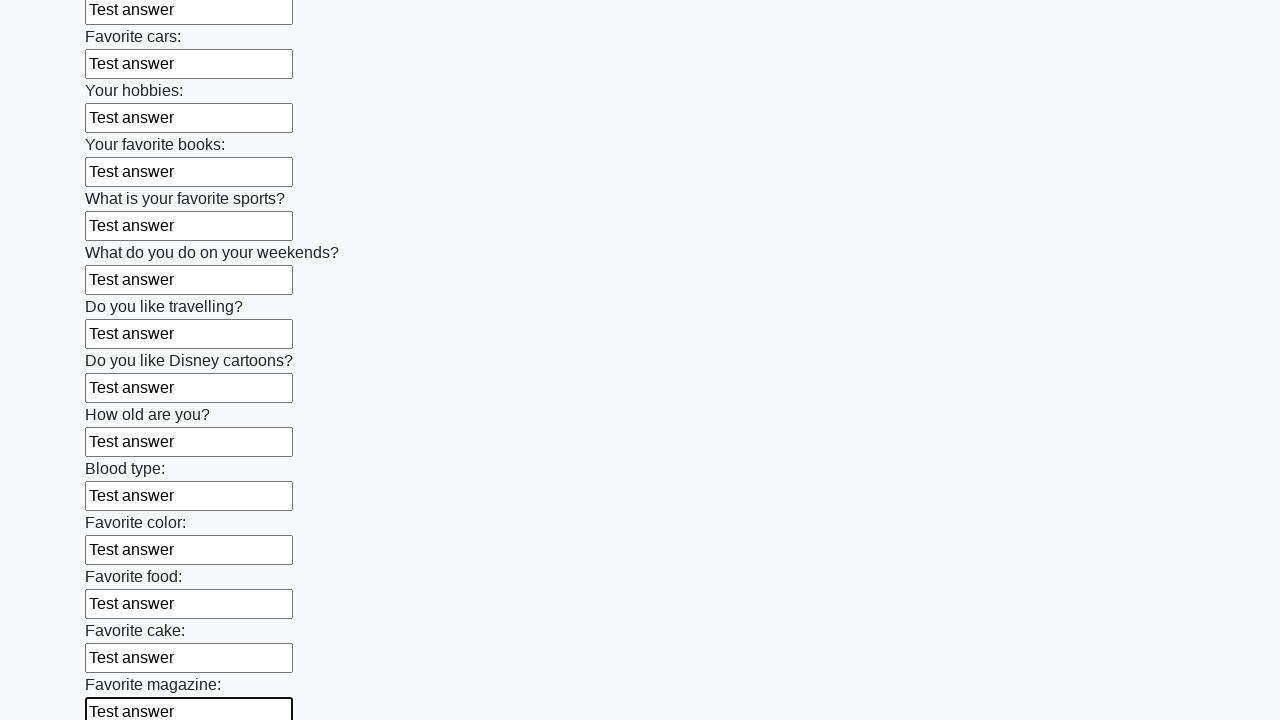

Filled input field with 'Test answer' on input >> nth=23
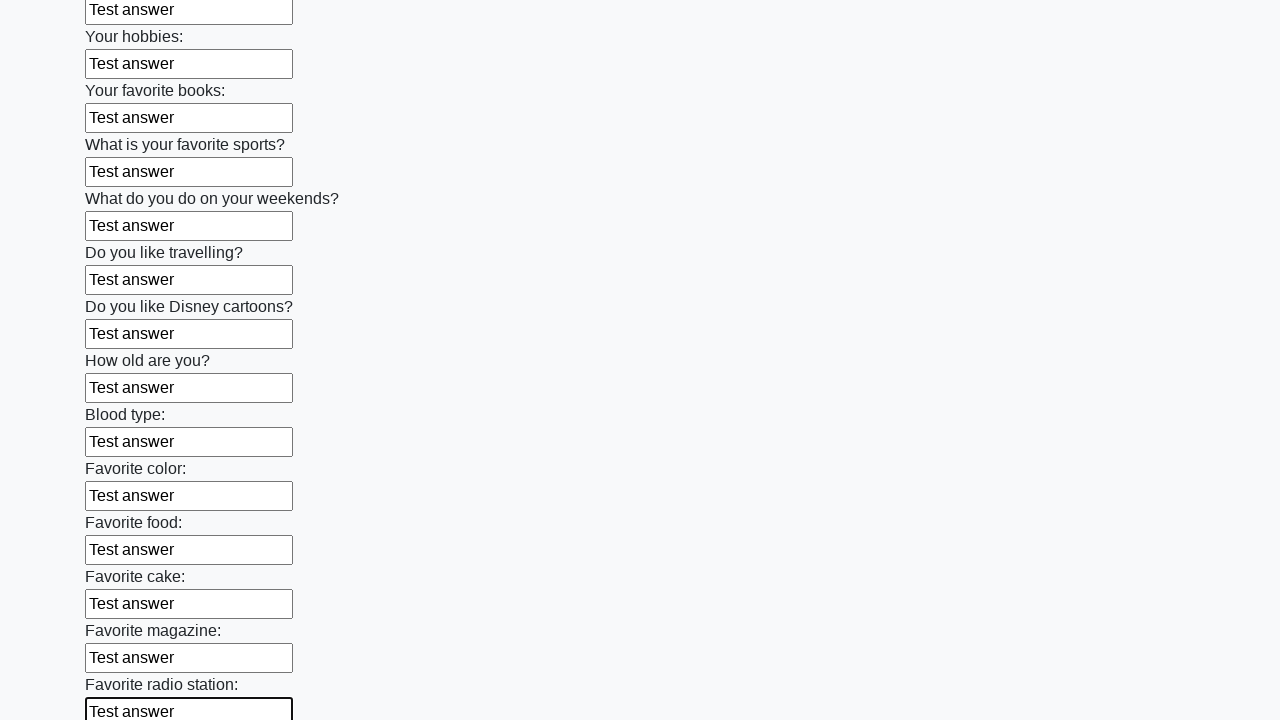

Filled input field with 'Test answer' on input >> nth=24
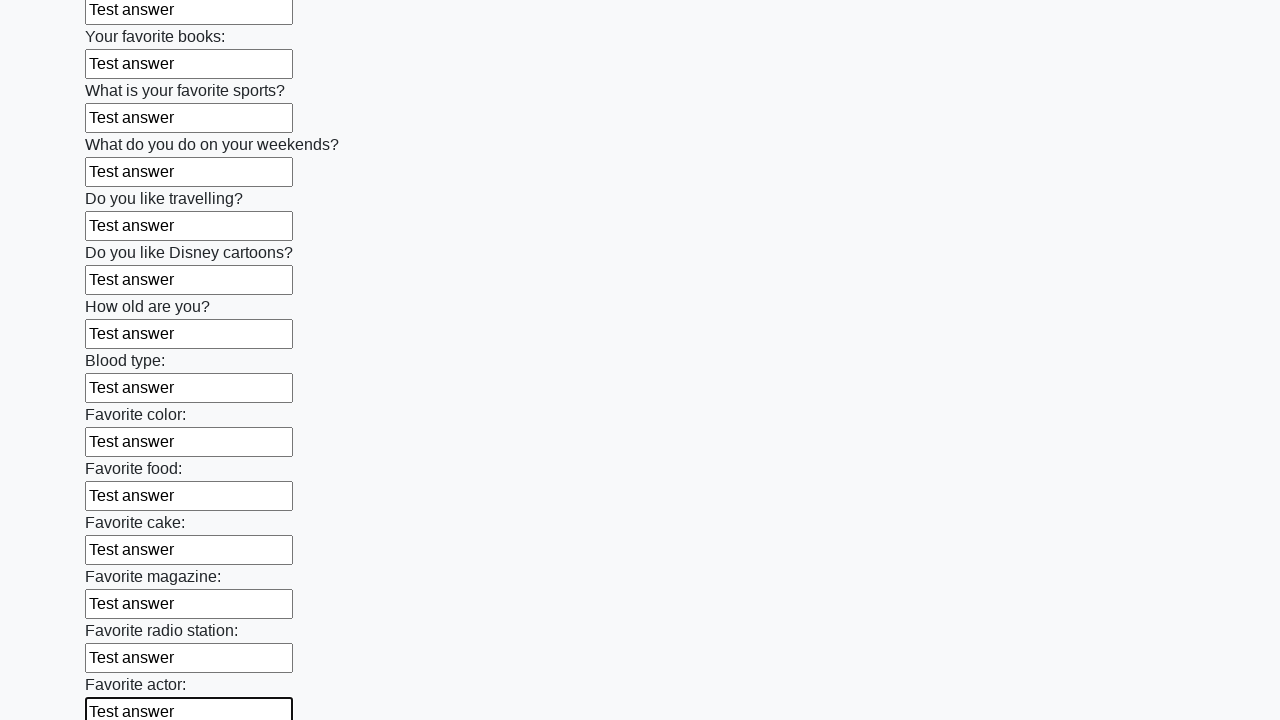

Filled input field with 'Test answer' on input >> nth=25
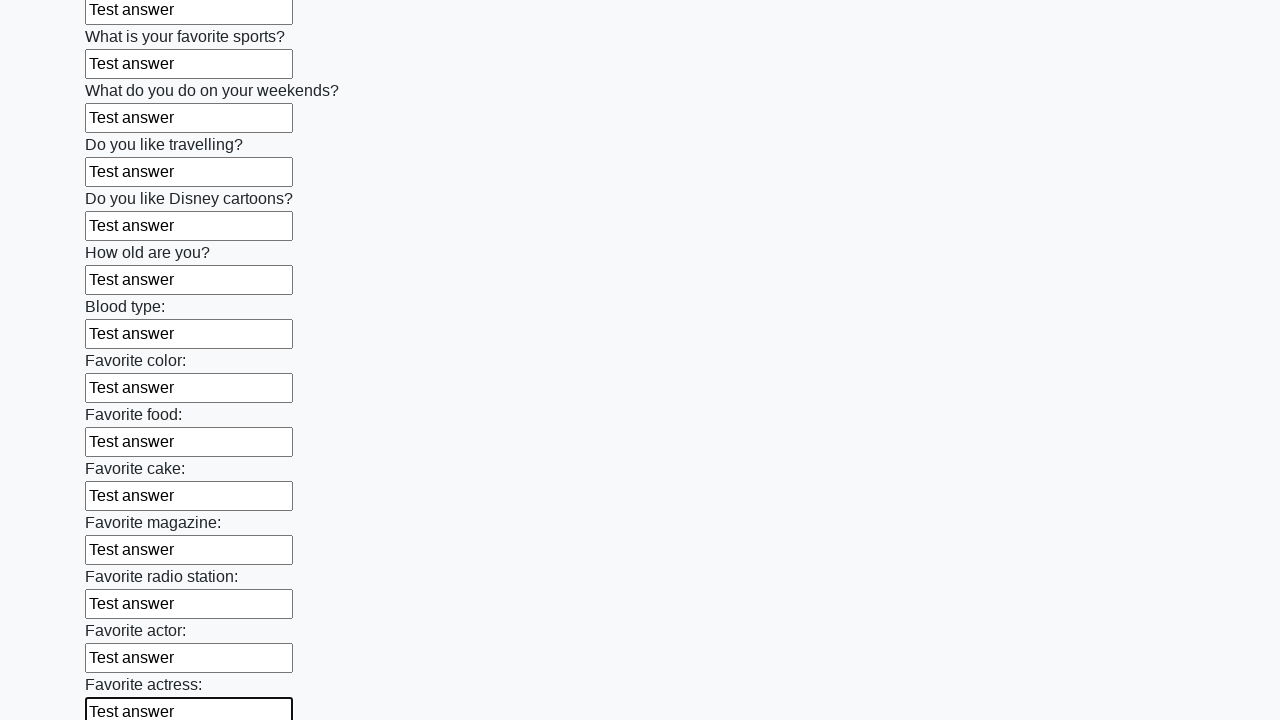

Filled input field with 'Test answer' on input >> nth=26
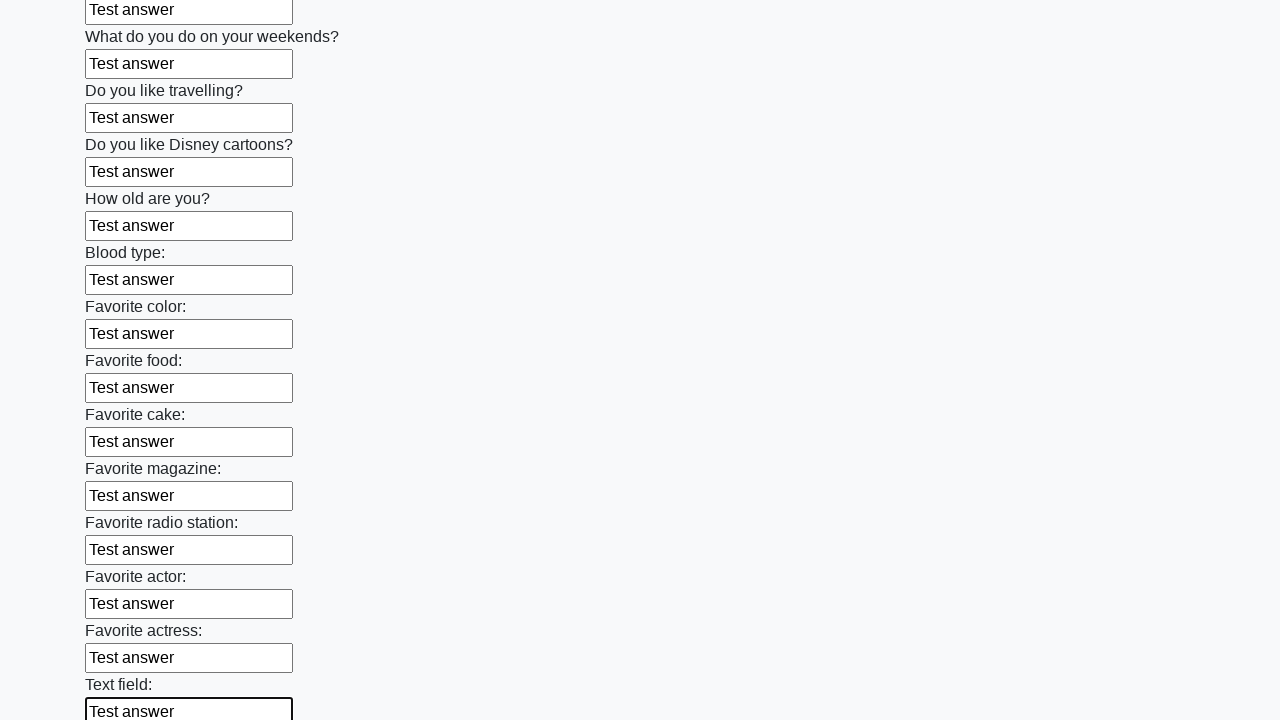

Filled input field with 'Test answer' on input >> nth=27
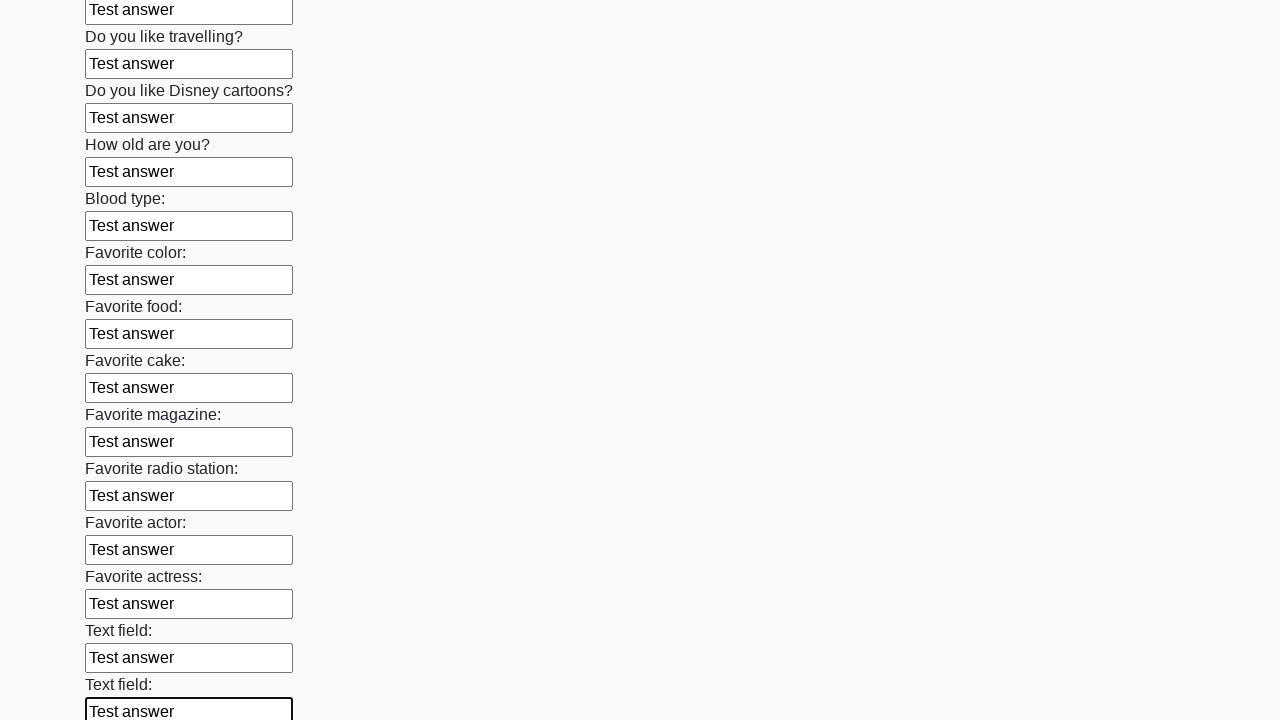

Filled input field with 'Test answer' on input >> nth=28
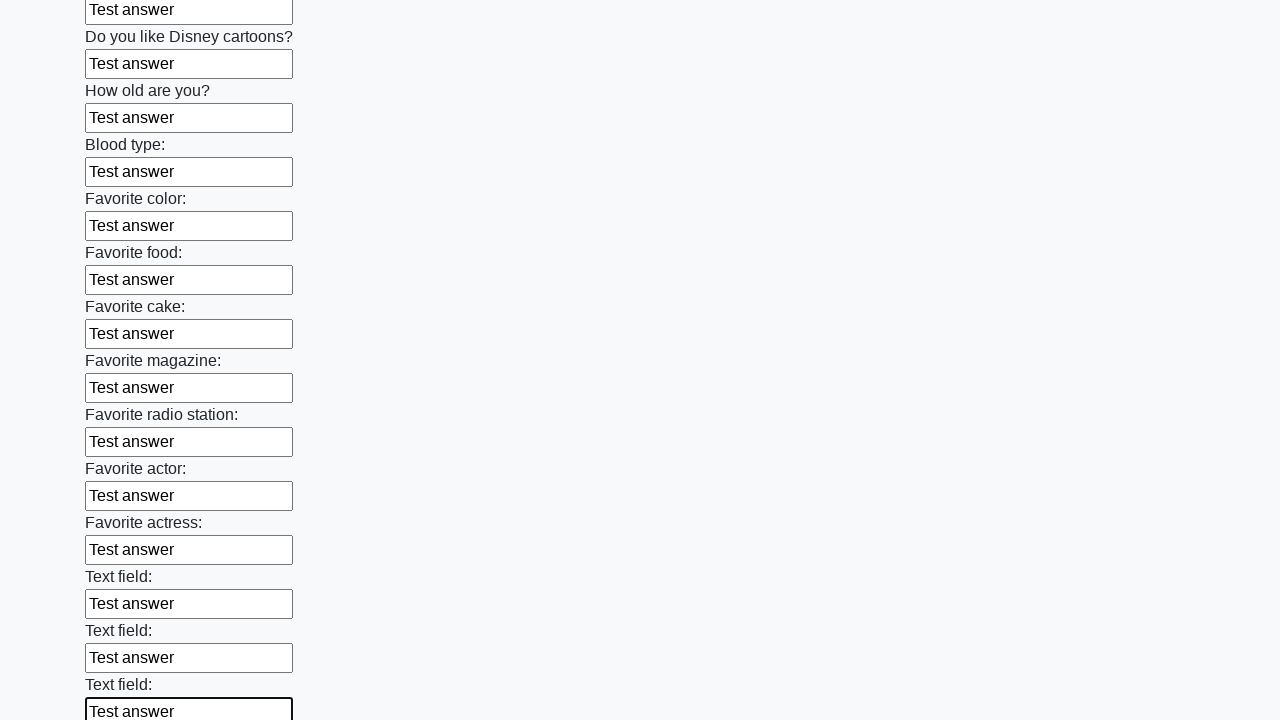

Filled input field with 'Test answer' on input >> nth=29
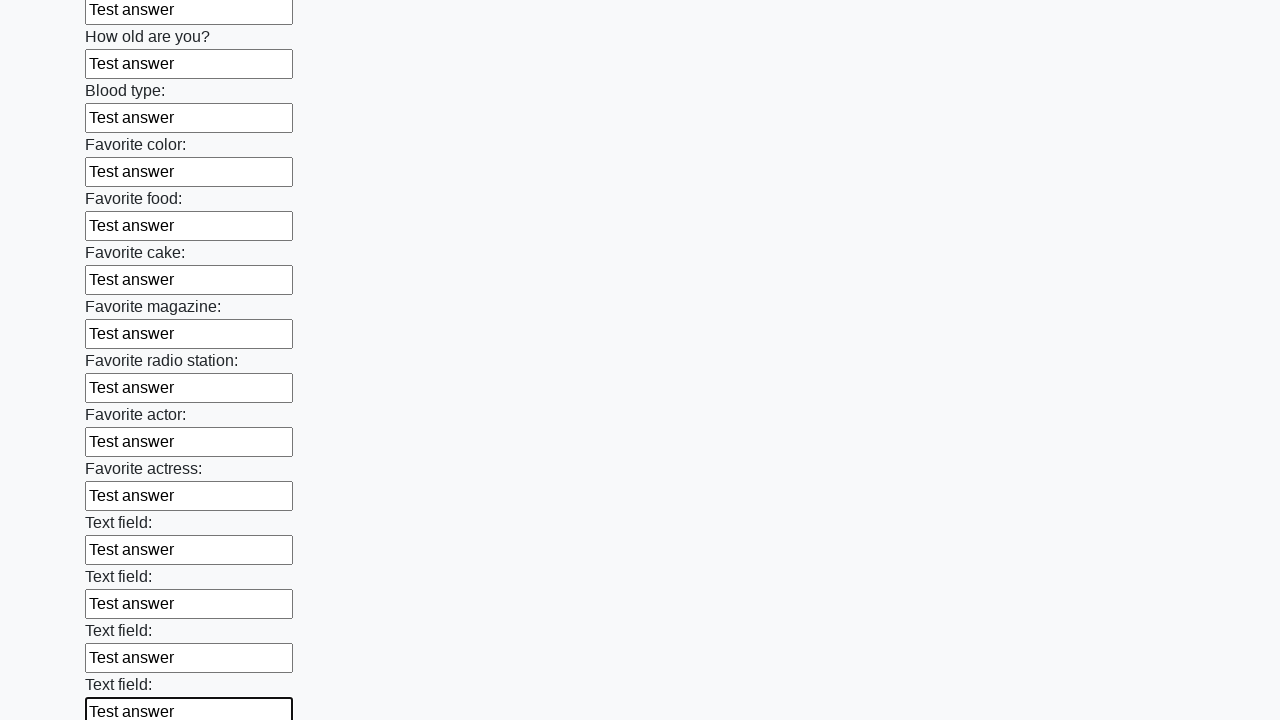

Filled input field with 'Test answer' on input >> nth=30
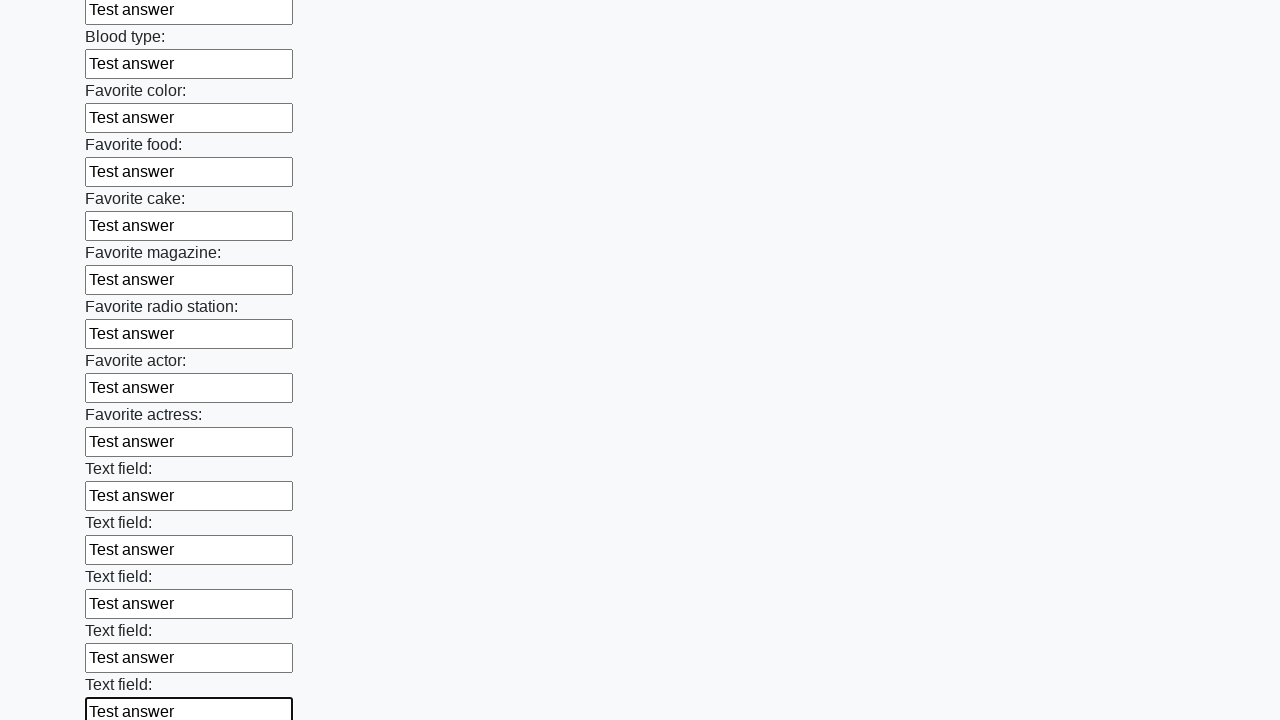

Filled input field with 'Test answer' on input >> nth=31
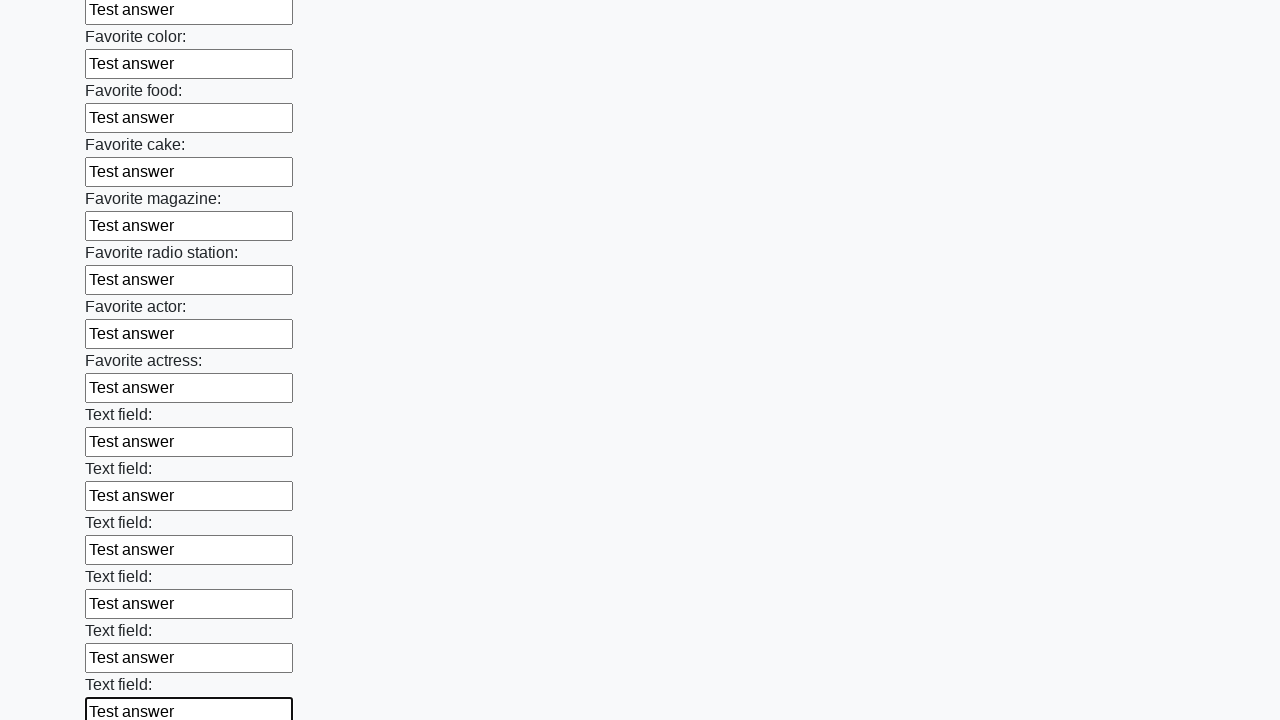

Filled input field with 'Test answer' on input >> nth=32
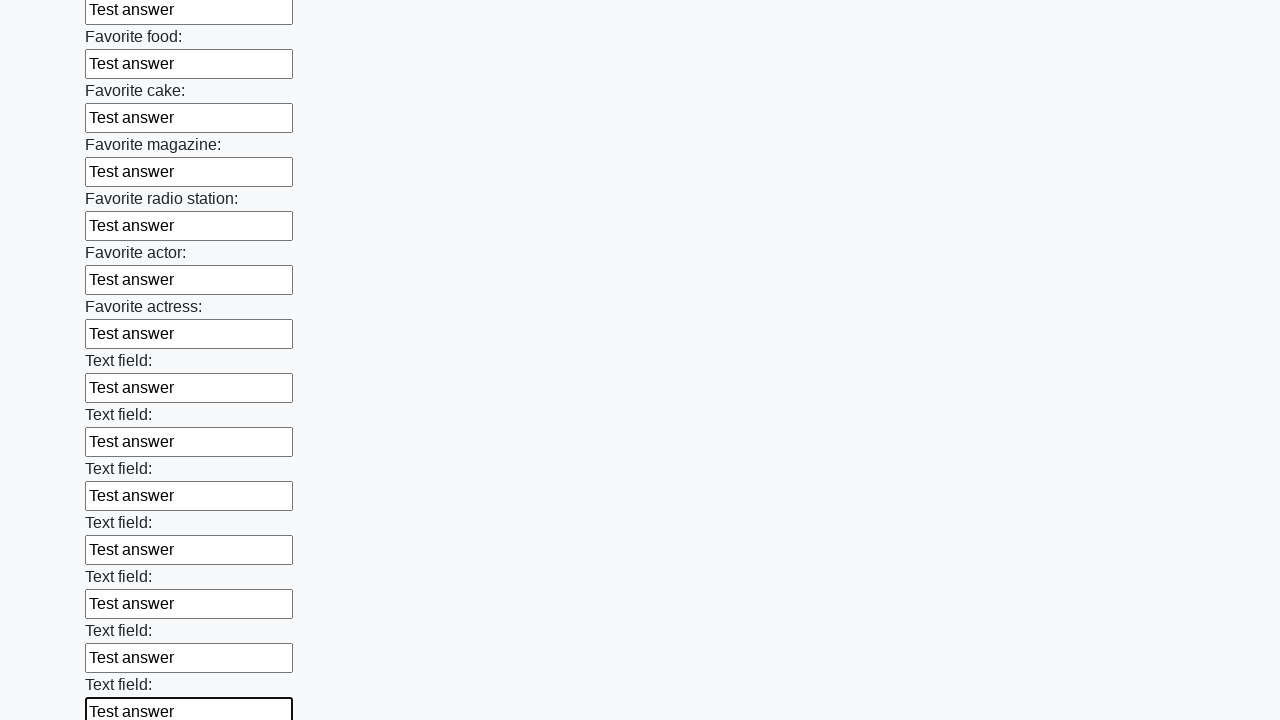

Filled input field with 'Test answer' on input >> nth=33
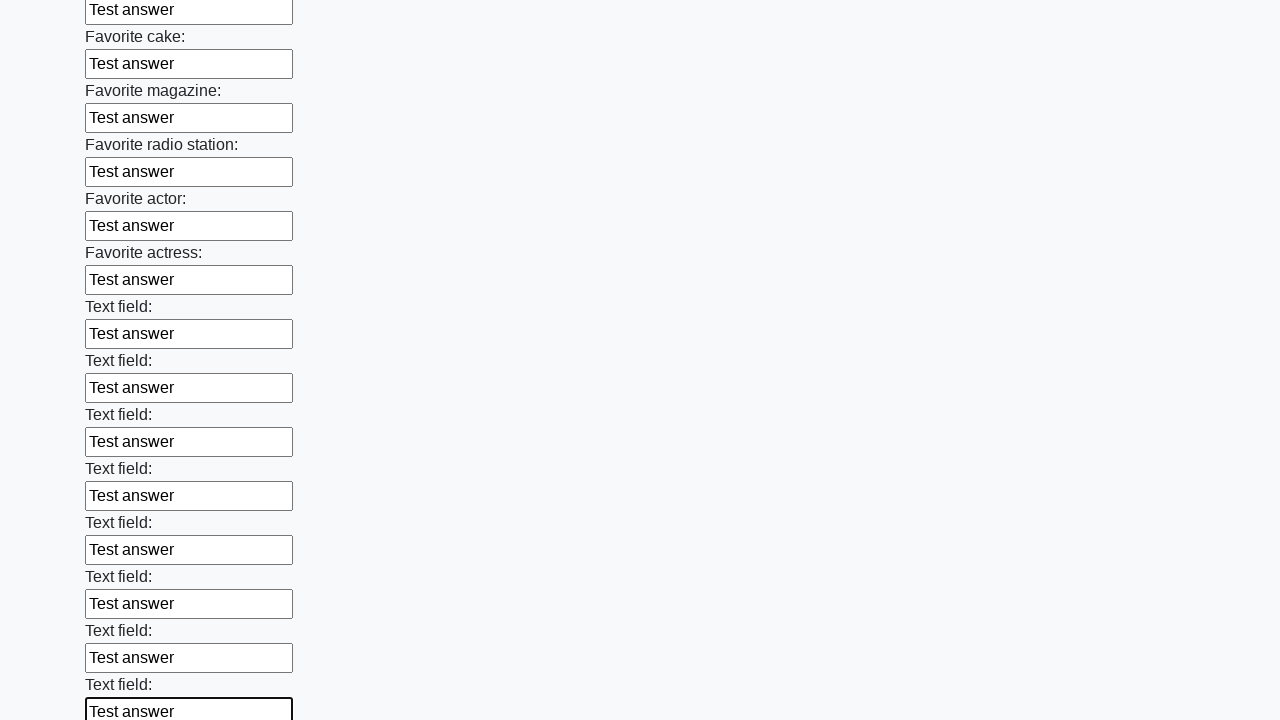

Filled input field with 'Test answer' on input >> nth=34
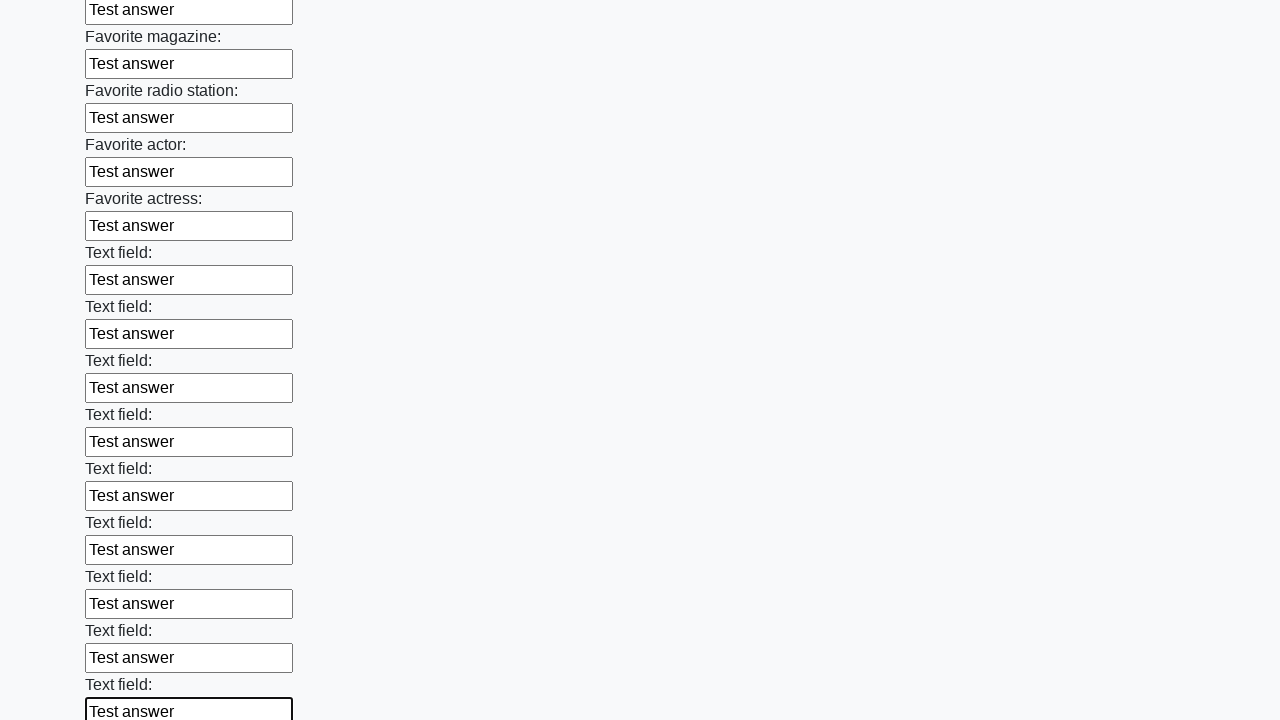

Filled input field with 'Test answer' on input >> nth=35
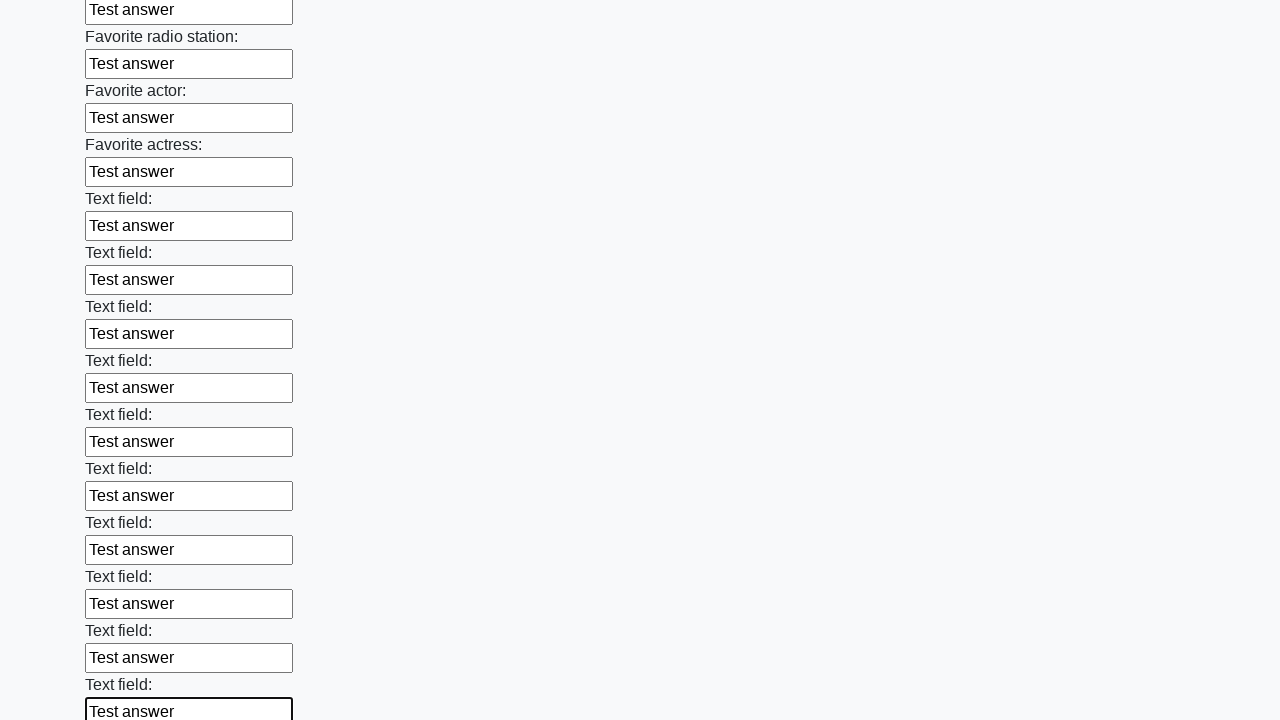

Filled input field with 'Test answer' on input >> nth=36
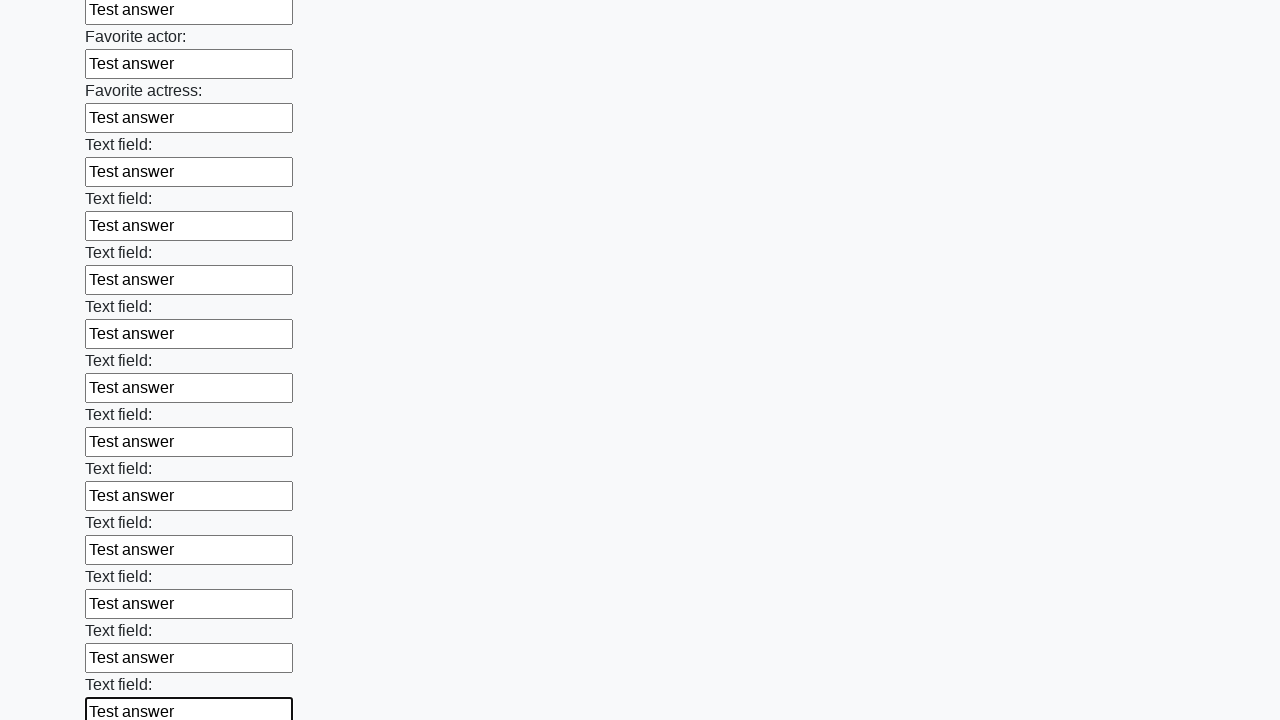

Filled input field with 'Test answer' on input >> nth=37
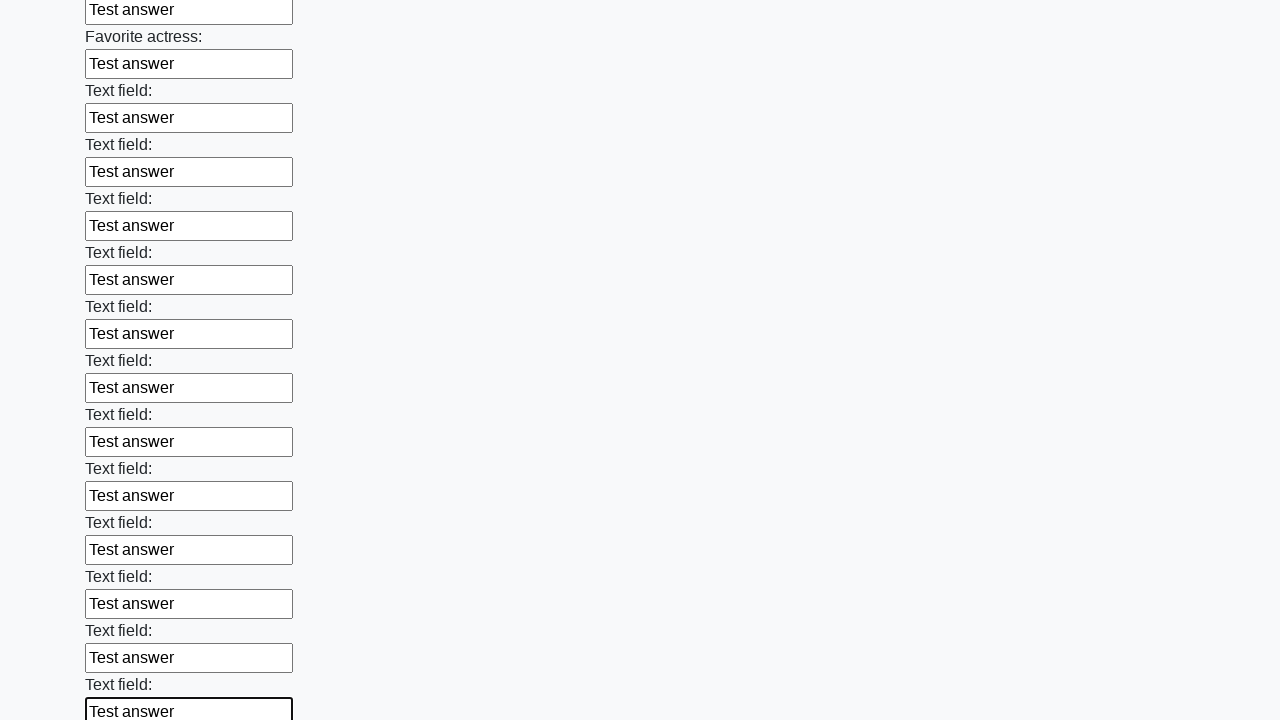

Filled input field with 'Test answer' on input >> nth=38
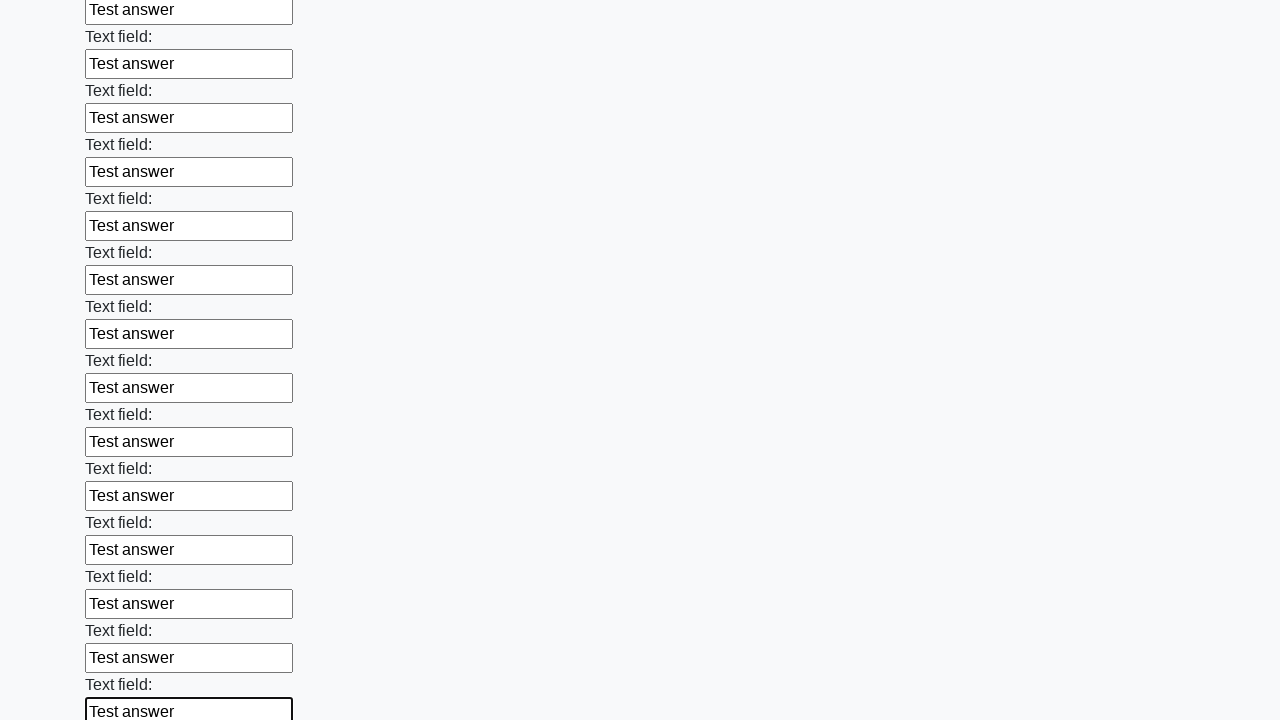

Filled input field with 'Test answer' on input >> nth=39
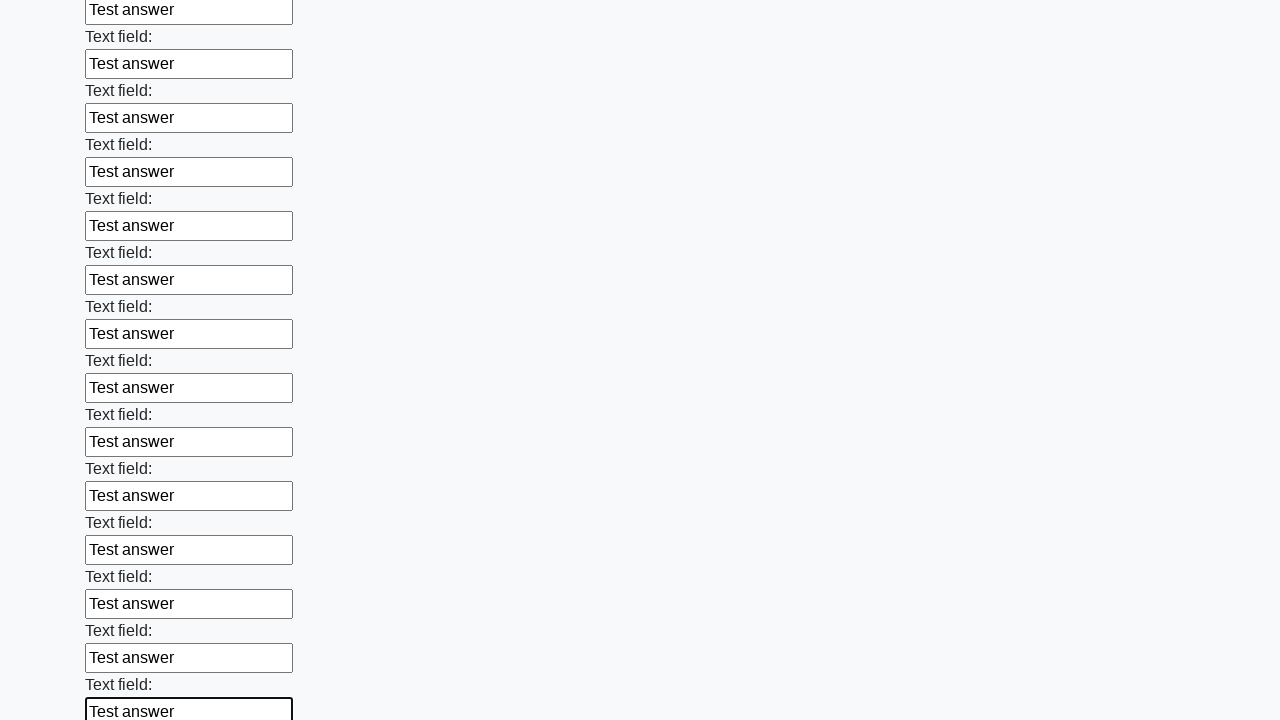

Filled input field with 'Test answer' on input >> nth=40
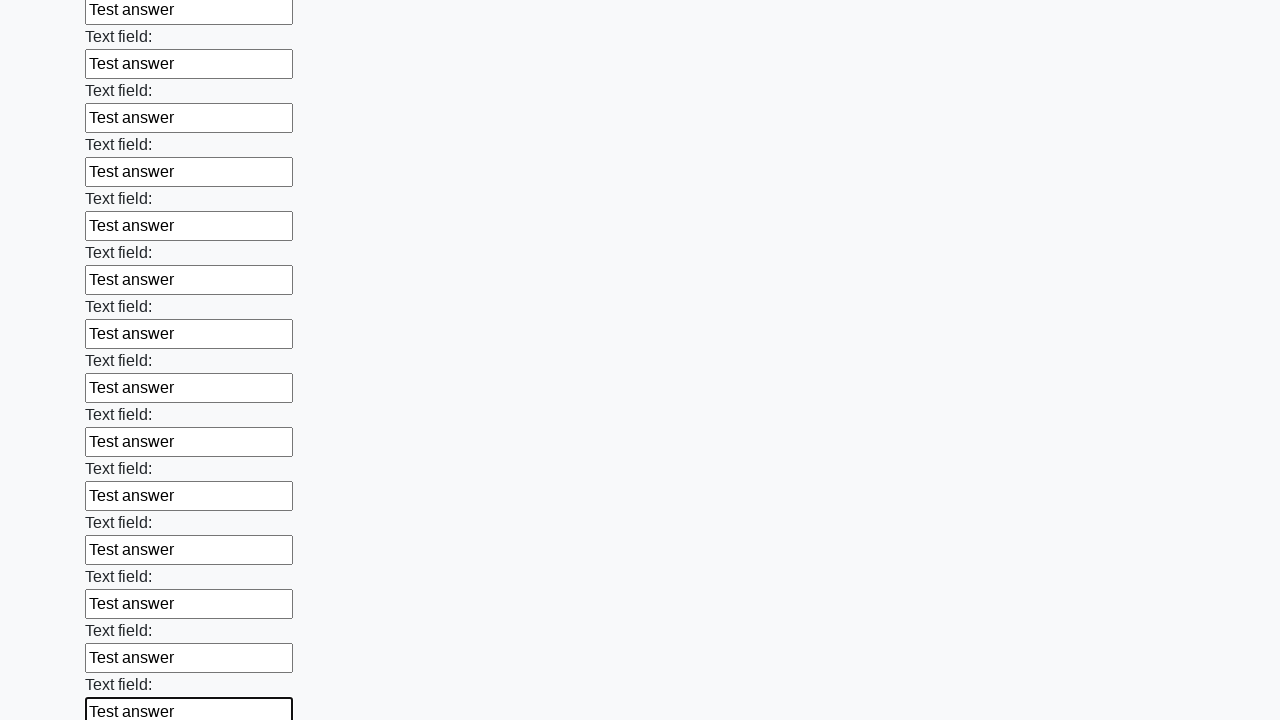

Filled input field with 'Test answer' on input >> nth=41
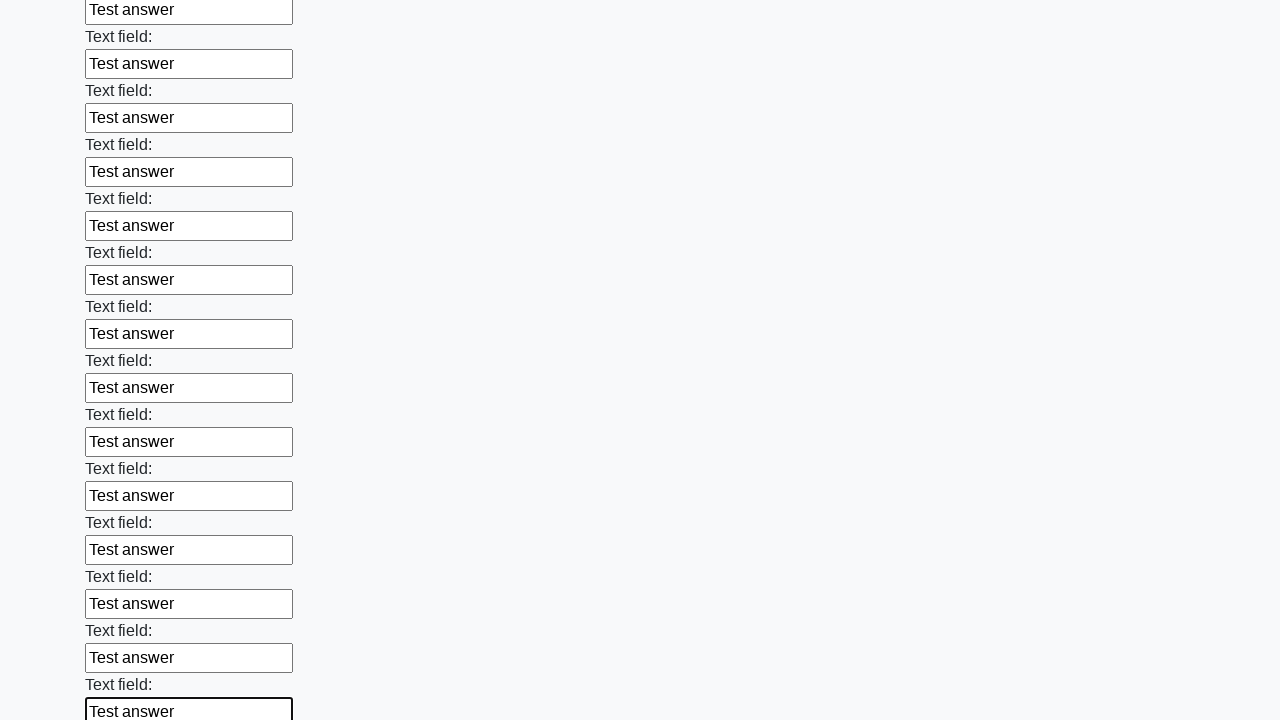

Filled input field with 'Test answer' on input >> nth=42
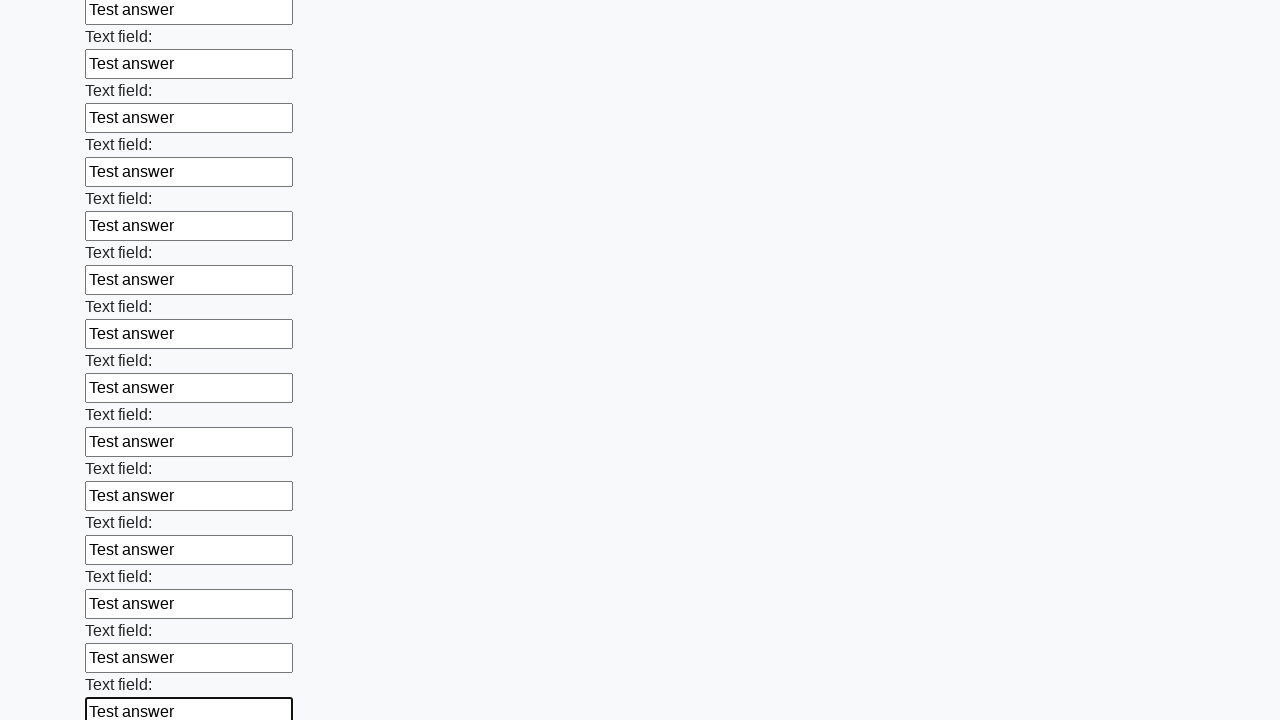

Filled input field with 'Test answer' on input >> nth=43
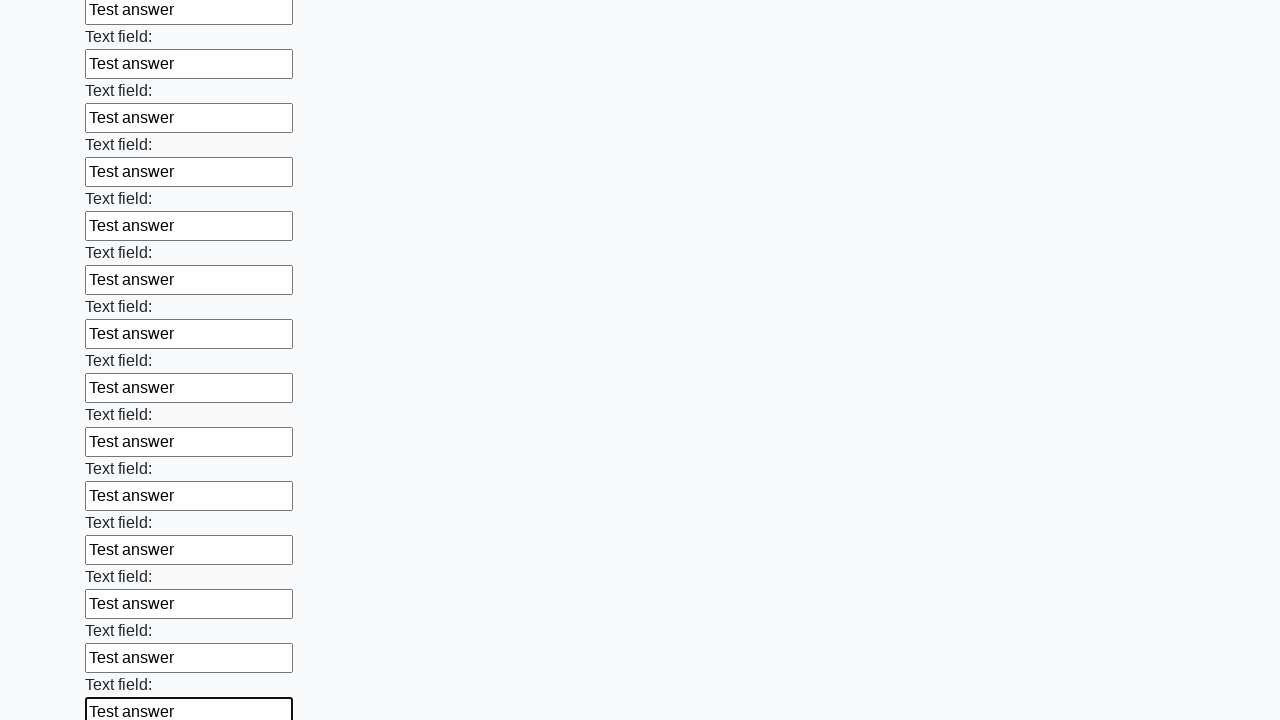

Filled input field with 'Test answer' on input >> nth=44
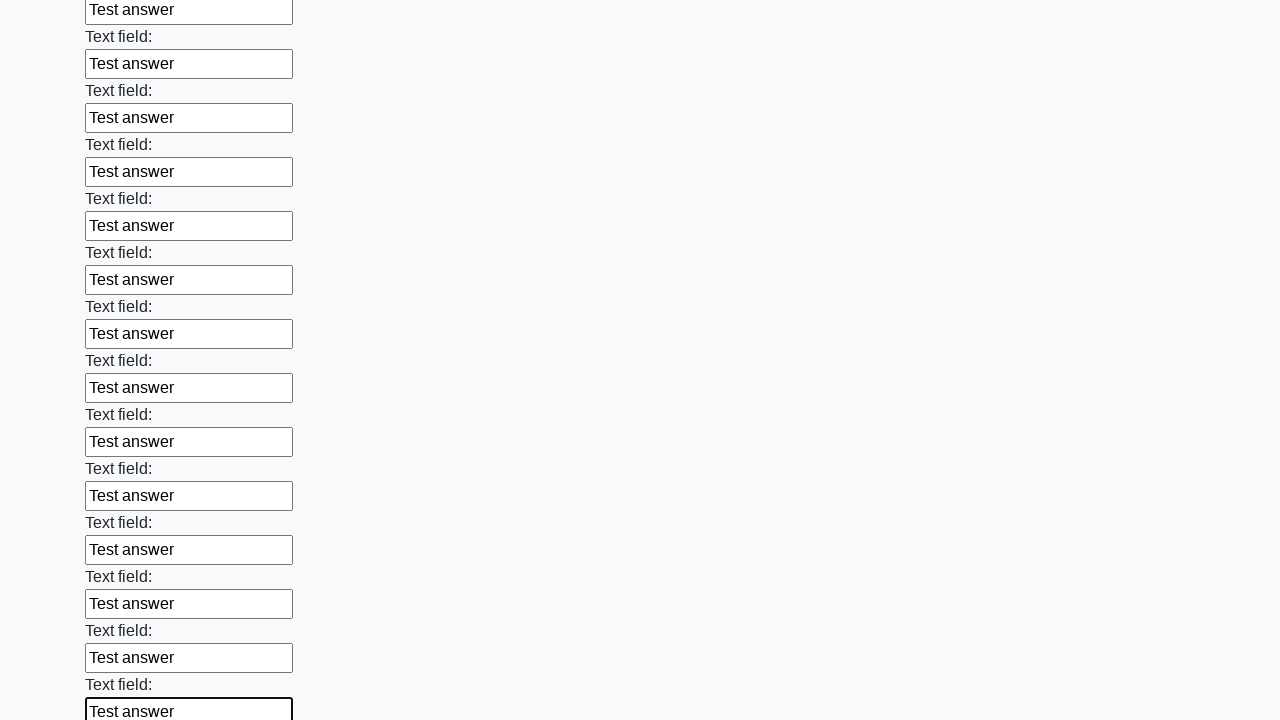

Filled input field with 'Test answer' on input >> nth=45
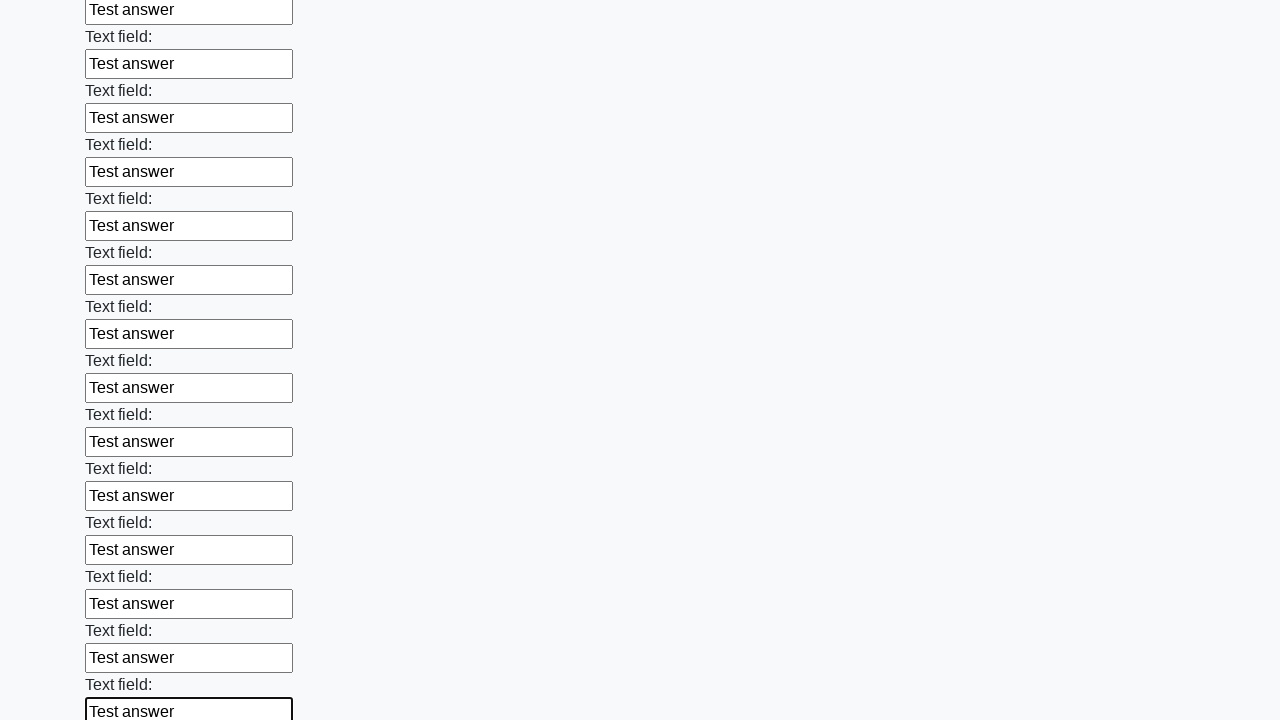

Filled input field with 'Test answer' on input >> nth=46
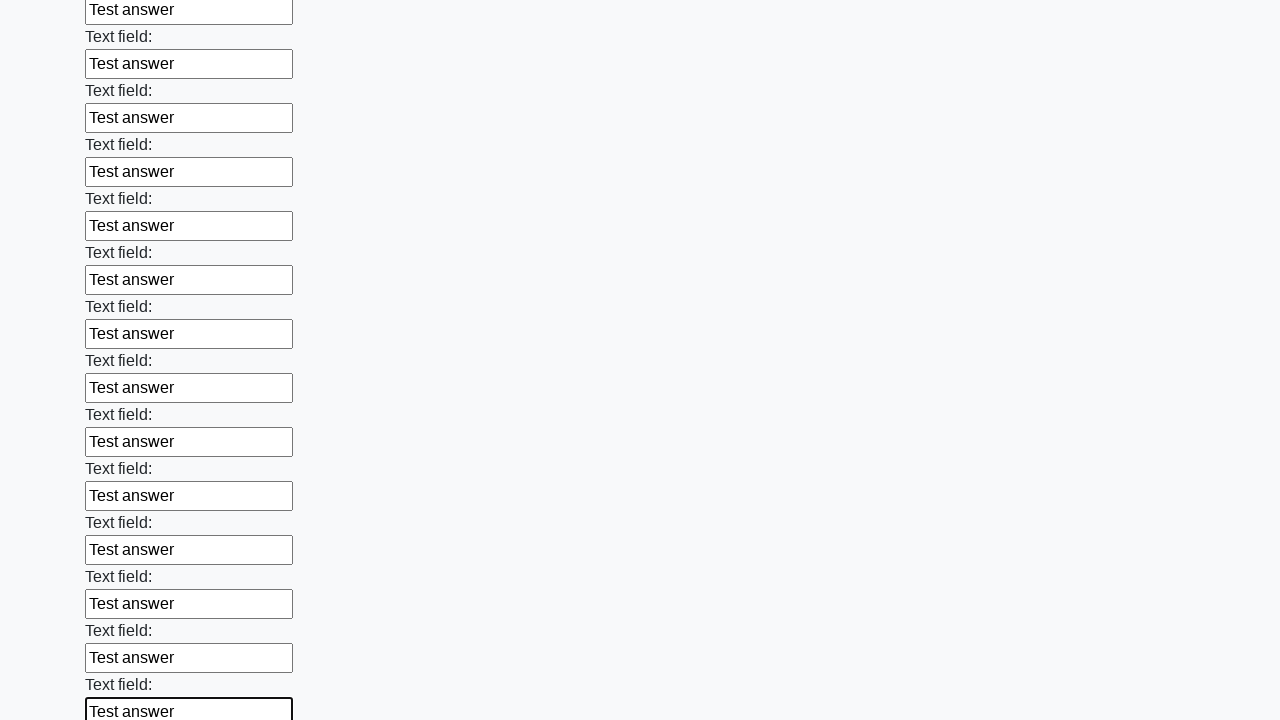

Filled input field with 'Test answer' on input >> nth=47
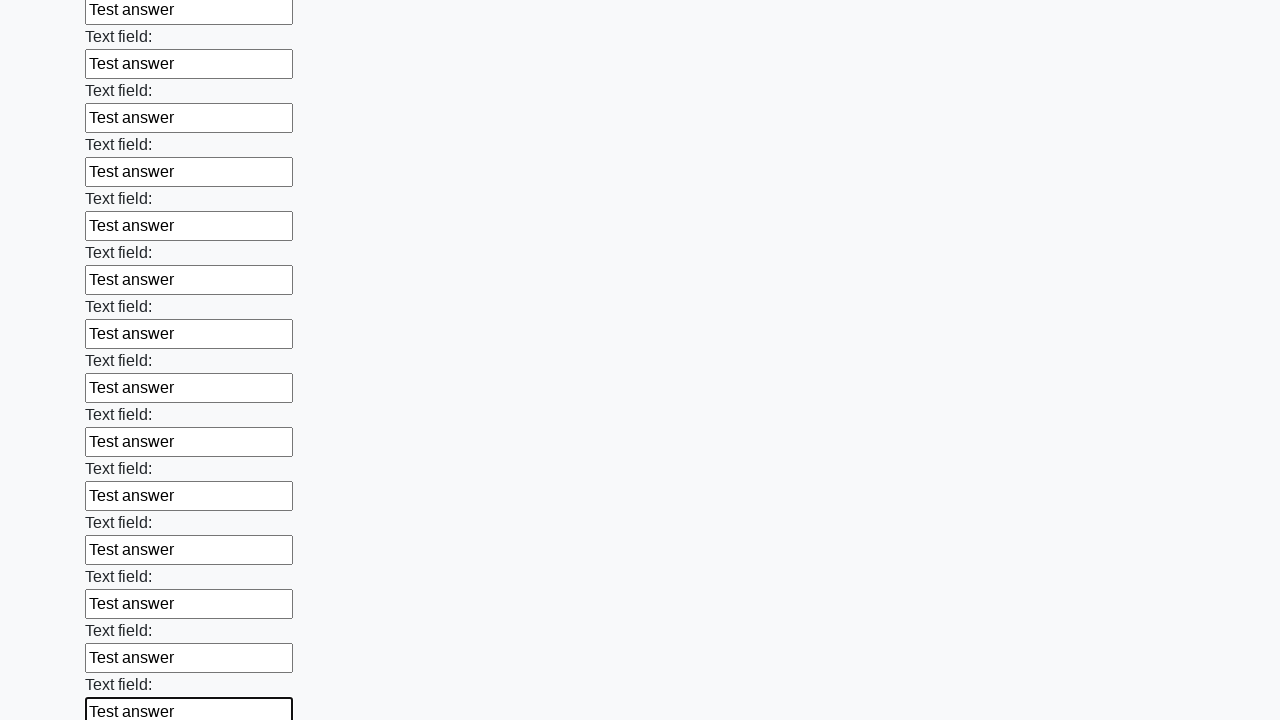

Filled input field with 'Test answer' on input >> nth=48
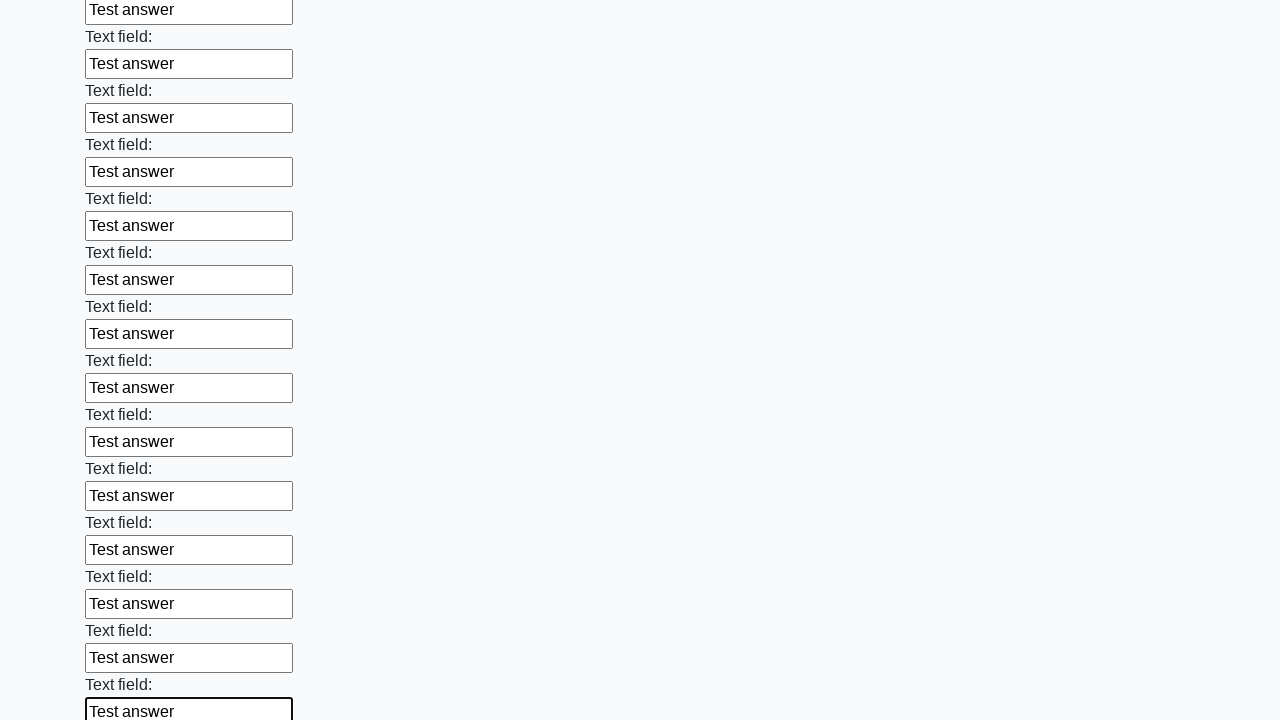

Filled input field with 'Test answer' on input >> nth=49
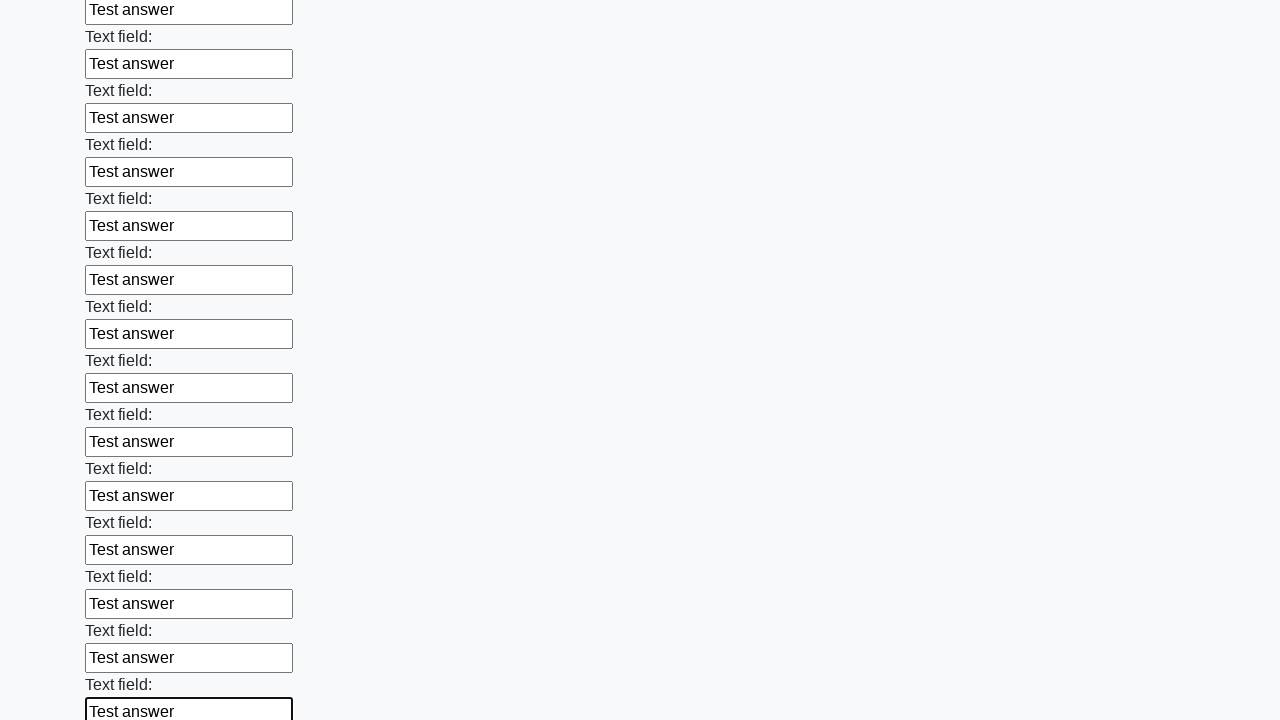

Filled input field with 'Test answer' on input >> nth=50
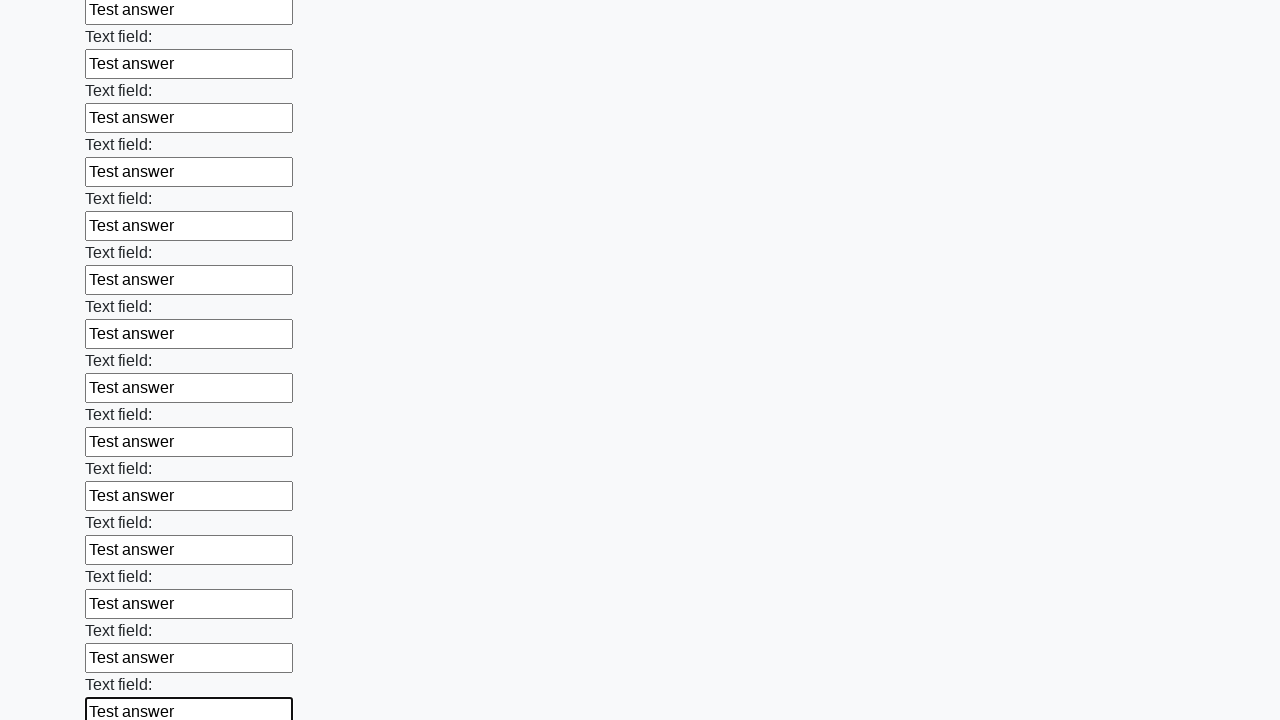

Filled input field with 'Test answer' on input >> nth=51
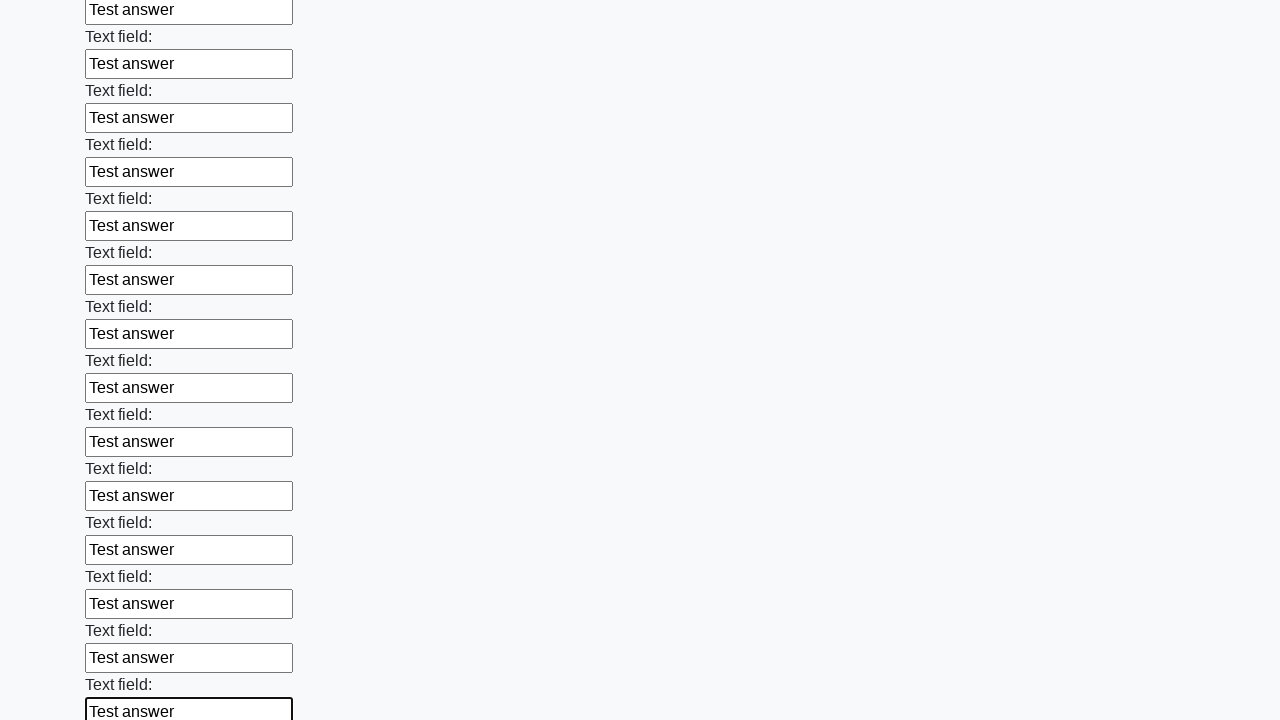

Filled input field with 'Test answer' on input >> nth=52
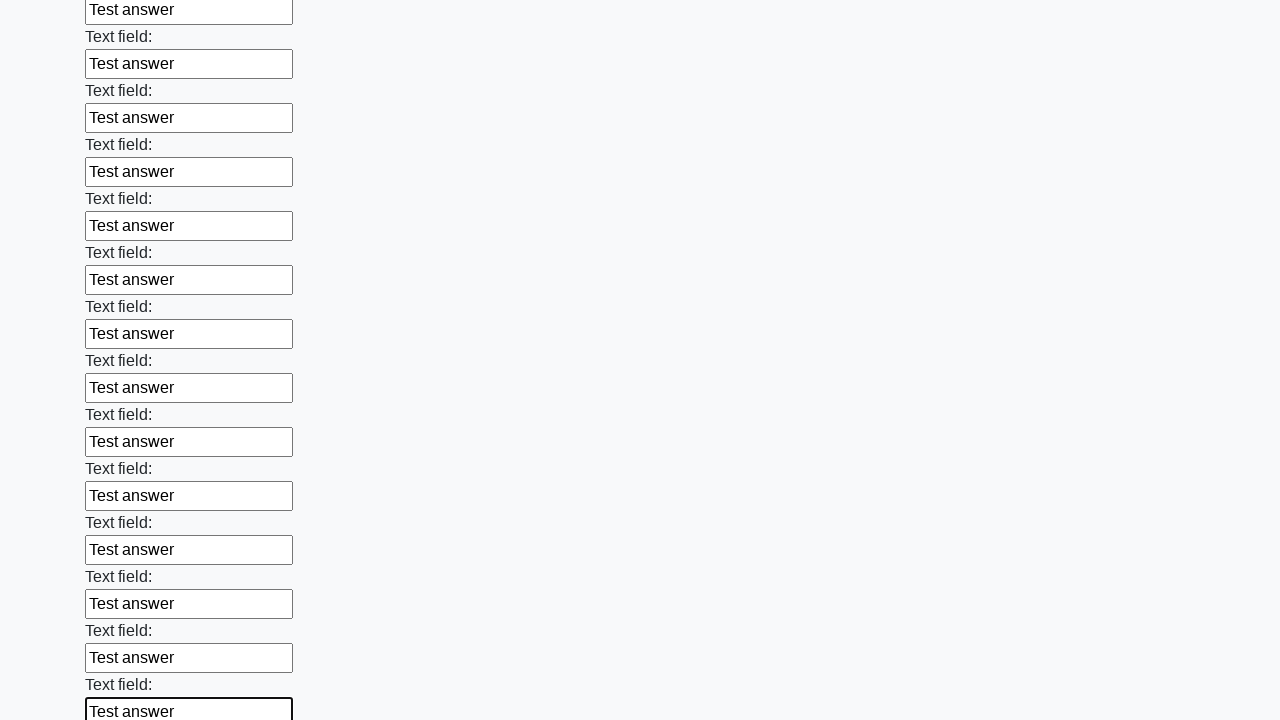

Filled input field with 'Test answer' on input >> nth=53
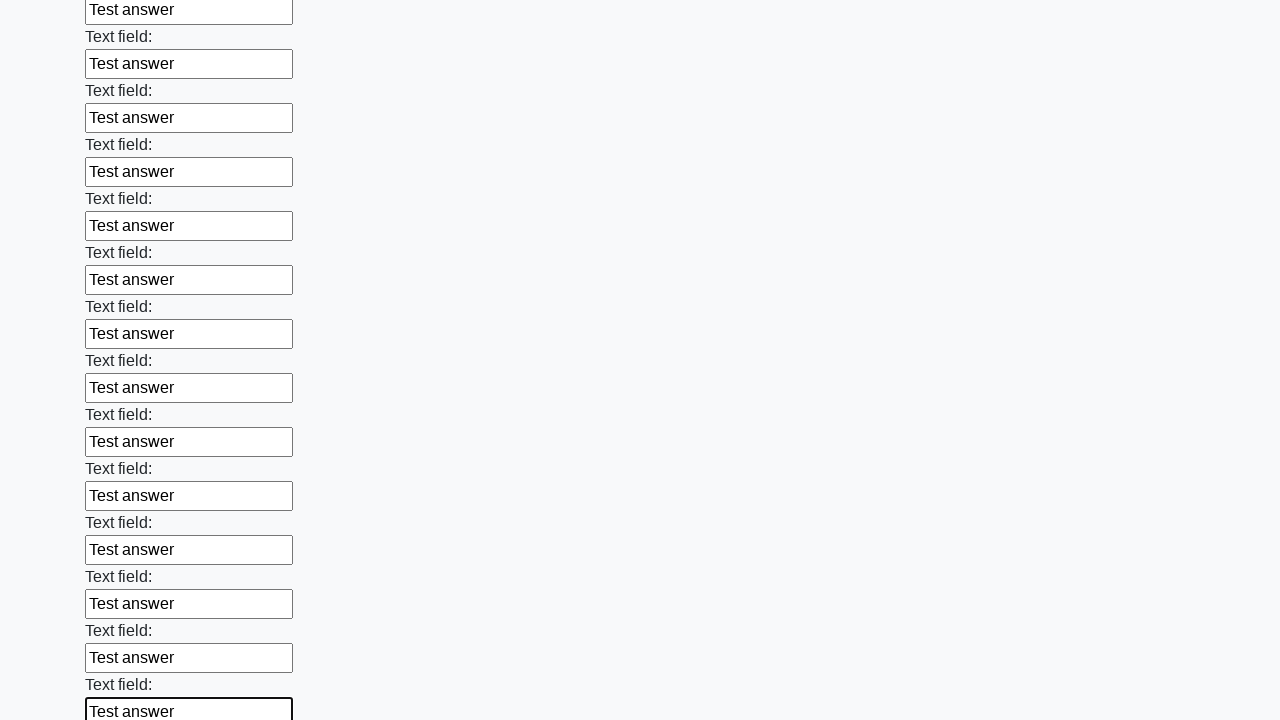

Filled input field with 'Test answer' on input >> nth=54
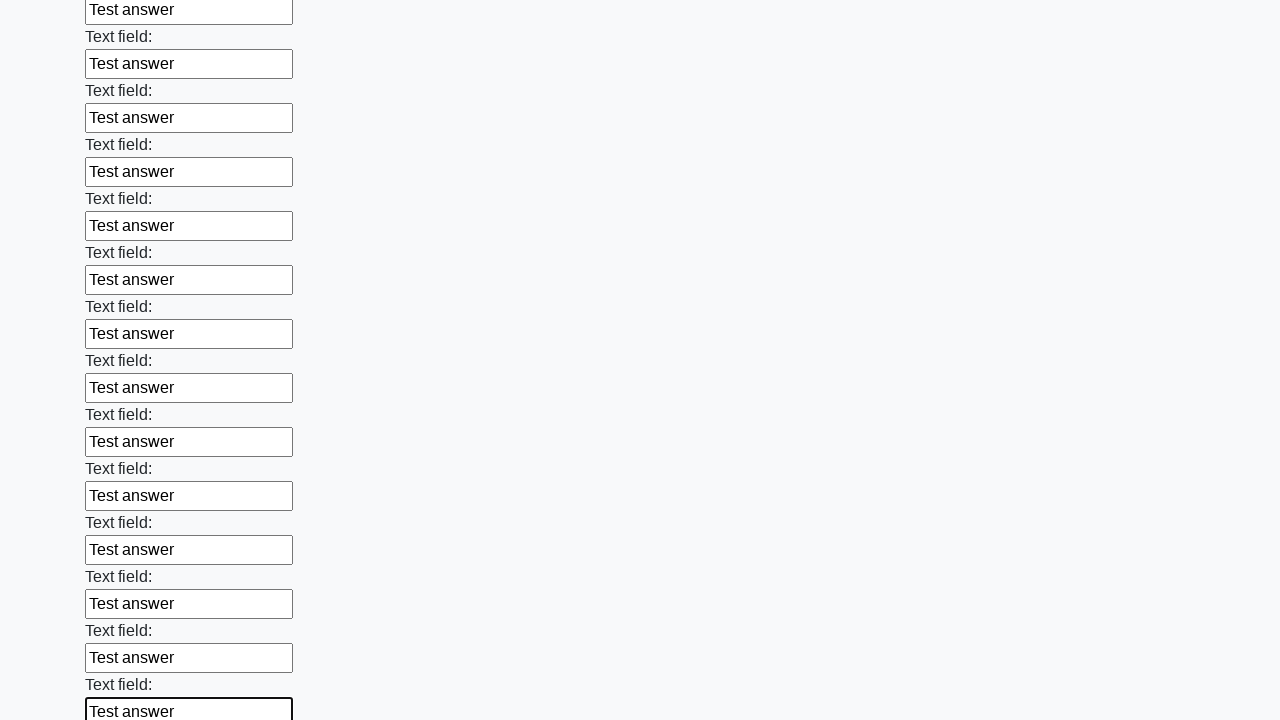

Filled input field with 'Test answer' on input >> nth=55
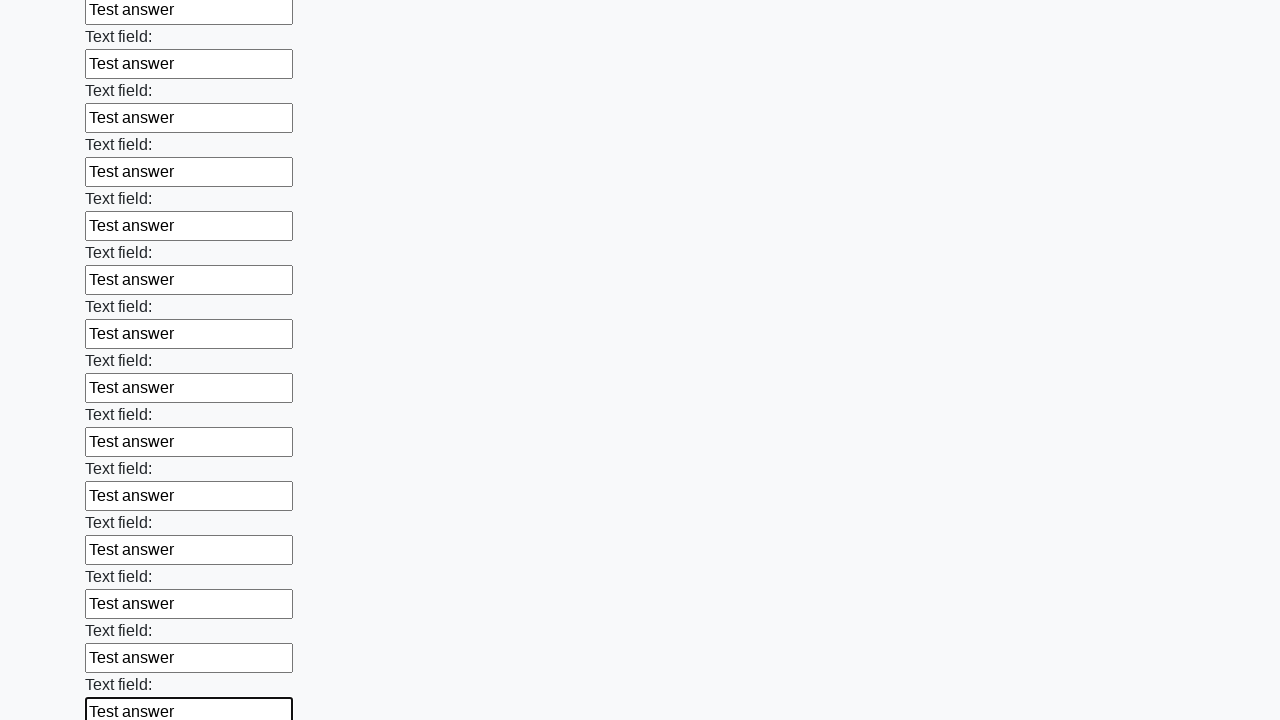

Filled input field with 'Test answer' on input >> nth=56
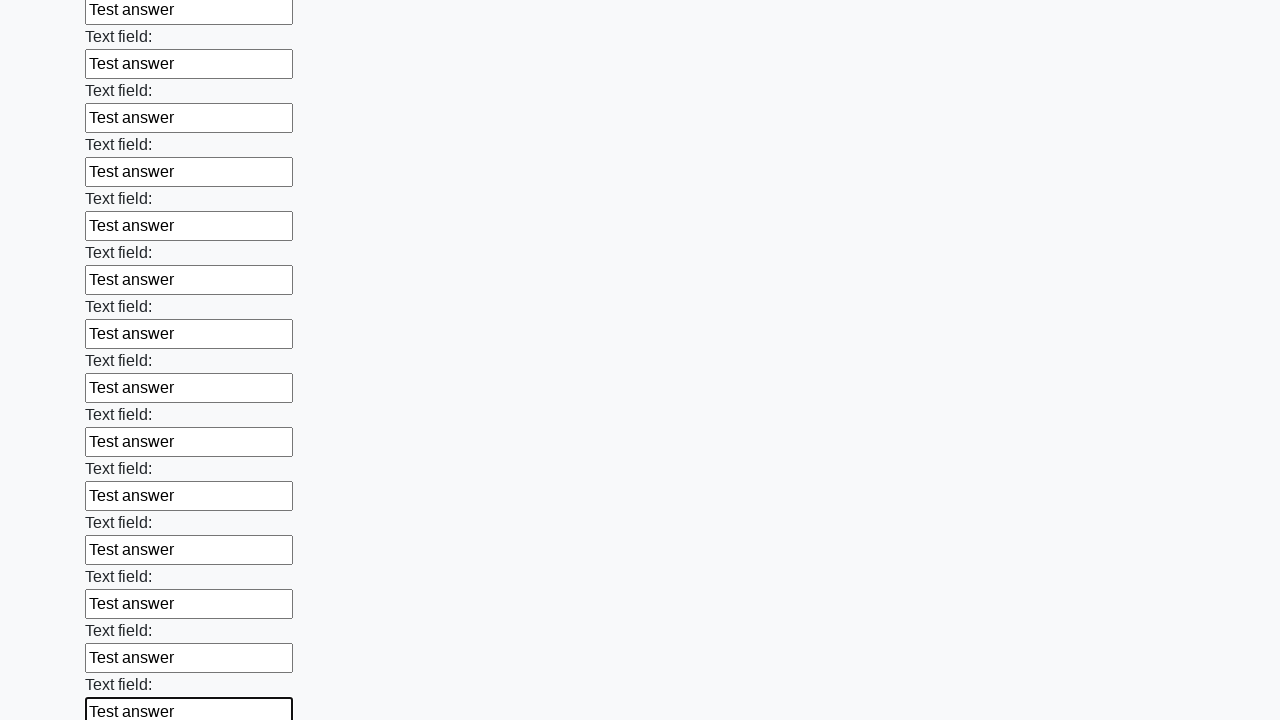

Filled input field with 'Test answer' on input >> nth=57
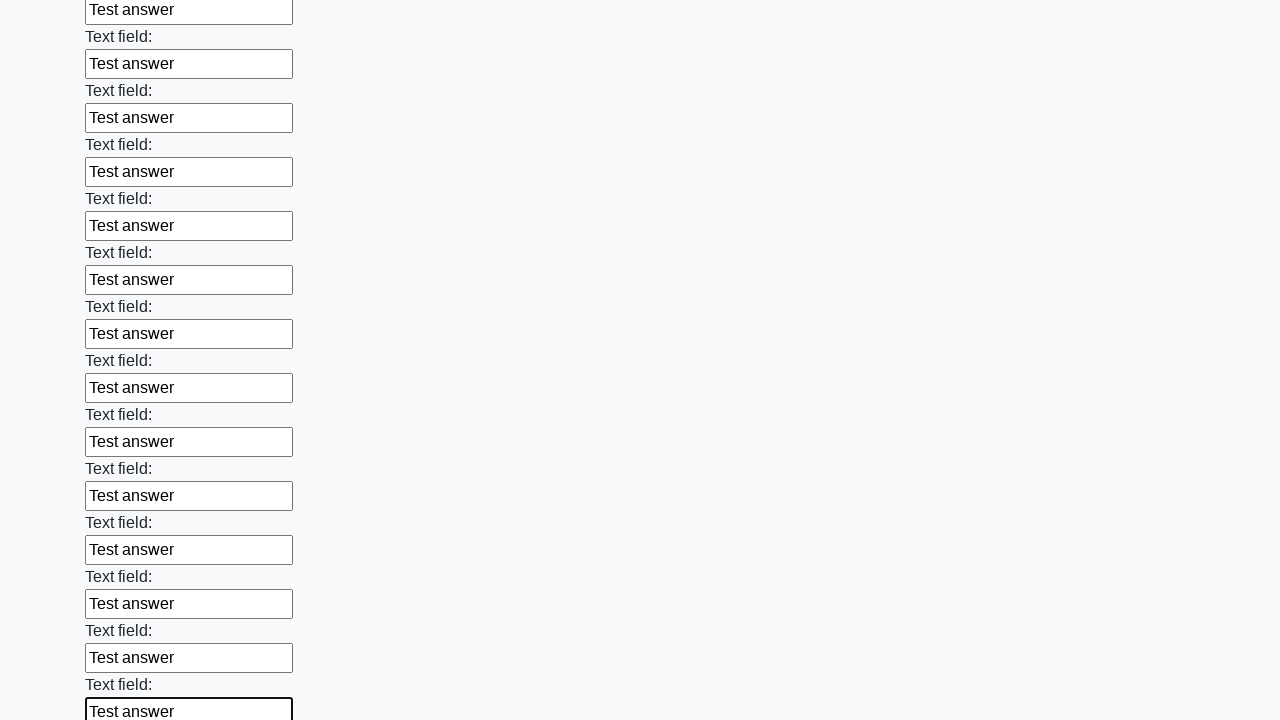

Filled input field with 'Test answer' on input >> nth=58
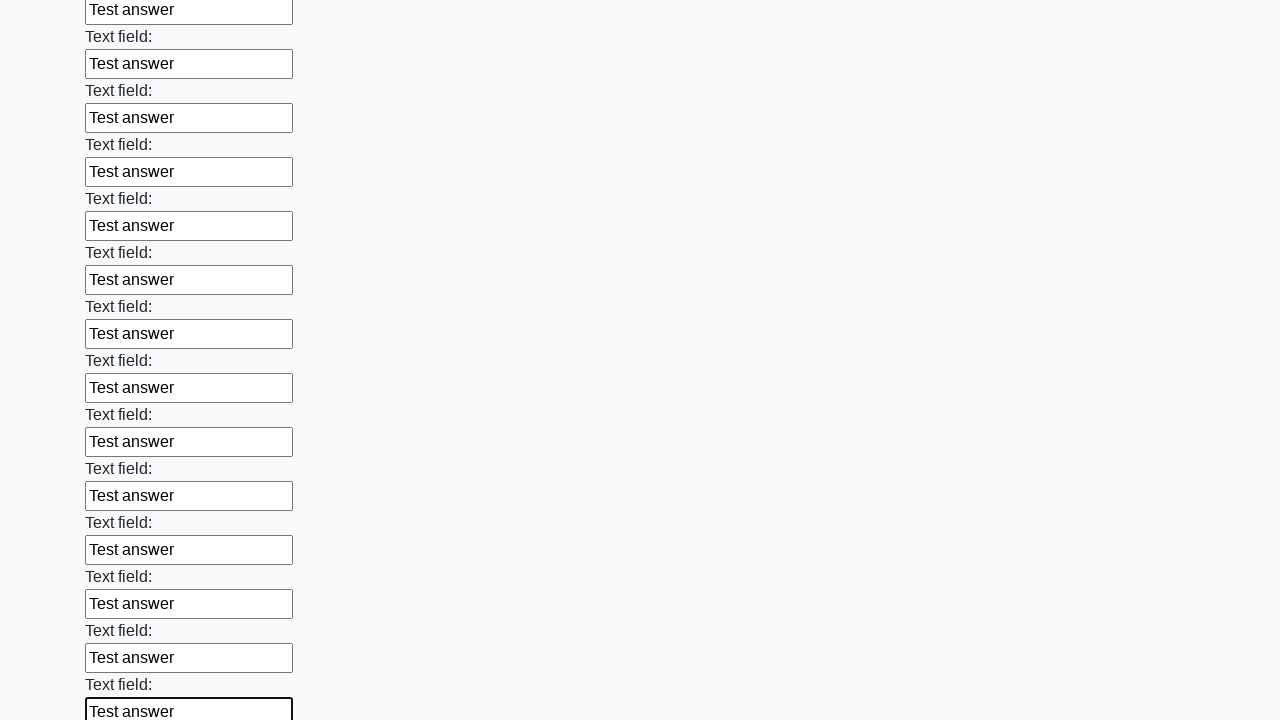

Filled input field with 'Test answer' on input >> nth=59
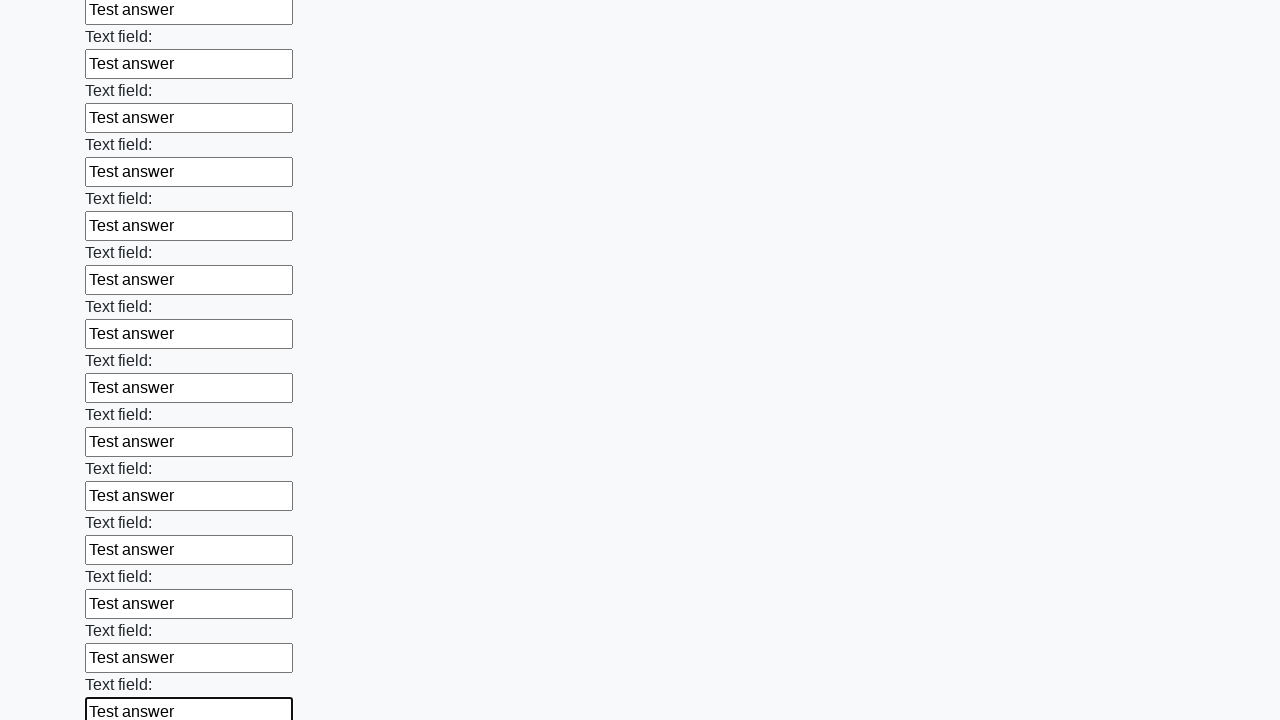

Filled input field with 'Test answer' on input >> nth=60
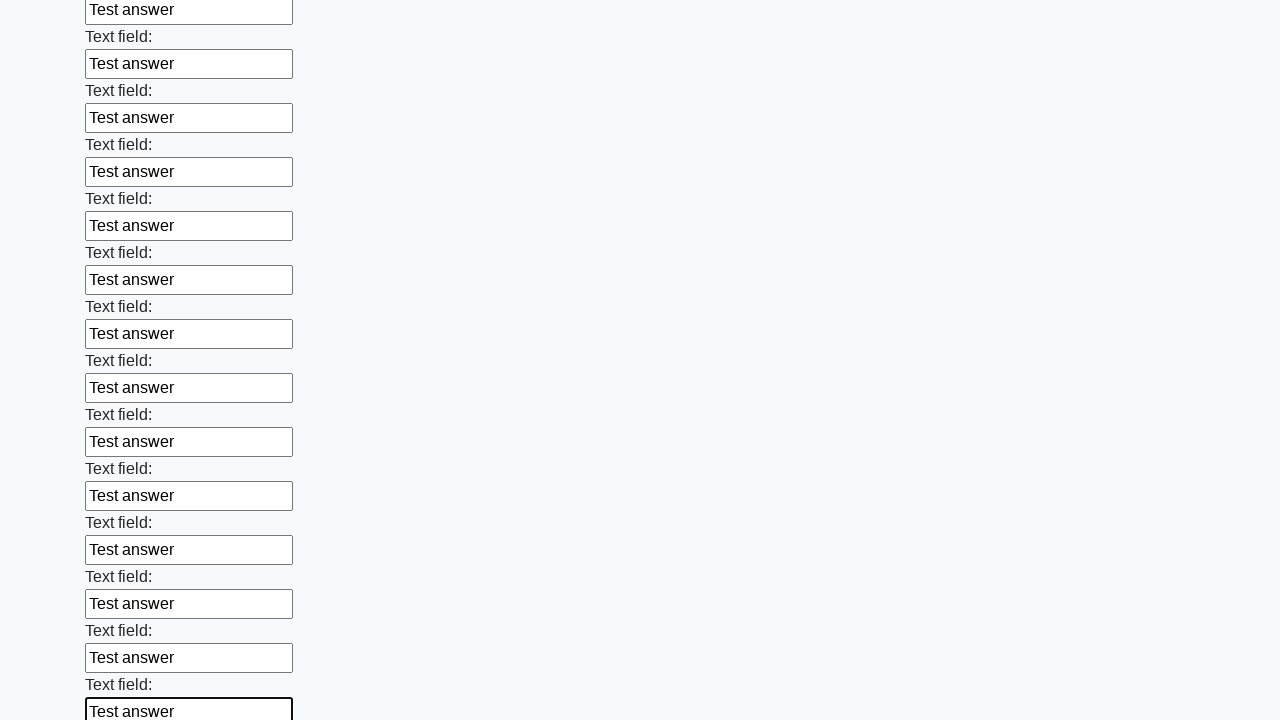

Filled input field with 'Test answer' on input >> nth=61
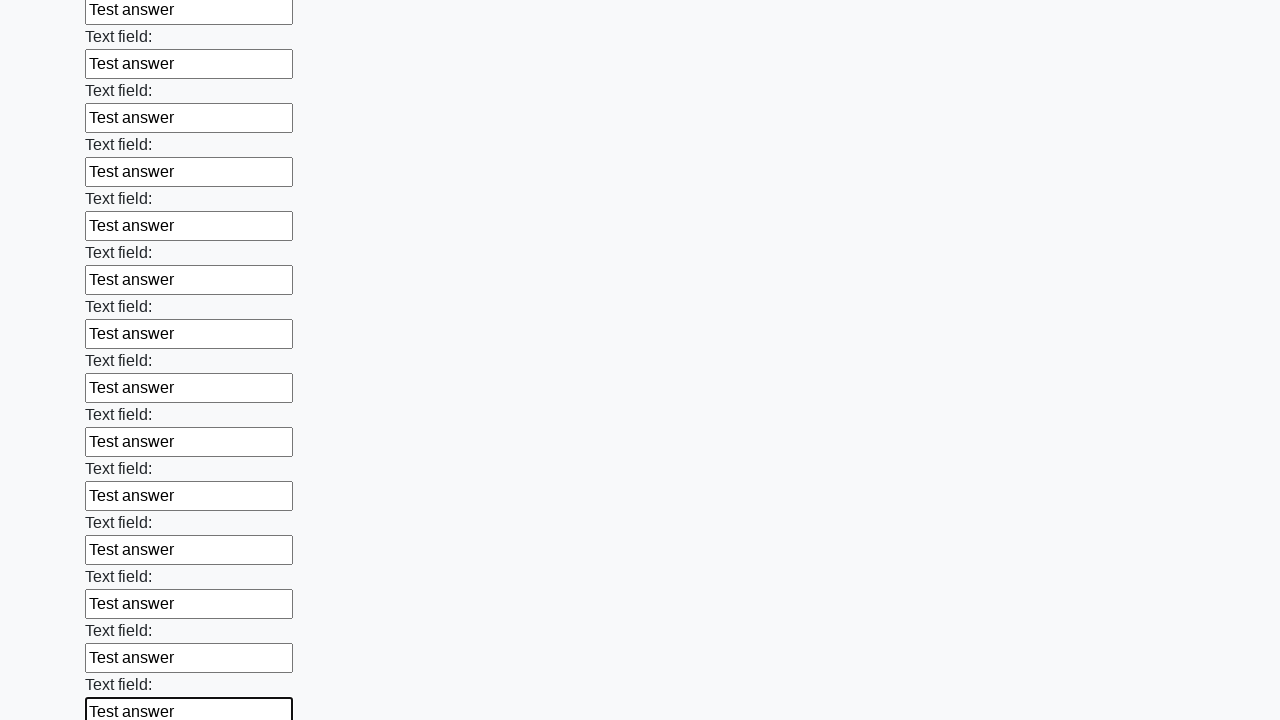

Filled input field with 'Test answer' on input >> nth=62
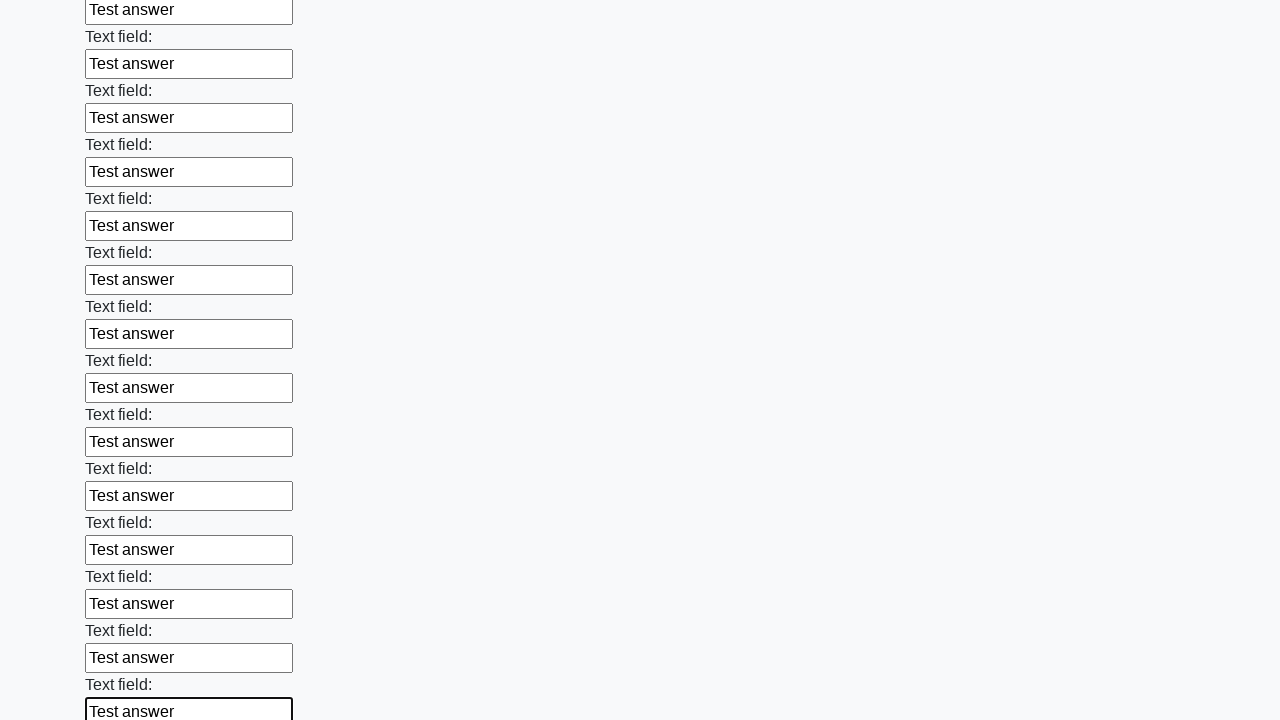

Filled input field with 'Test answer' on input >> nth=63
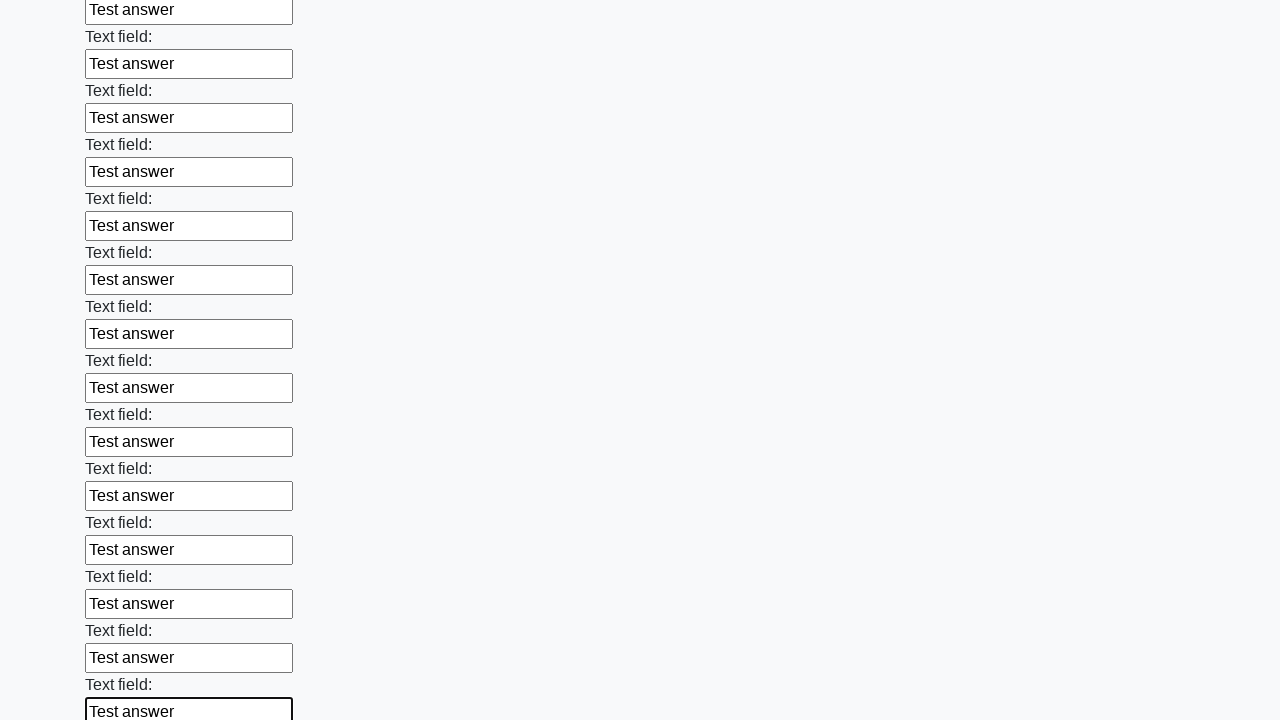

Filled input field with 'Test answer' on input >> nth=64
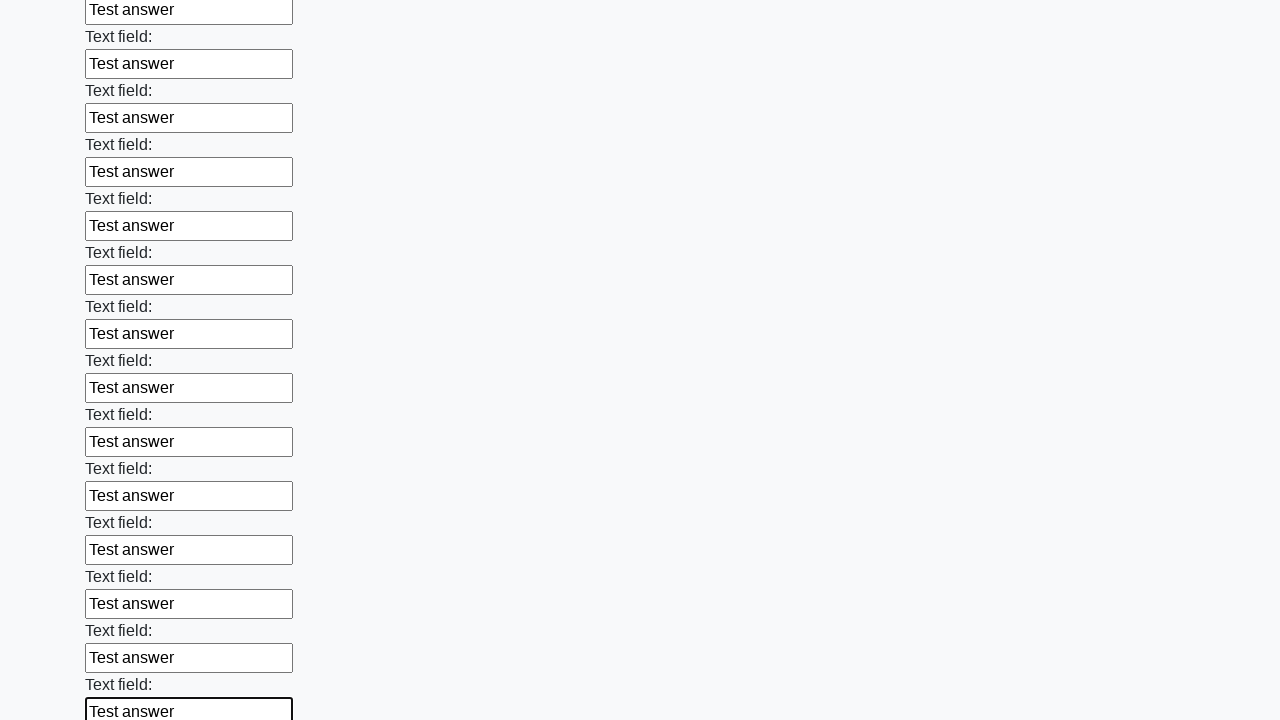

Filled input field with 'Test answer' on input >> nth=65
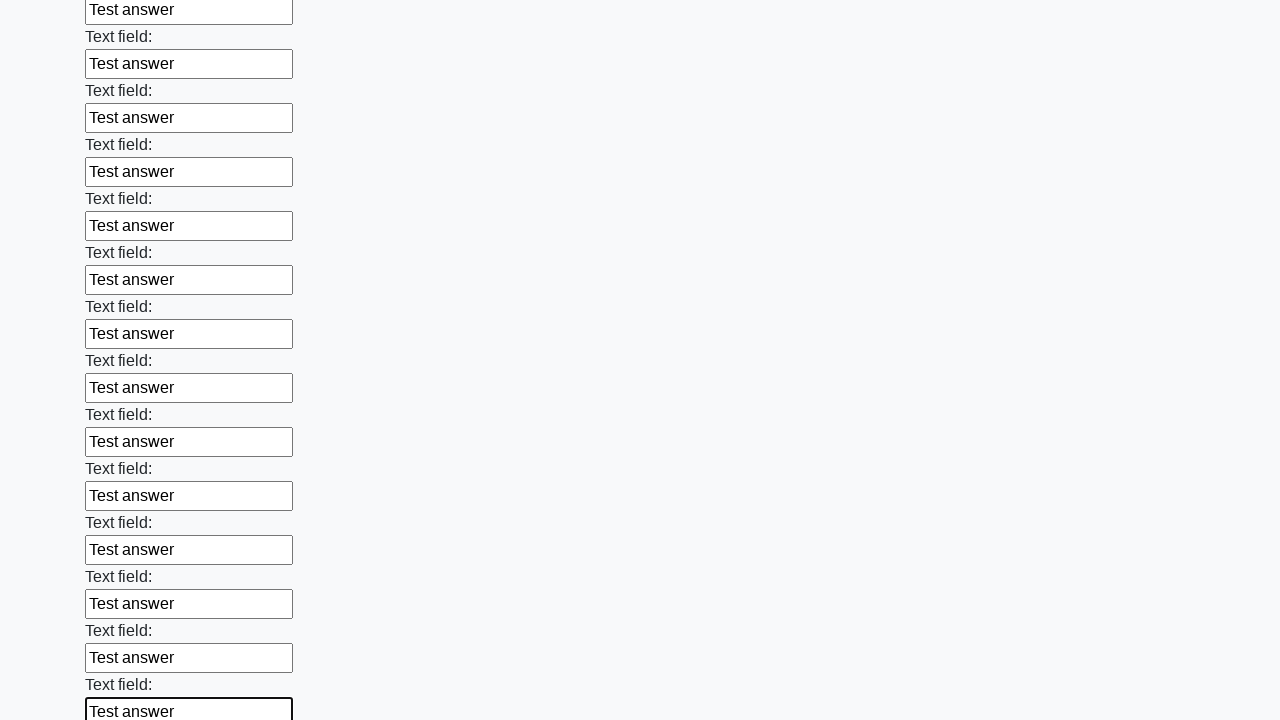

Filled input field with 'Test answer' on input >> nth=66
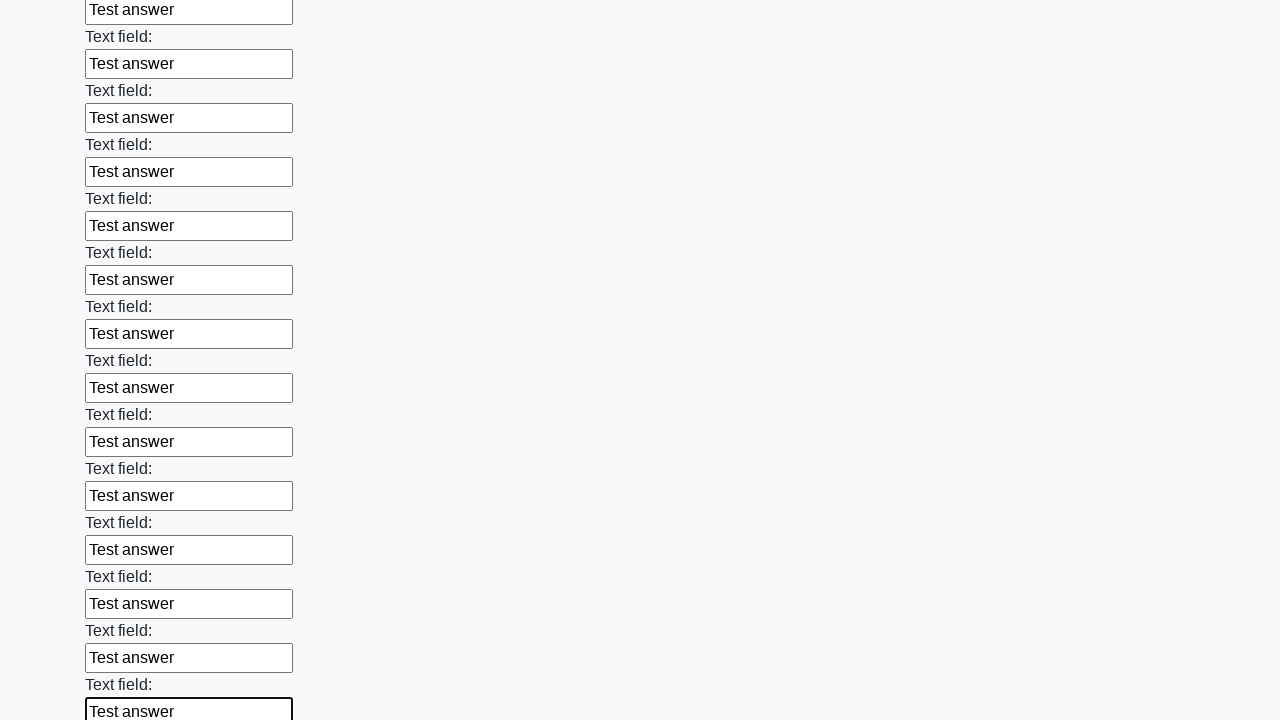

Filled input field with 'Test answer' on input >> nth=67
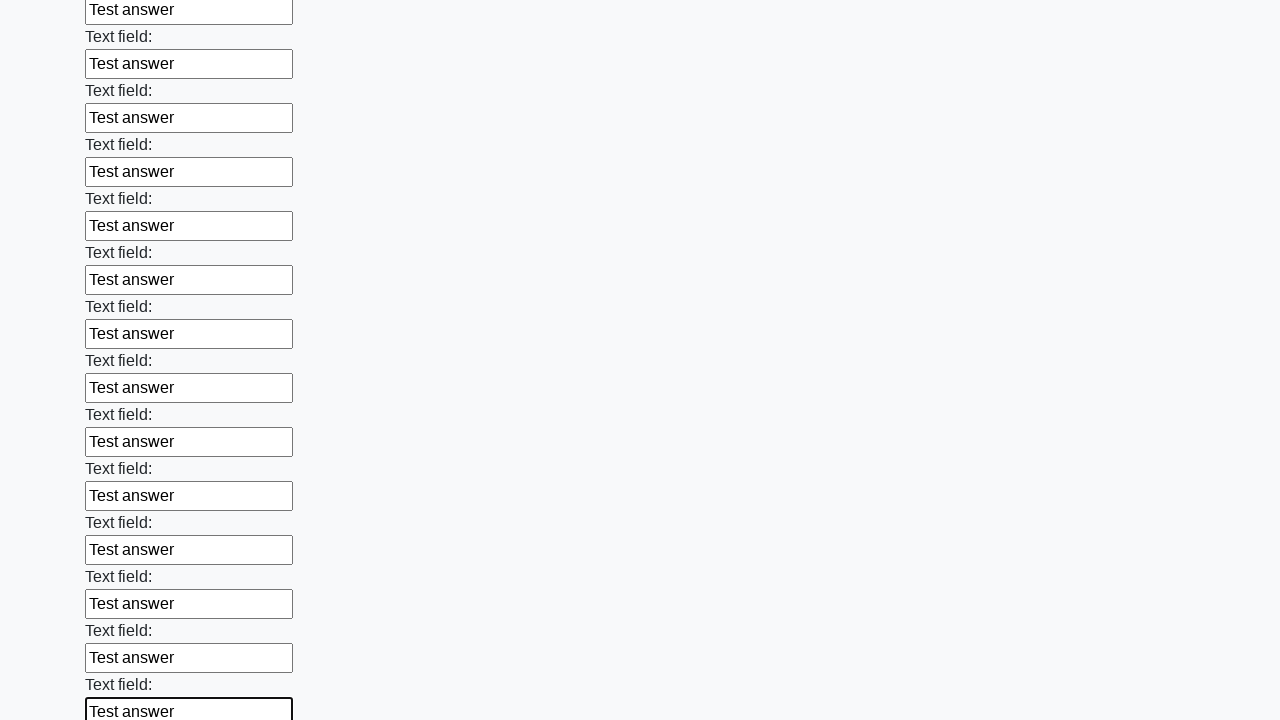

Filled input field with 'Test answer' on input >> nth=68
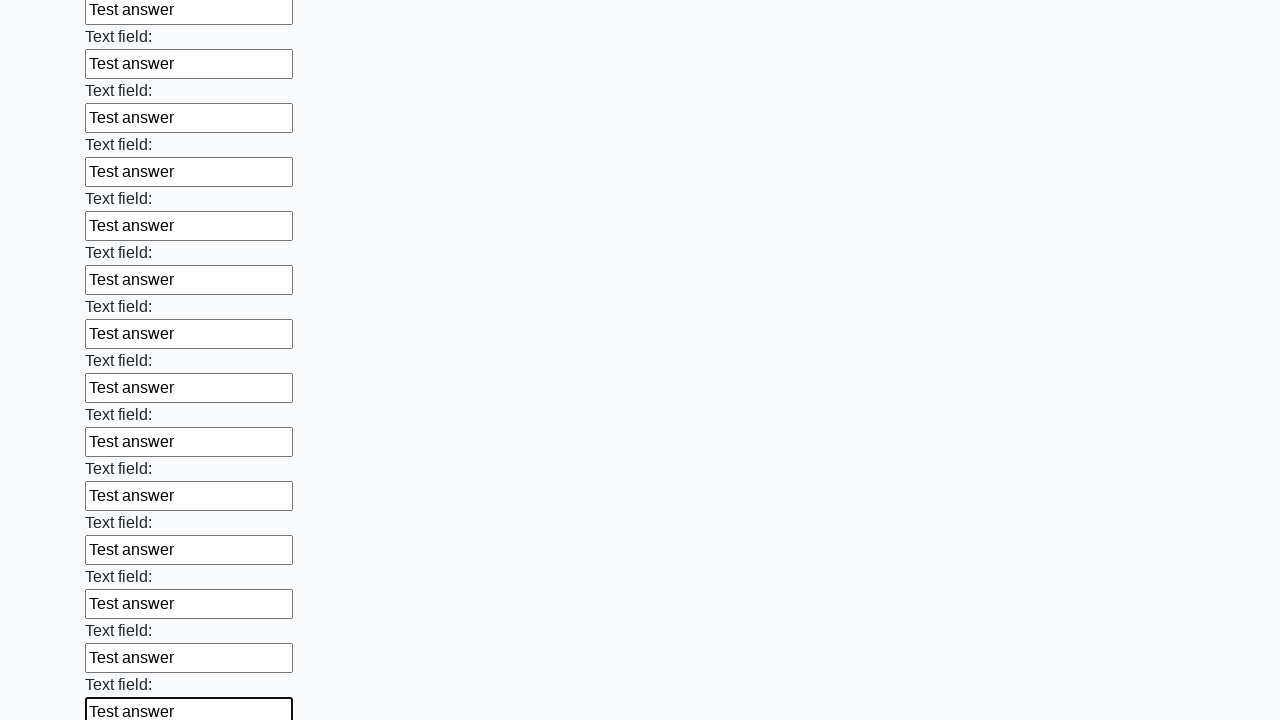

Filled input field with 'Test answer' on input >> nth=69
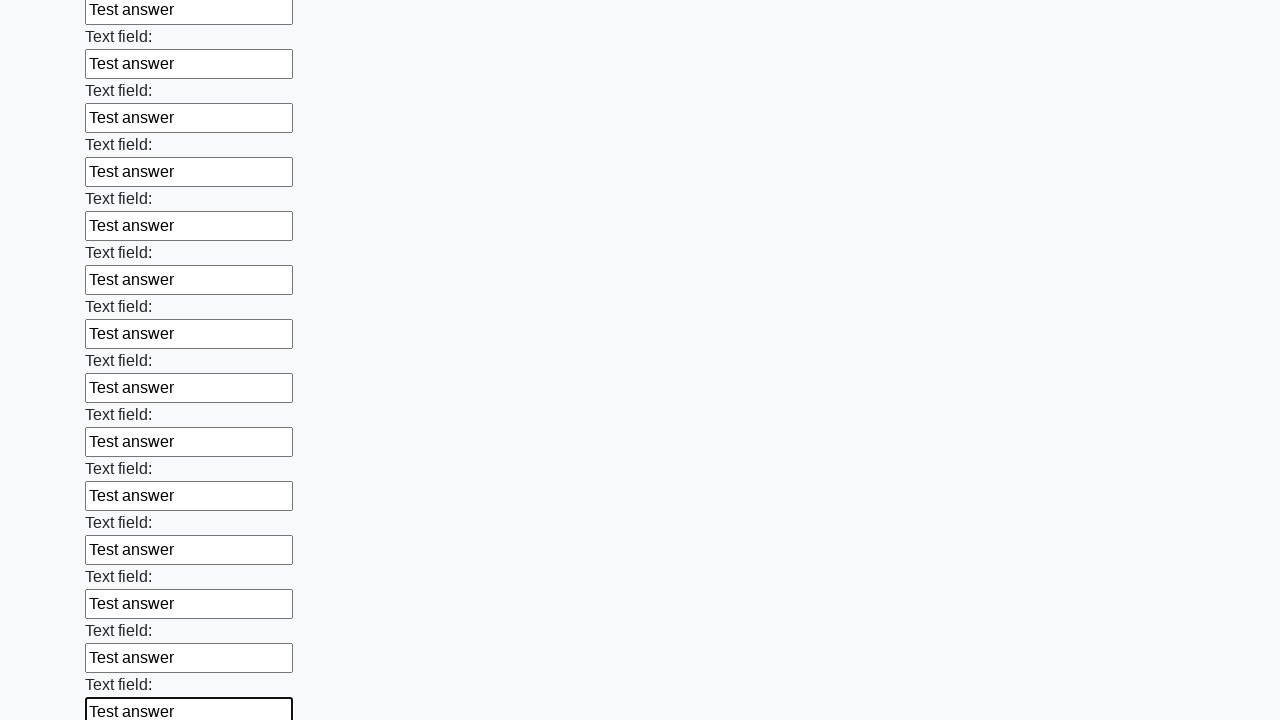

Filled input field with 'Test answer' on input >> nth=70
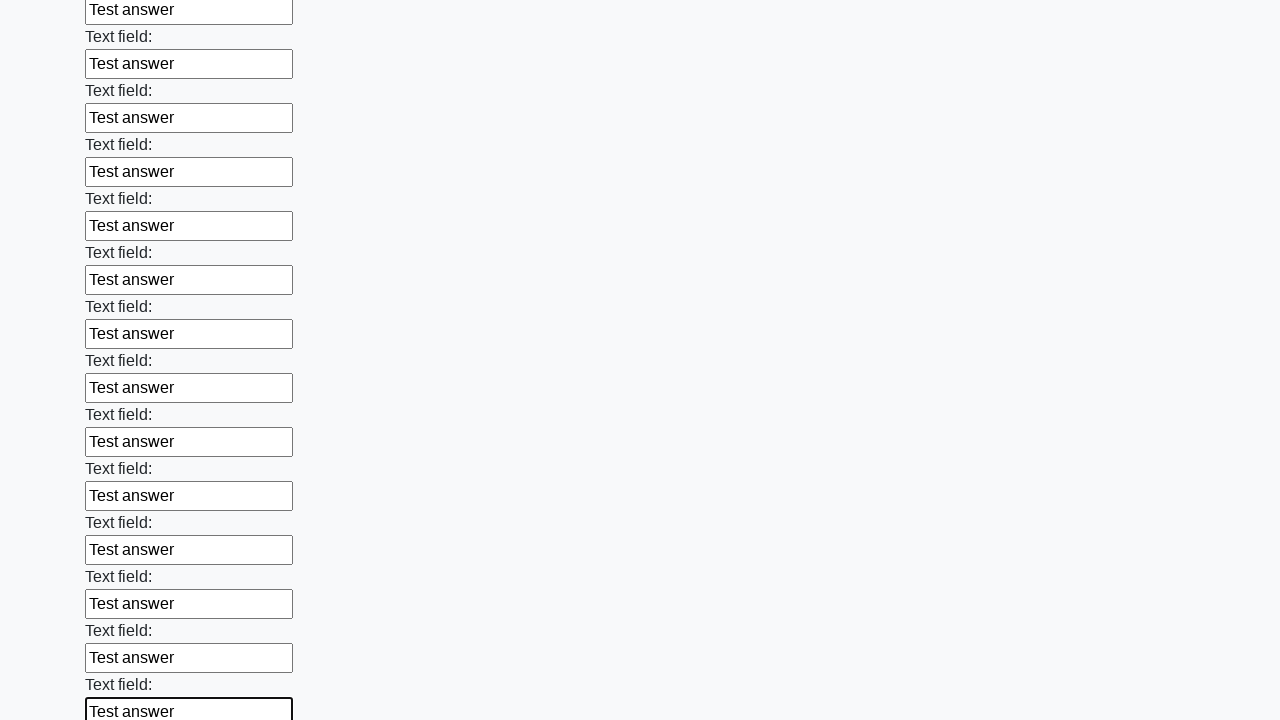

Filled input field with 'Test answer' on input >> nth=71
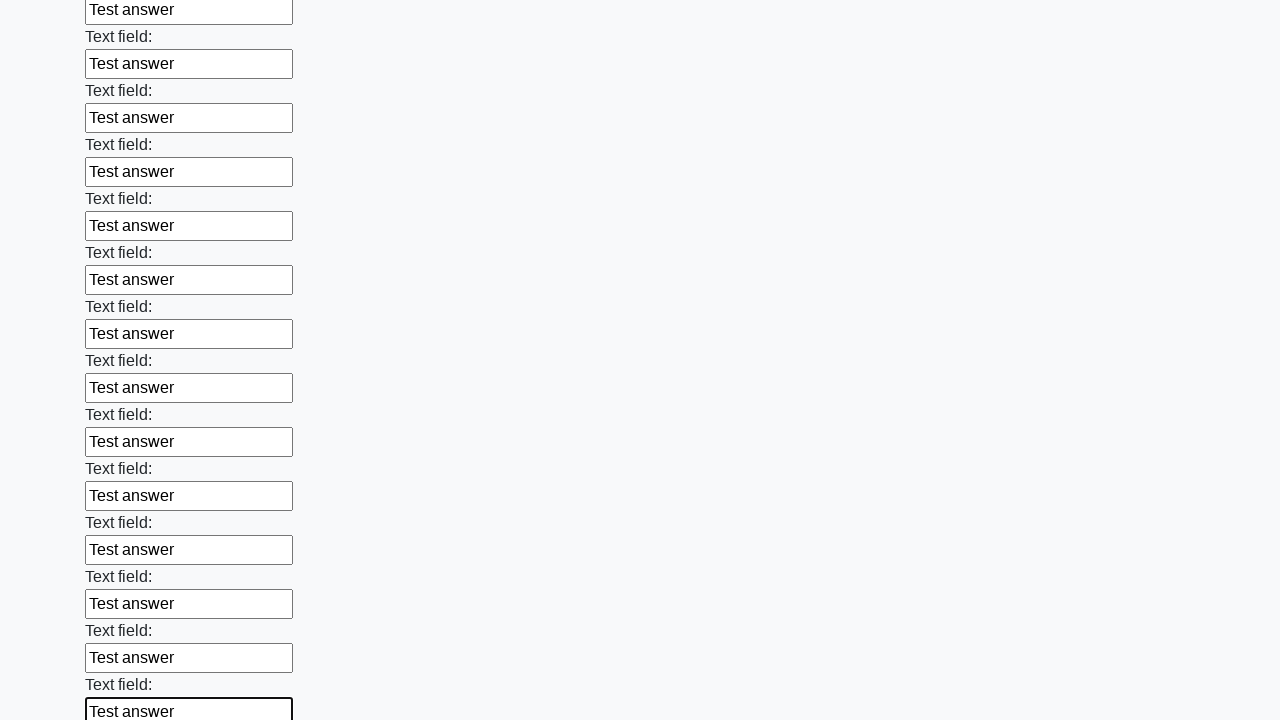

Filled input field with 'Test answer' on input >> nth=72
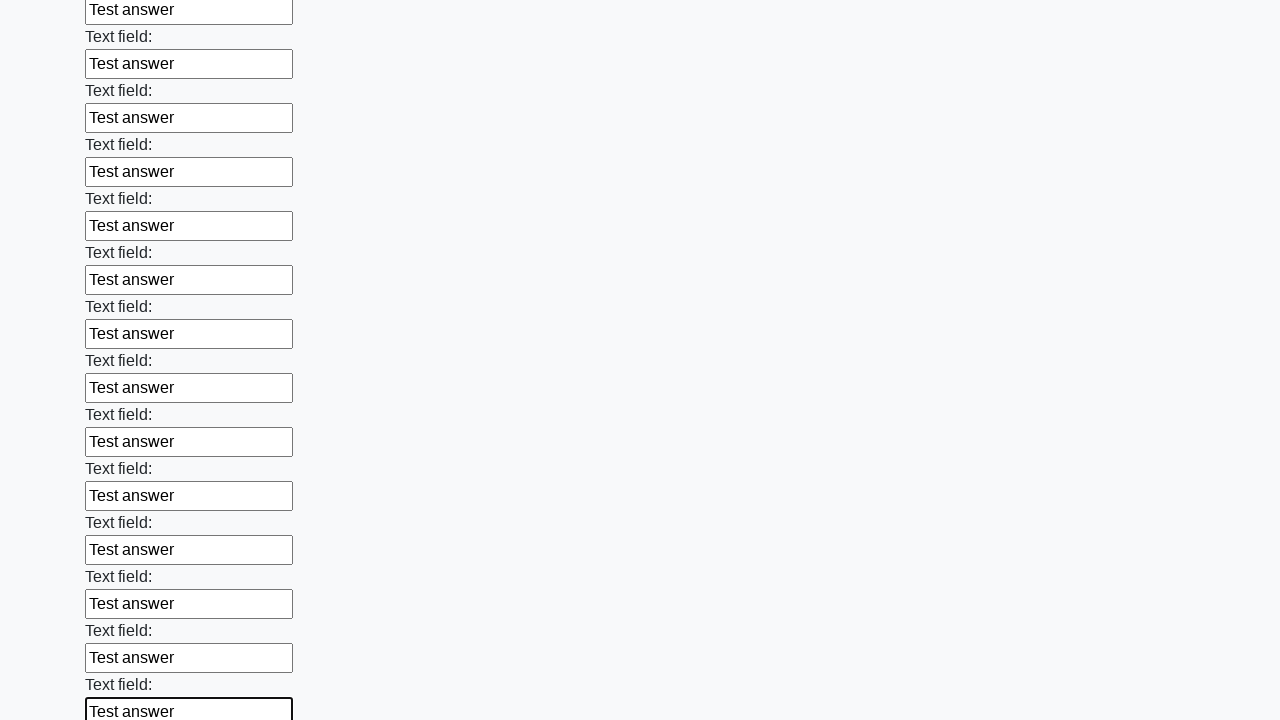

Filled input field with 'Test answer' on input >> nth=73
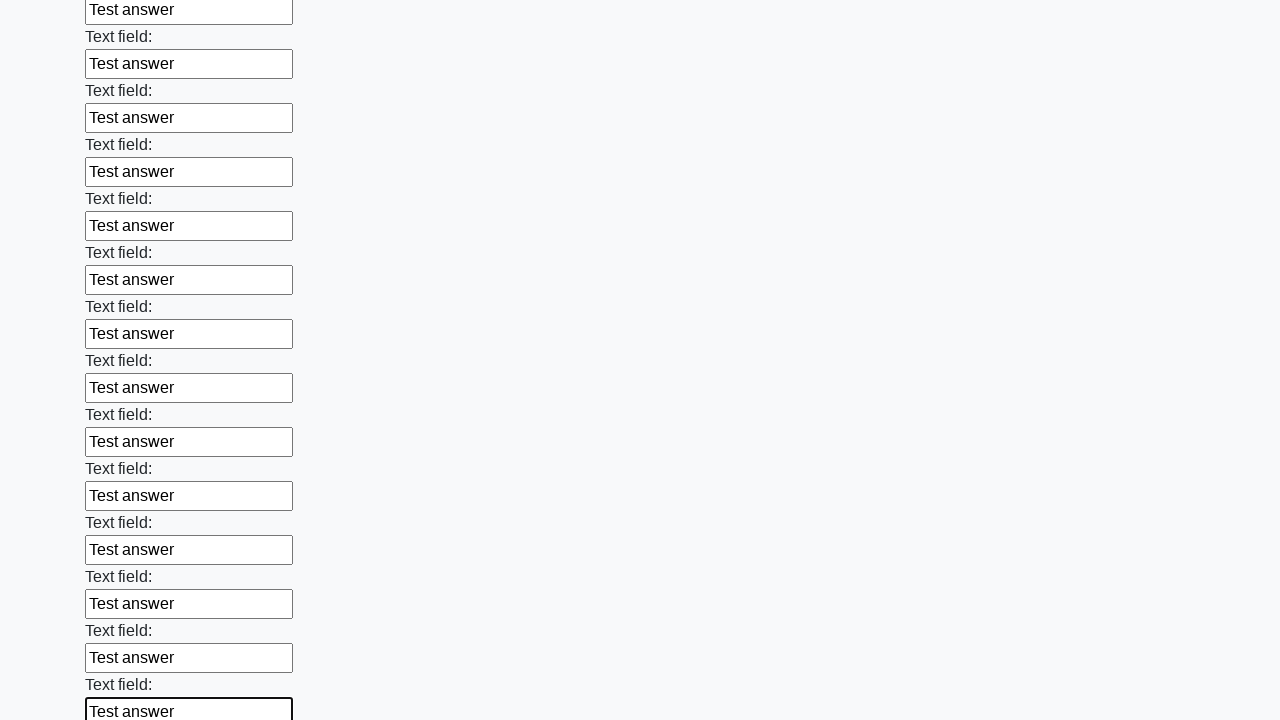

Filled input field with 'Test answer' on input >> nth=74
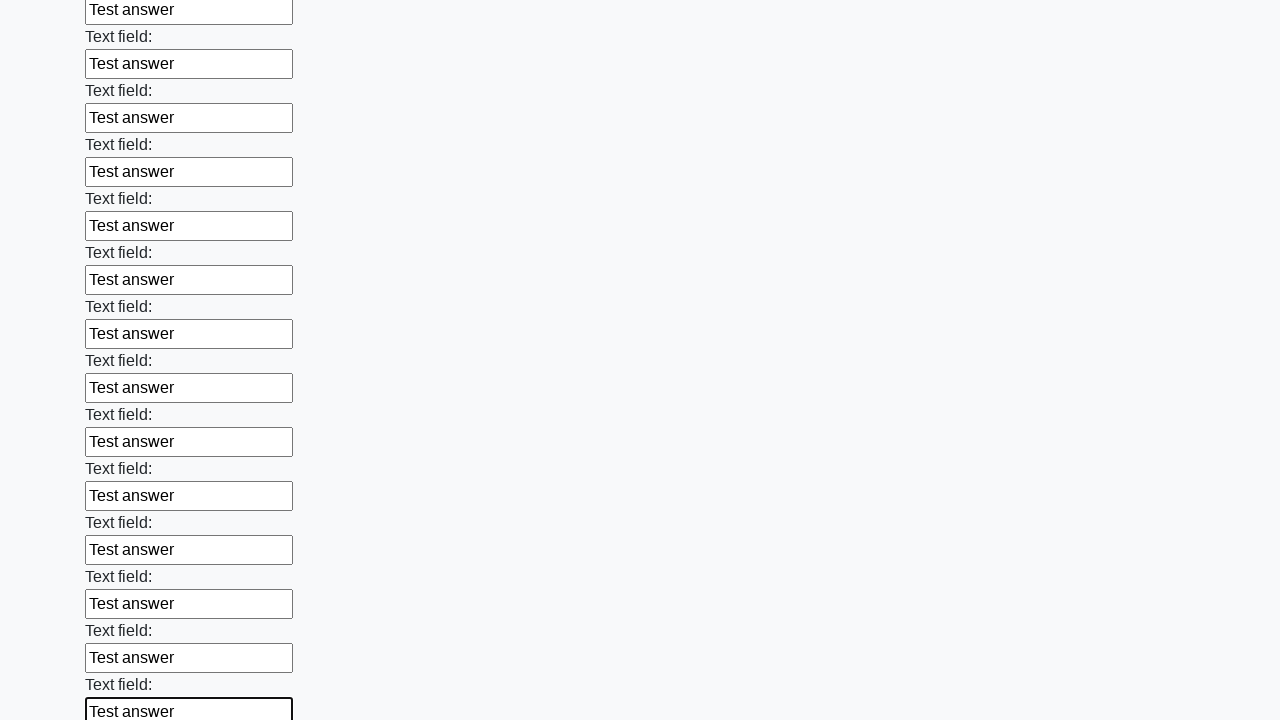

Filled input field with 'Test answer' on input >> nth=75
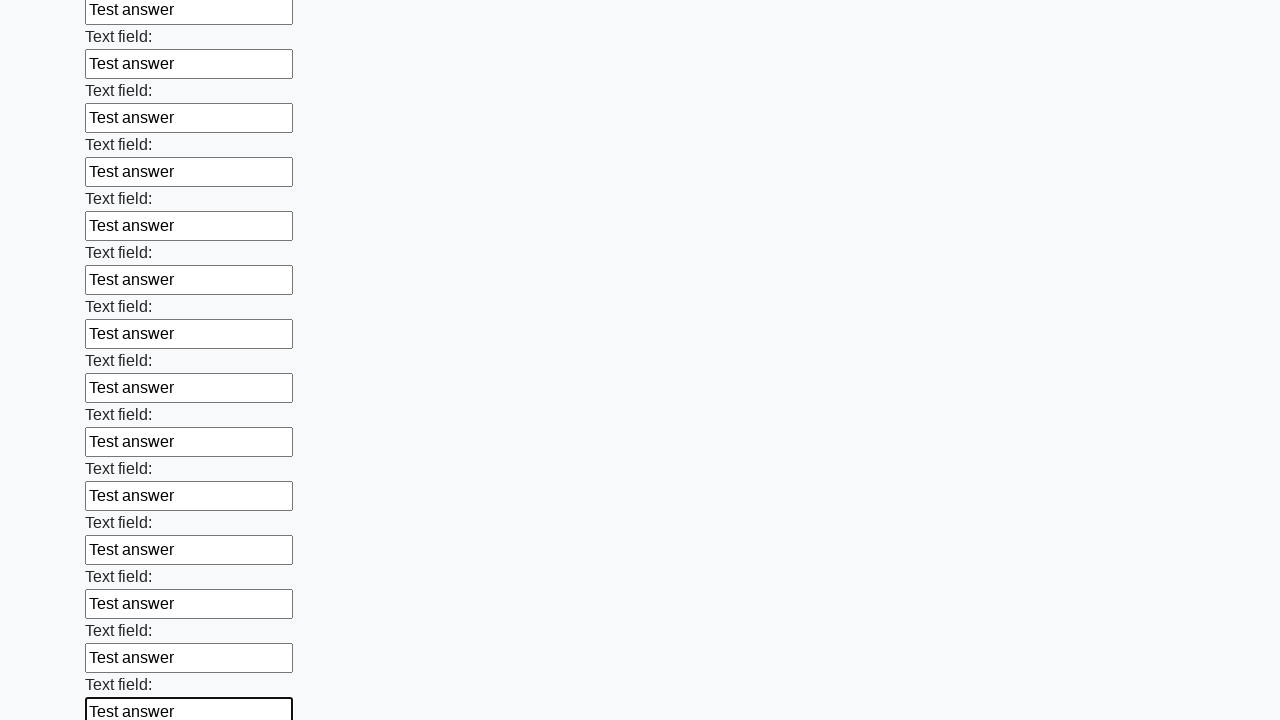

Filled input field with 'Test answer' on input >> nth=76
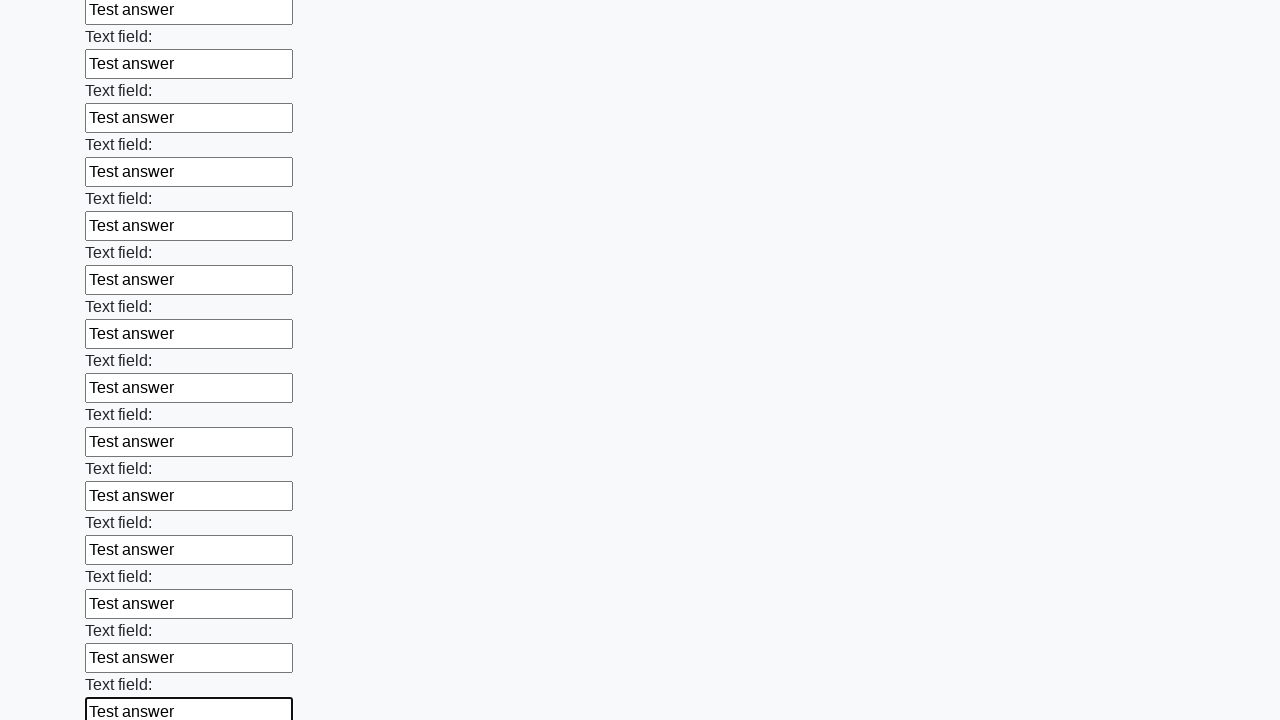

Filled input field with 'Test answer' on input >> nth=77
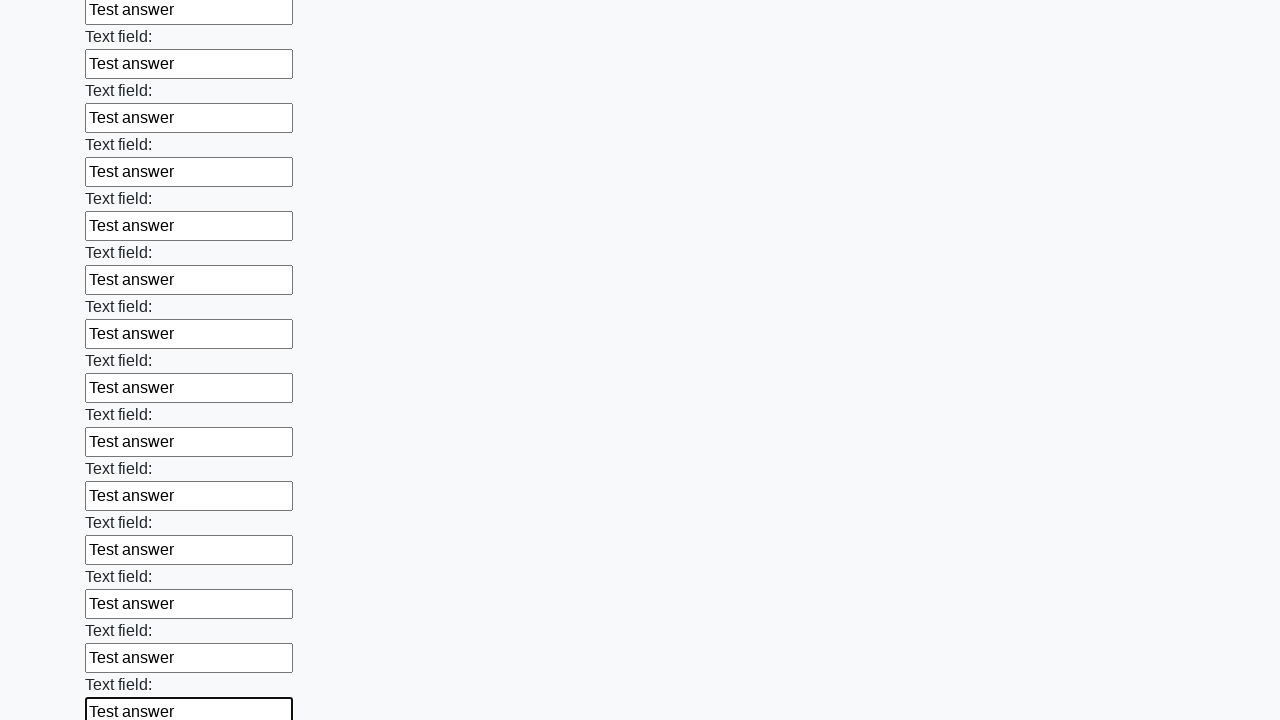

Filled input field with 'Test answer' on input >> nth=78
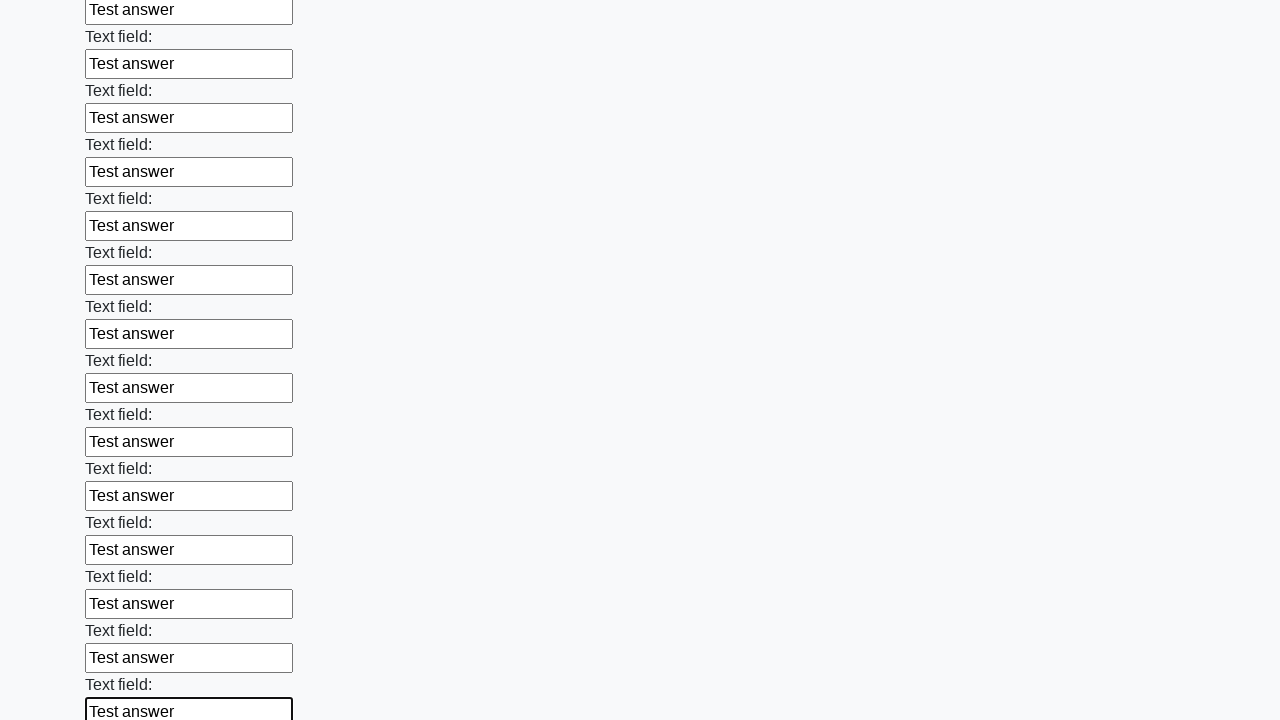

Filled input field with 'Test answer' on input >> nth=79
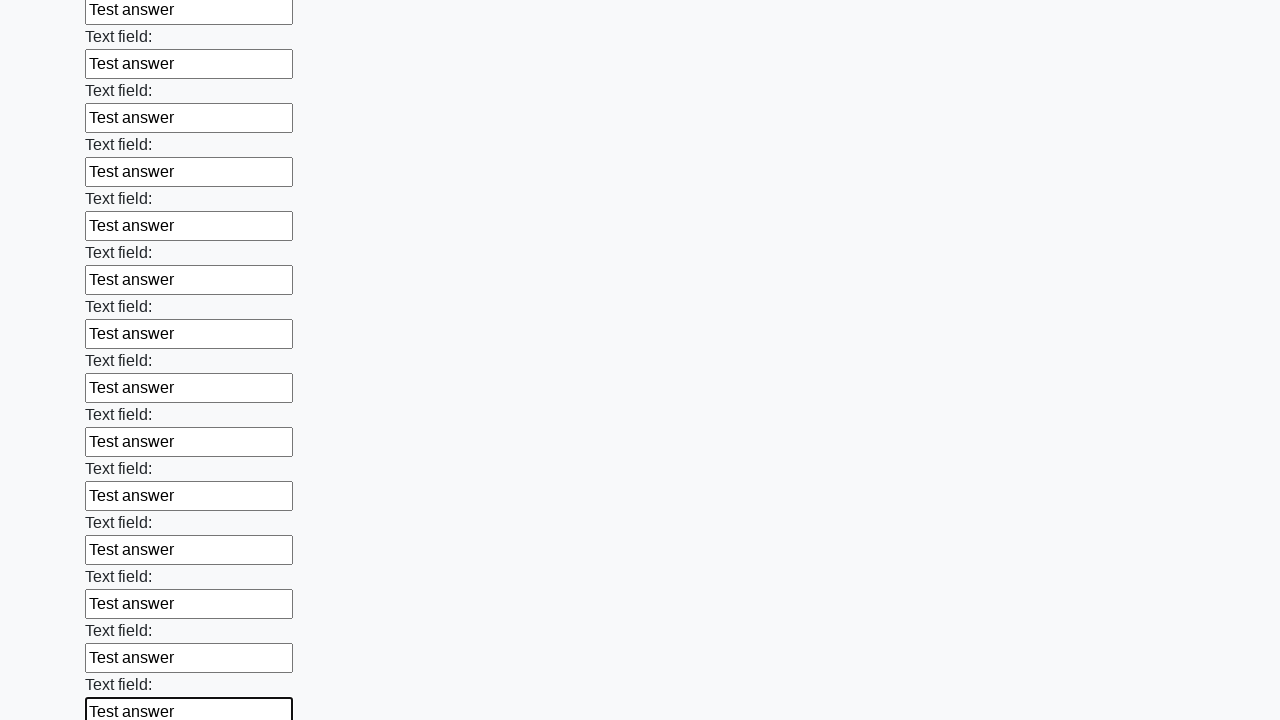

Filled input field with 'Test answer' on input >> nth=80
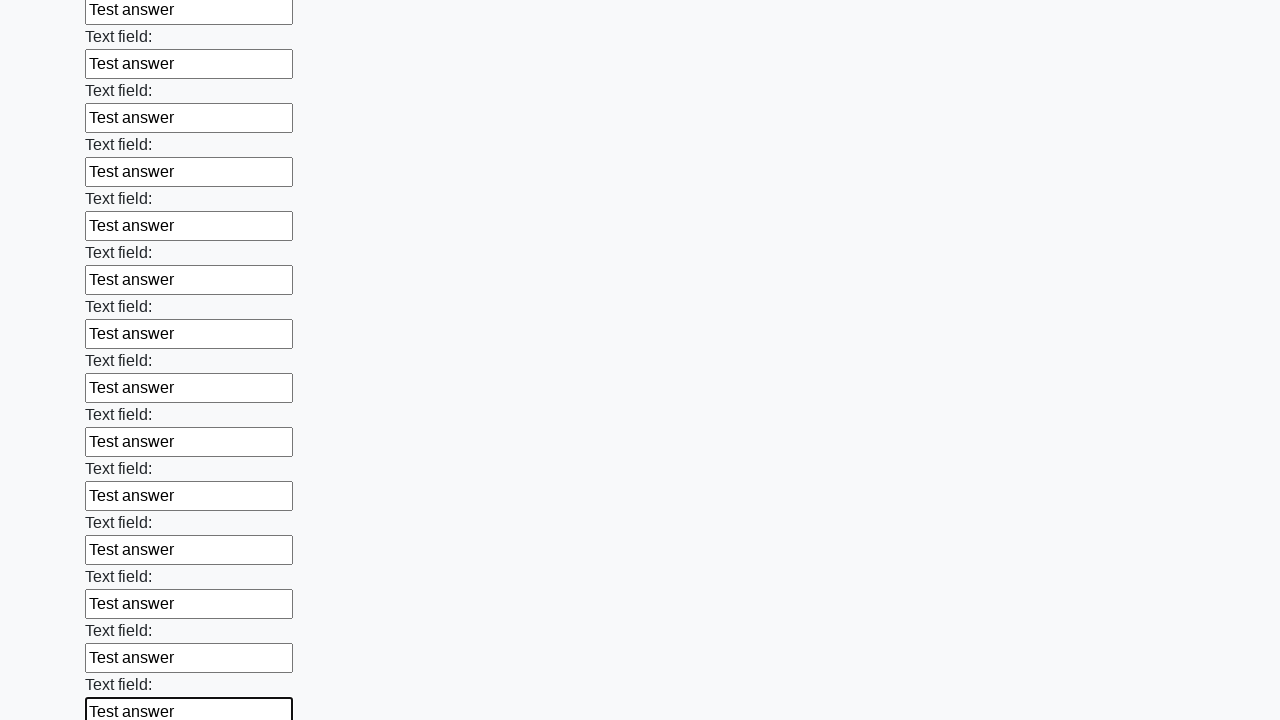

Filled input field with 'Test answer' on input >> nth=81
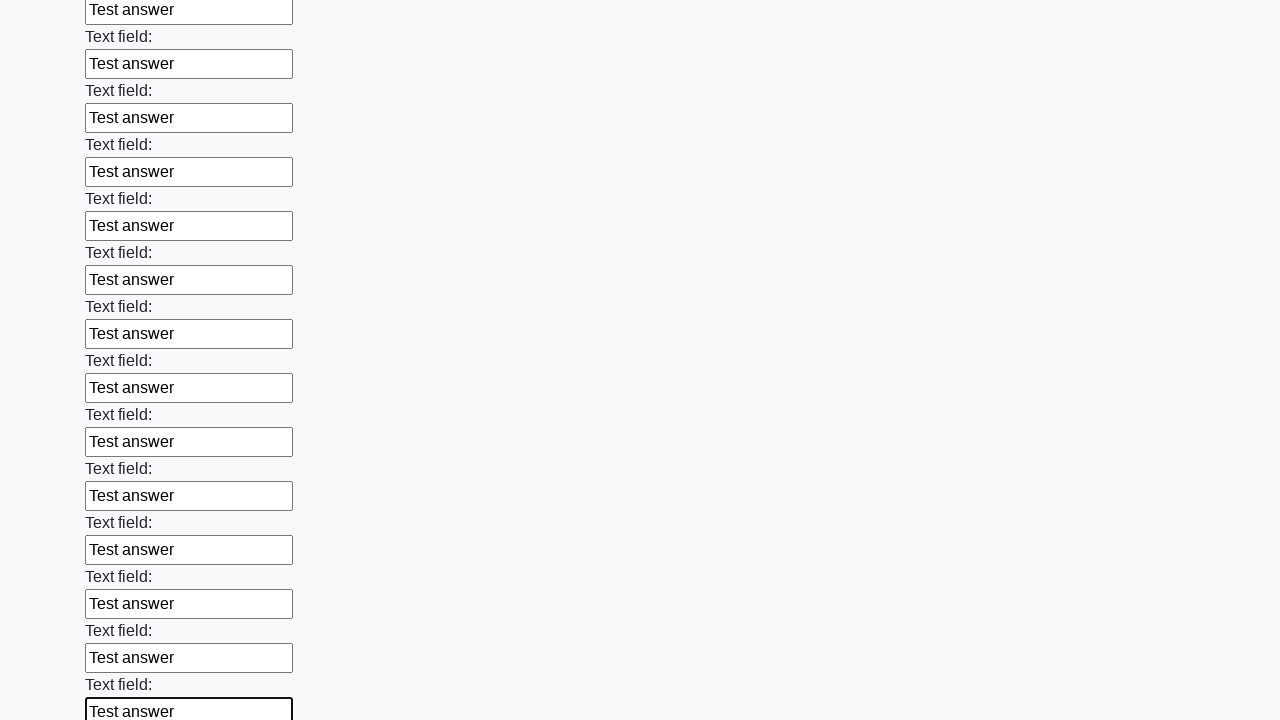

Filled input field with 'Test answer' on input >> nth=82
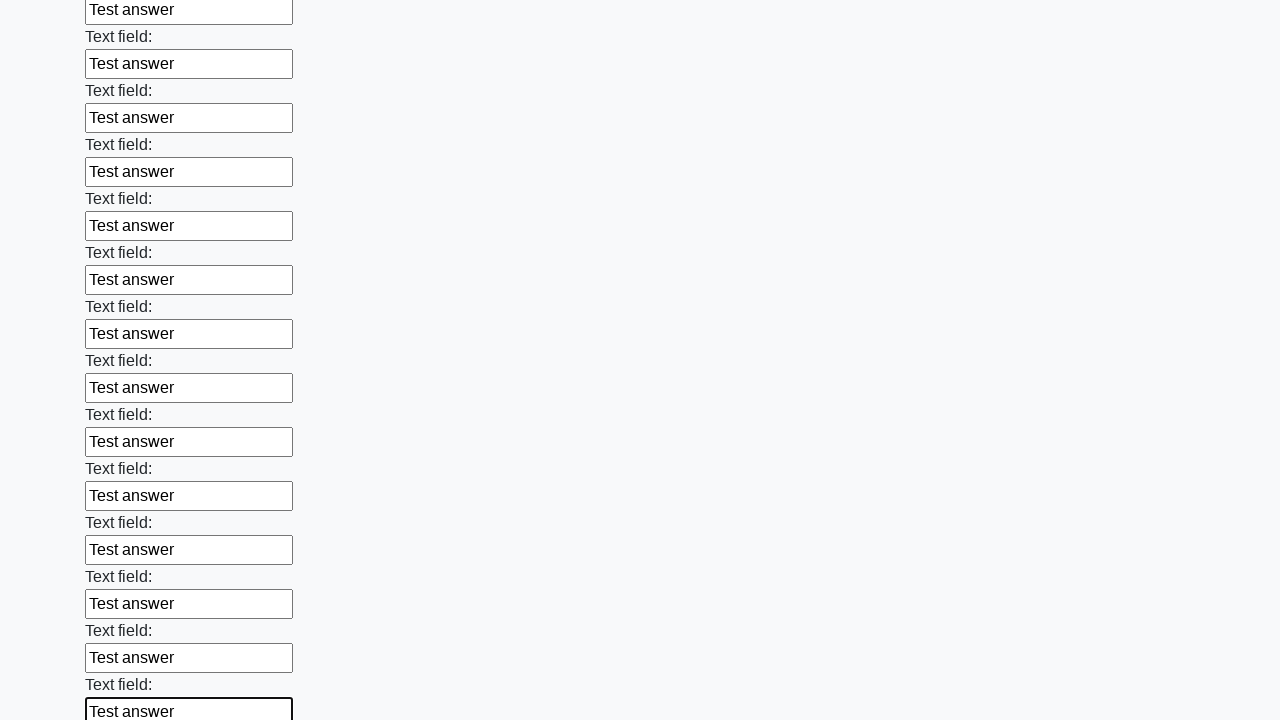

Filled input field with 'Test answer' on input >> nth=83
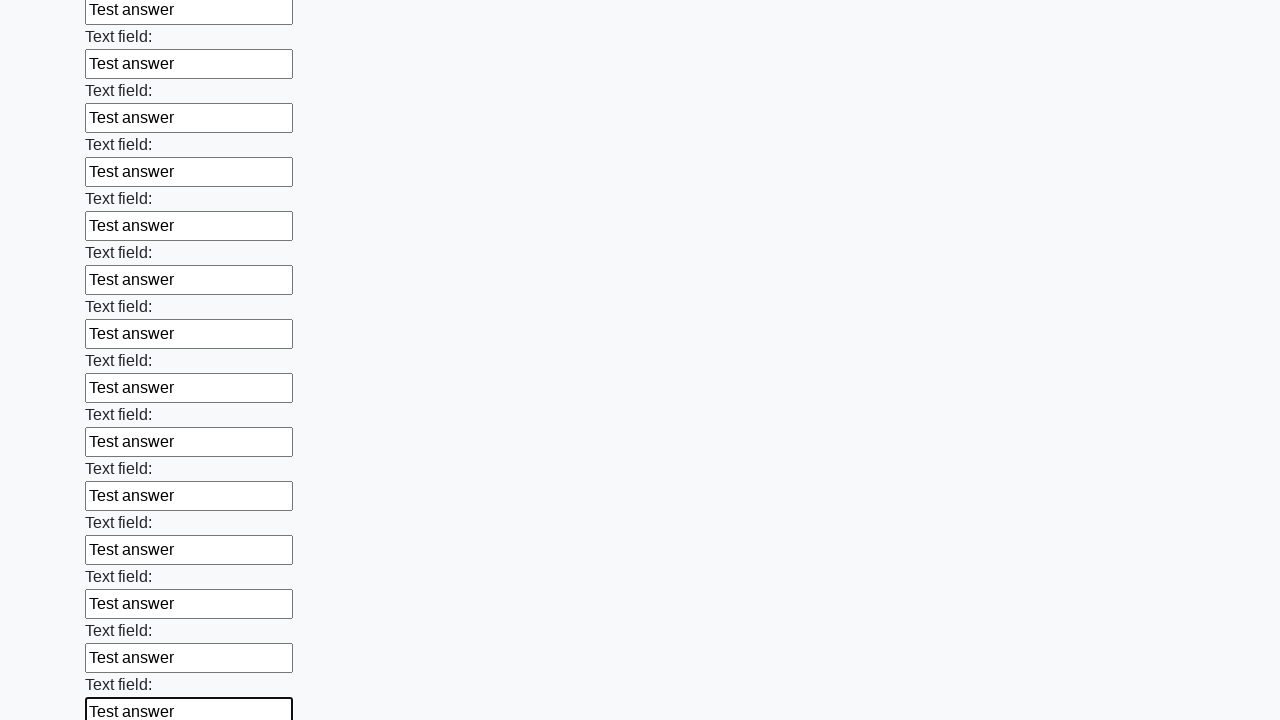

Filled input field with 'Test answer' on input >> nth=84
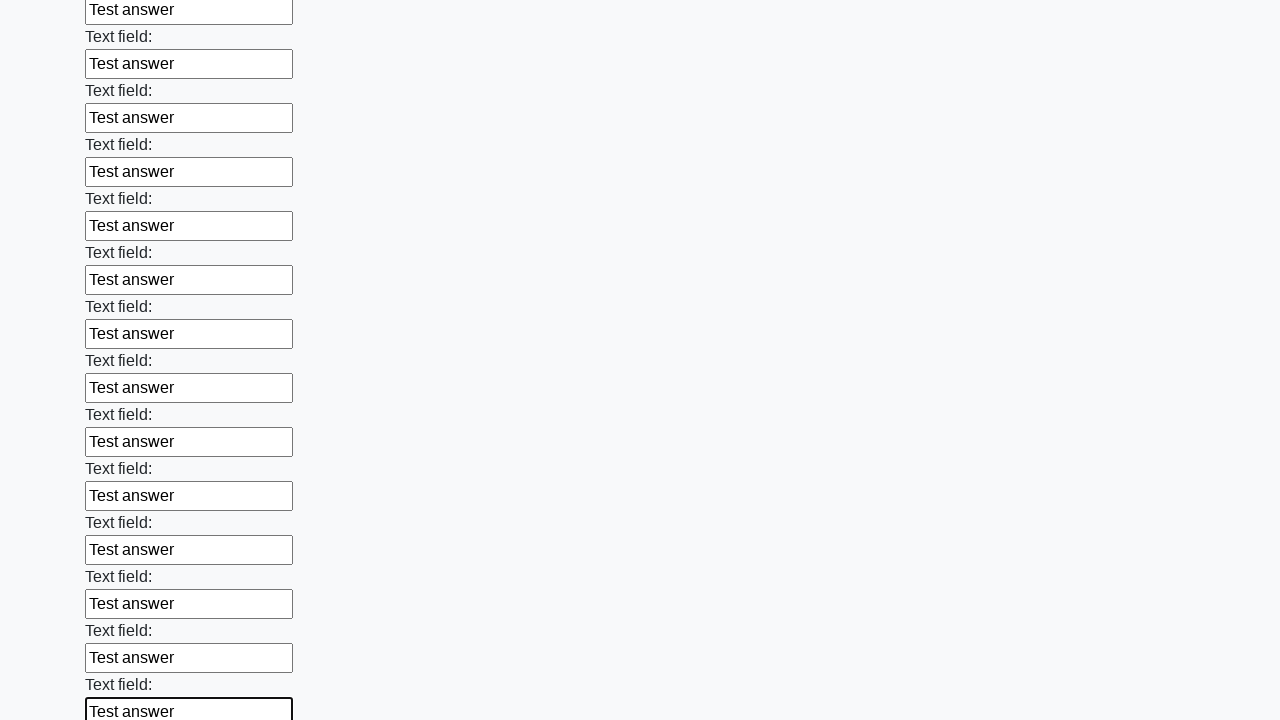

Filled input field with 'Test answer' on input >> nth=85
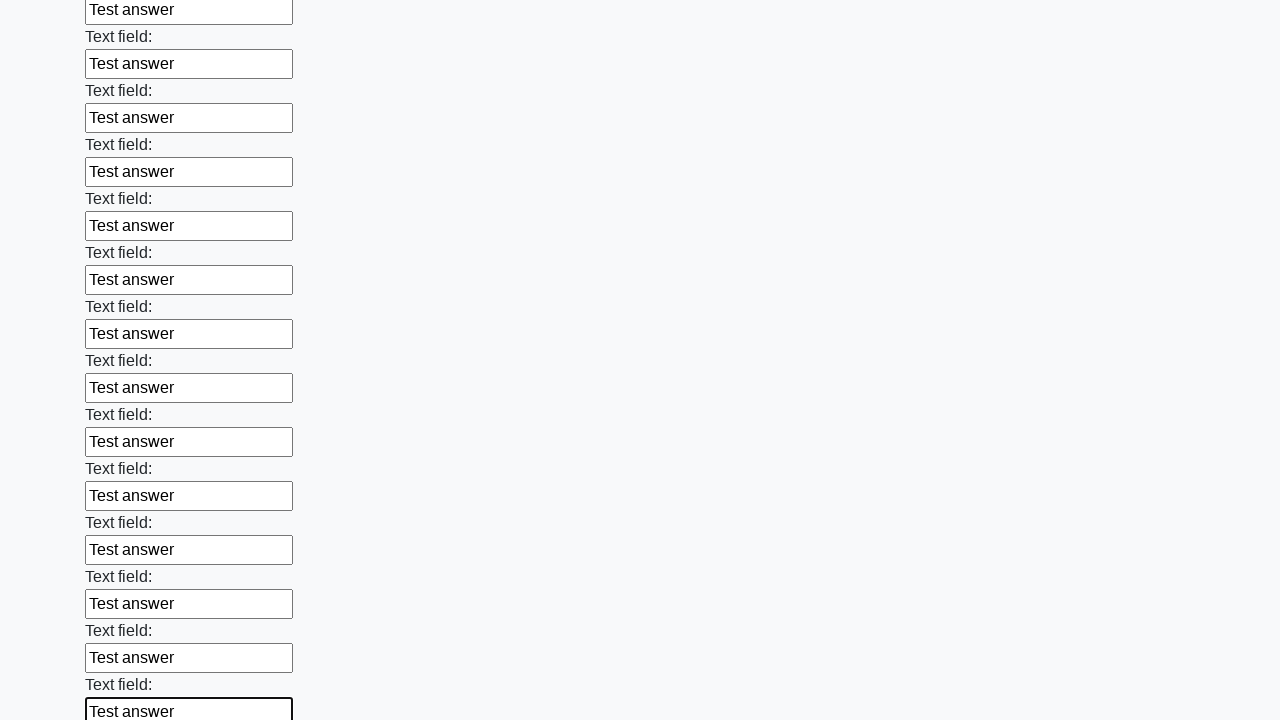

Filled input field with 'Test answer' on input >> nth=86
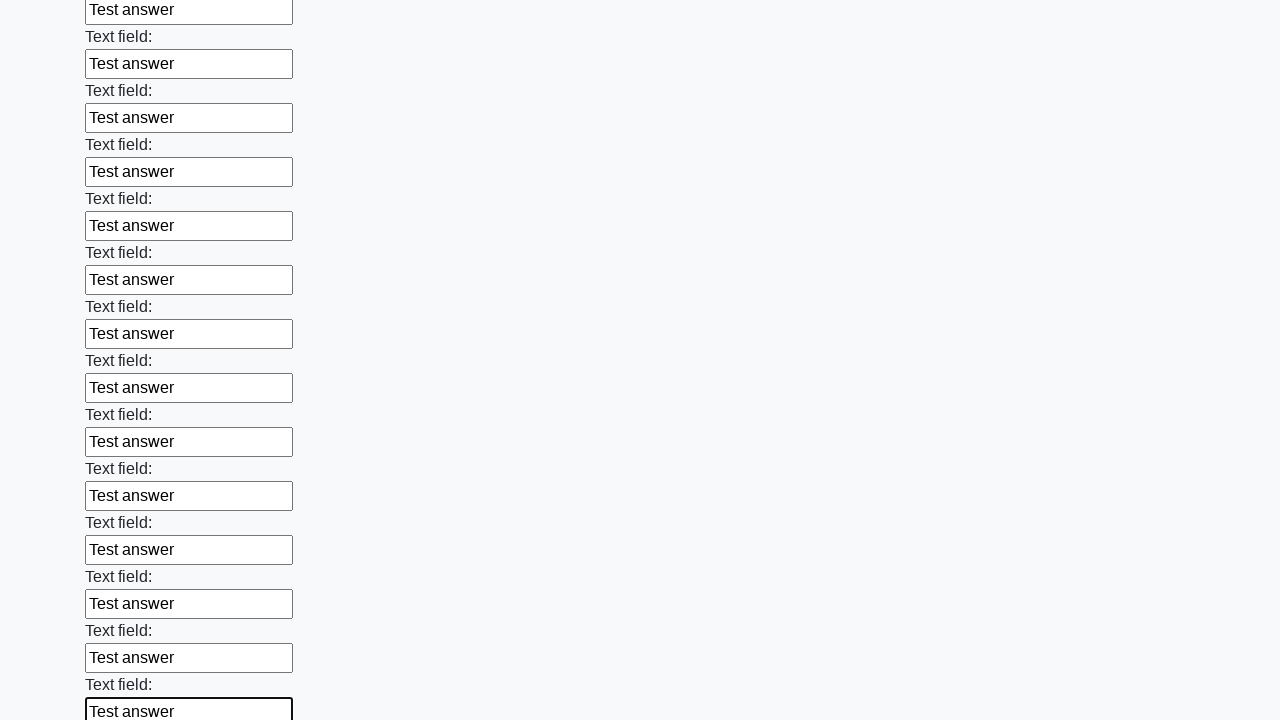

Filled input field with 'Test answer' on input >> nth=87
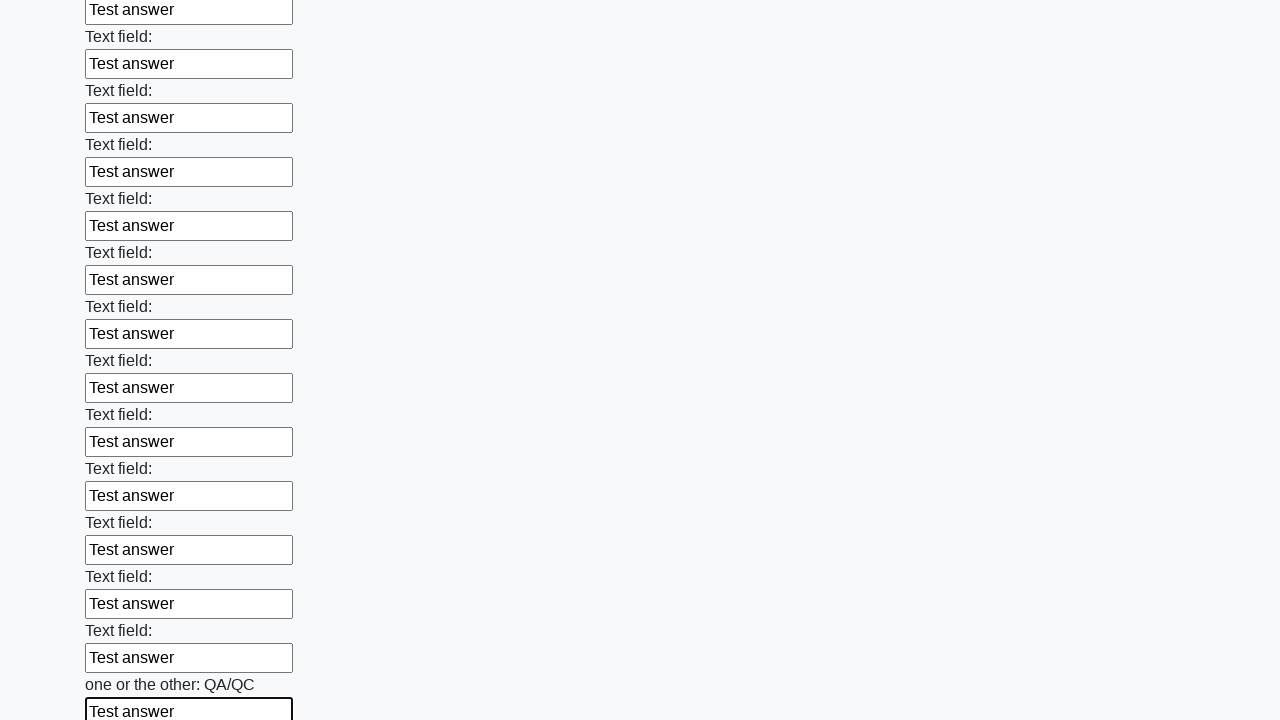

Filled input field with 'Test answer' on input >> nth=88
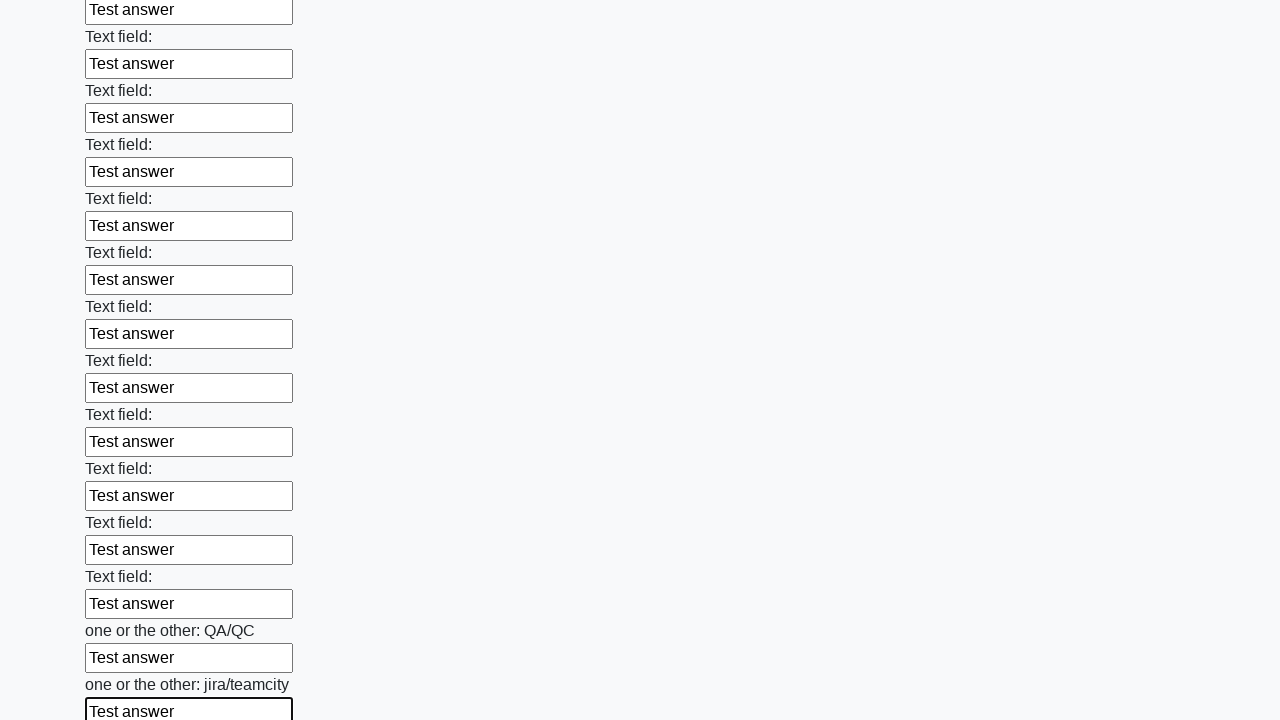

Filled input field with 'Test answer' on input >> nth=89
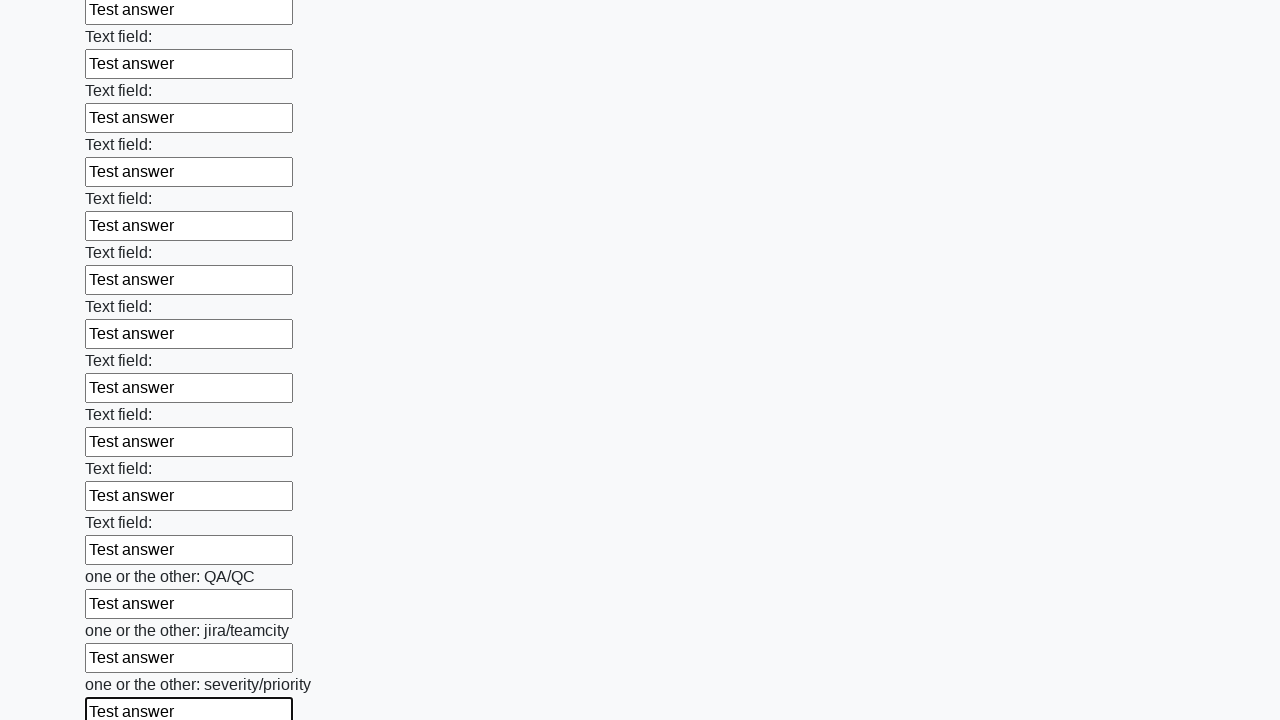

Filled input field with 'Test answer' on input >> nth=90
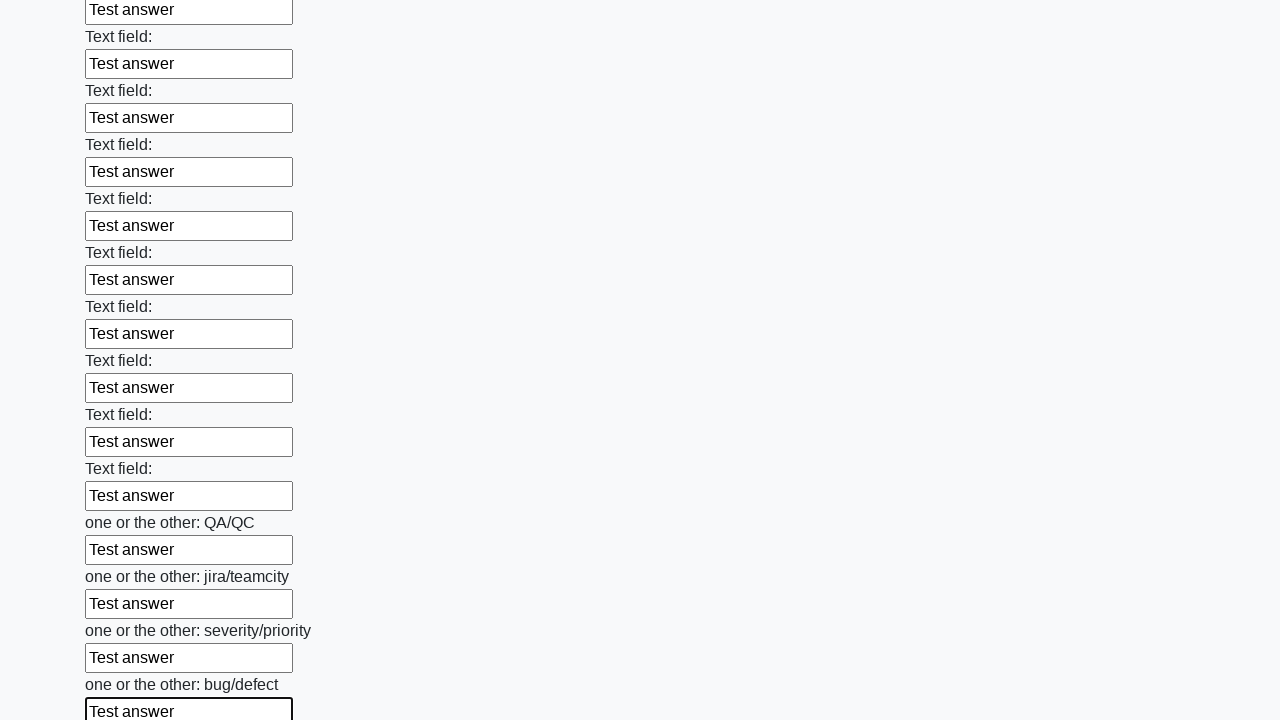

Filled input field with 'Test answer' on input >> nth=91
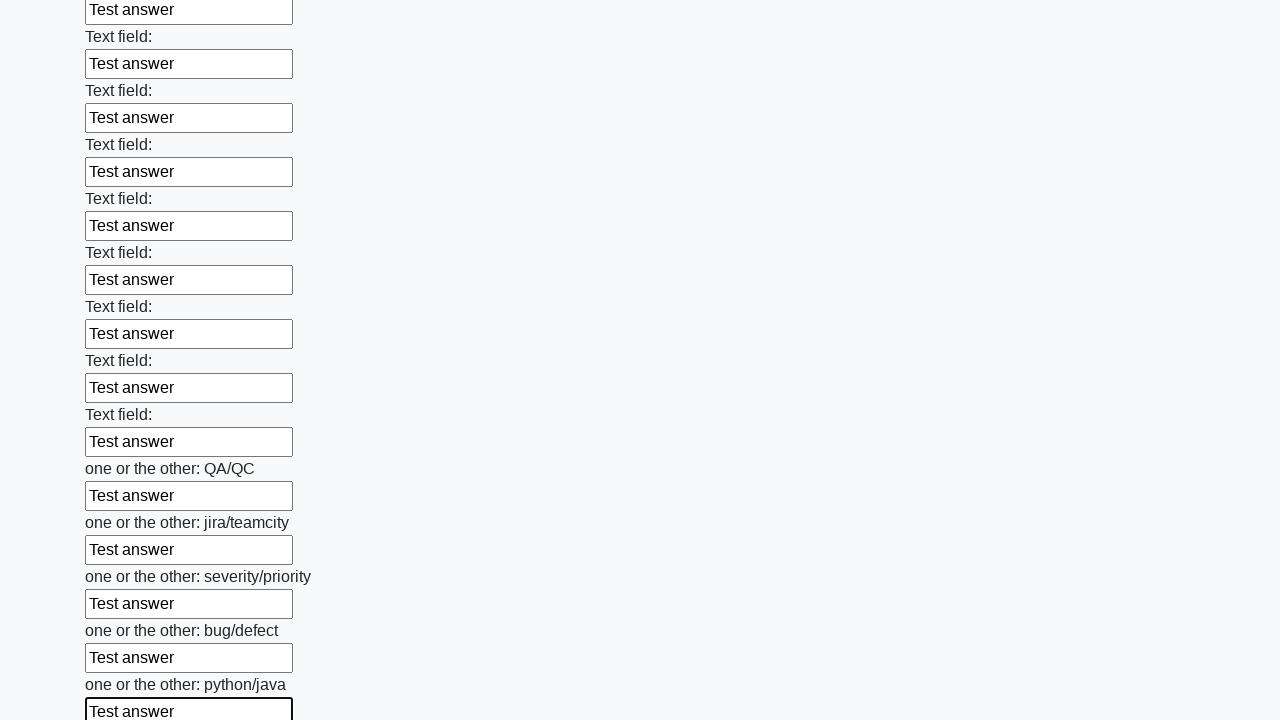

Filled input field with 'Test answer' on input >> nth=92
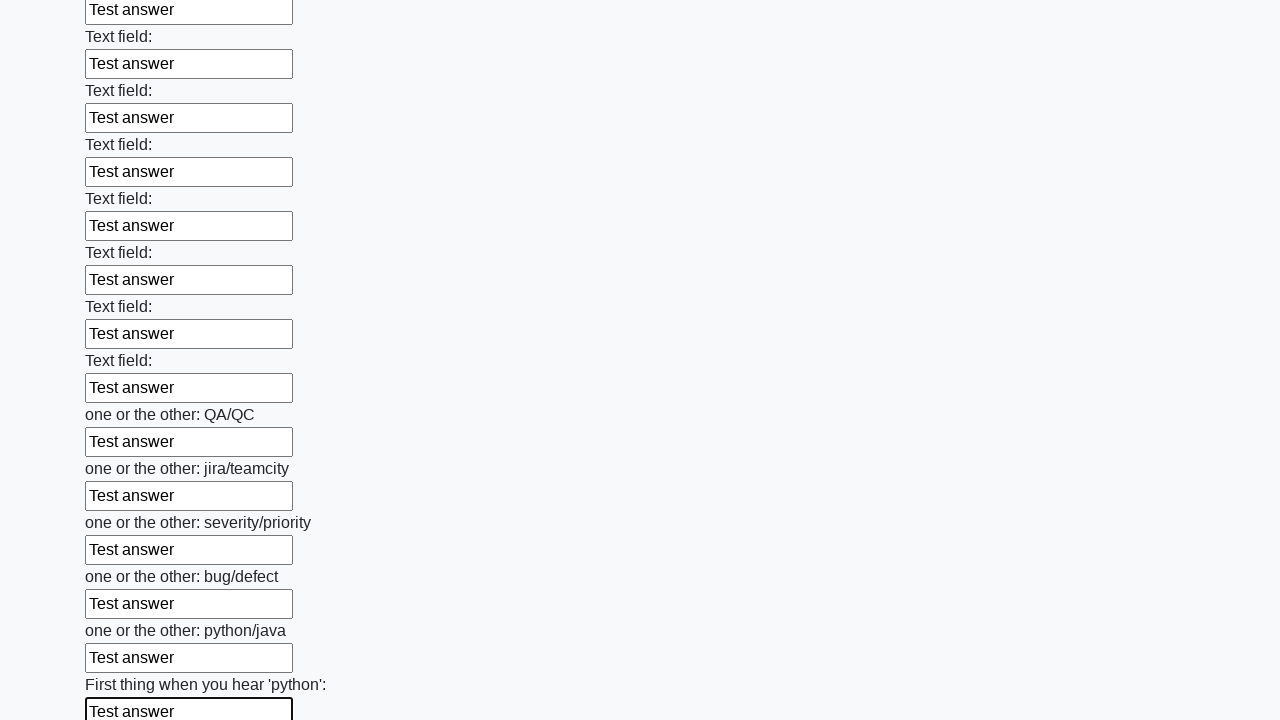

Filled input field with 'Test answer' on input >> nth=93
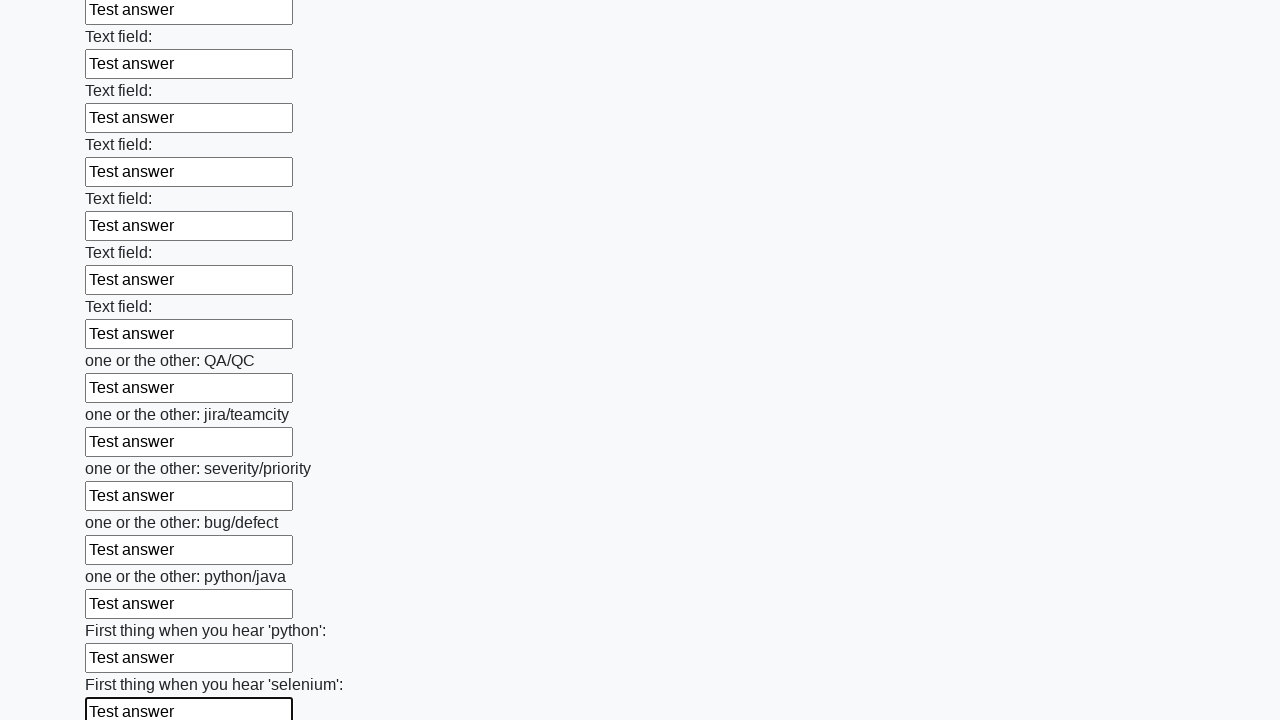

Filled input field with 'Test answer' on input >> nth=94
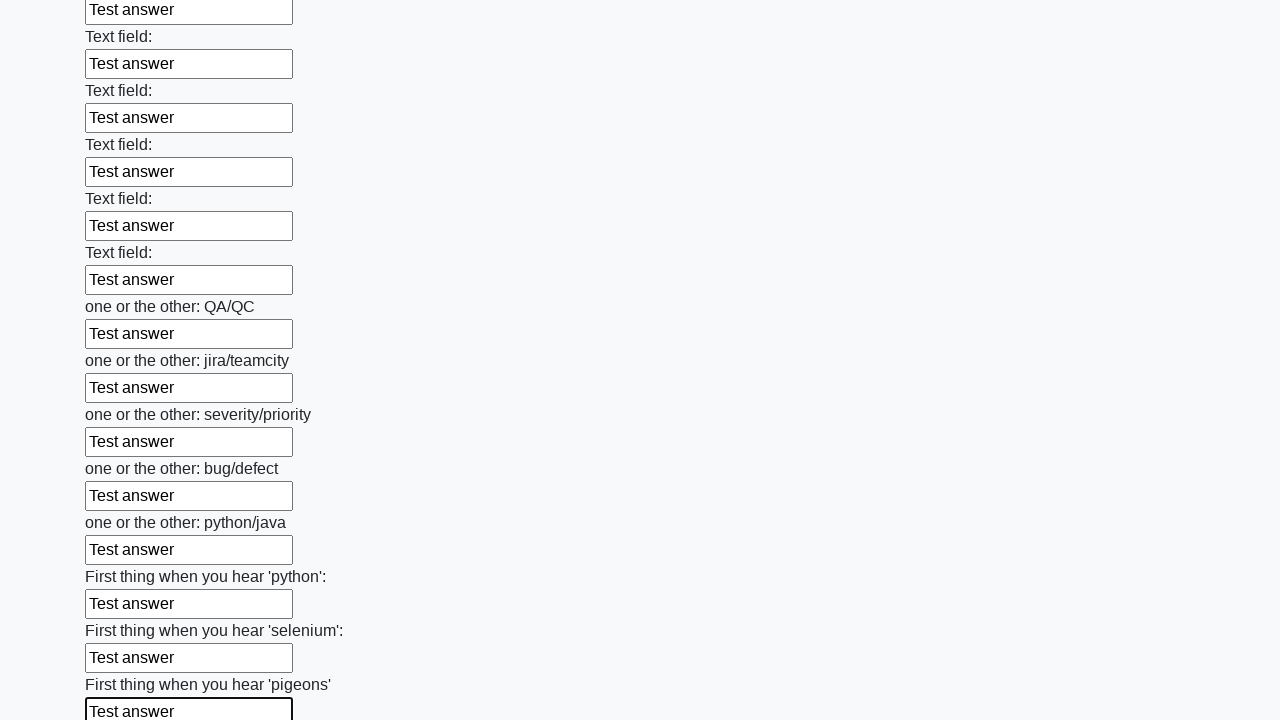

Filled input field with 'Test answer' on input >> nth=95
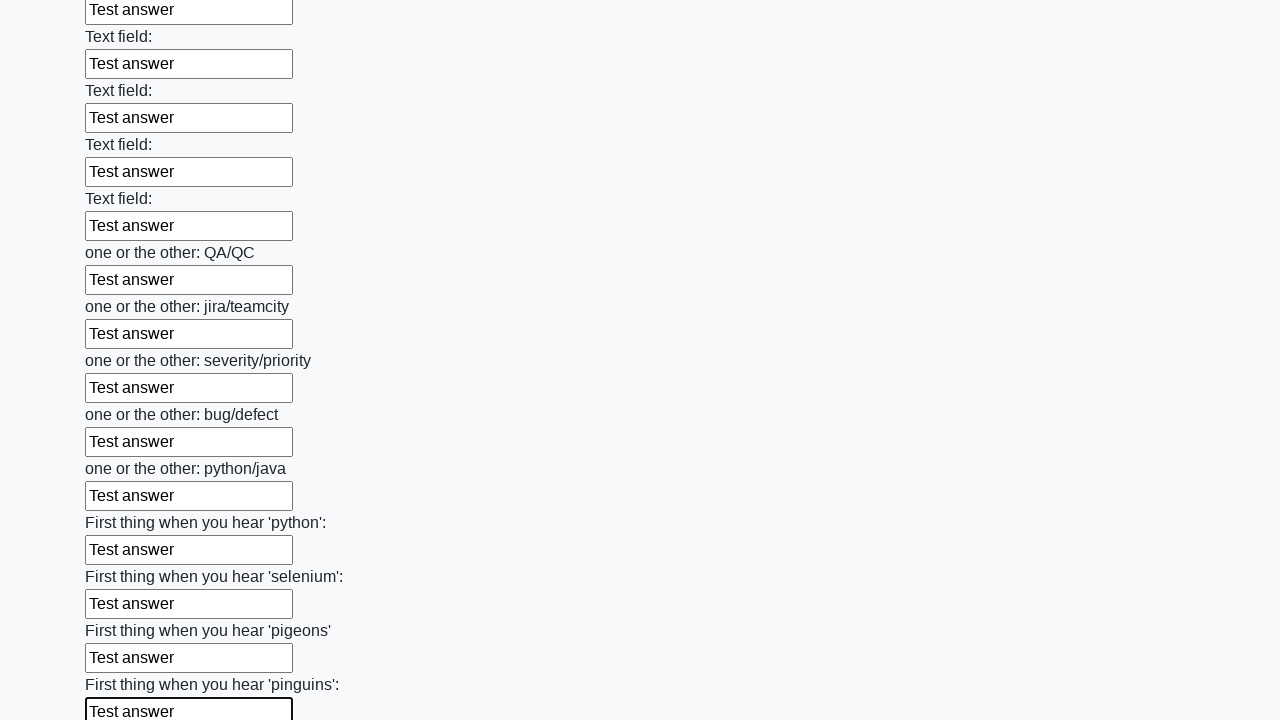

Filled input field with 'Test answer' on input >> nth=96
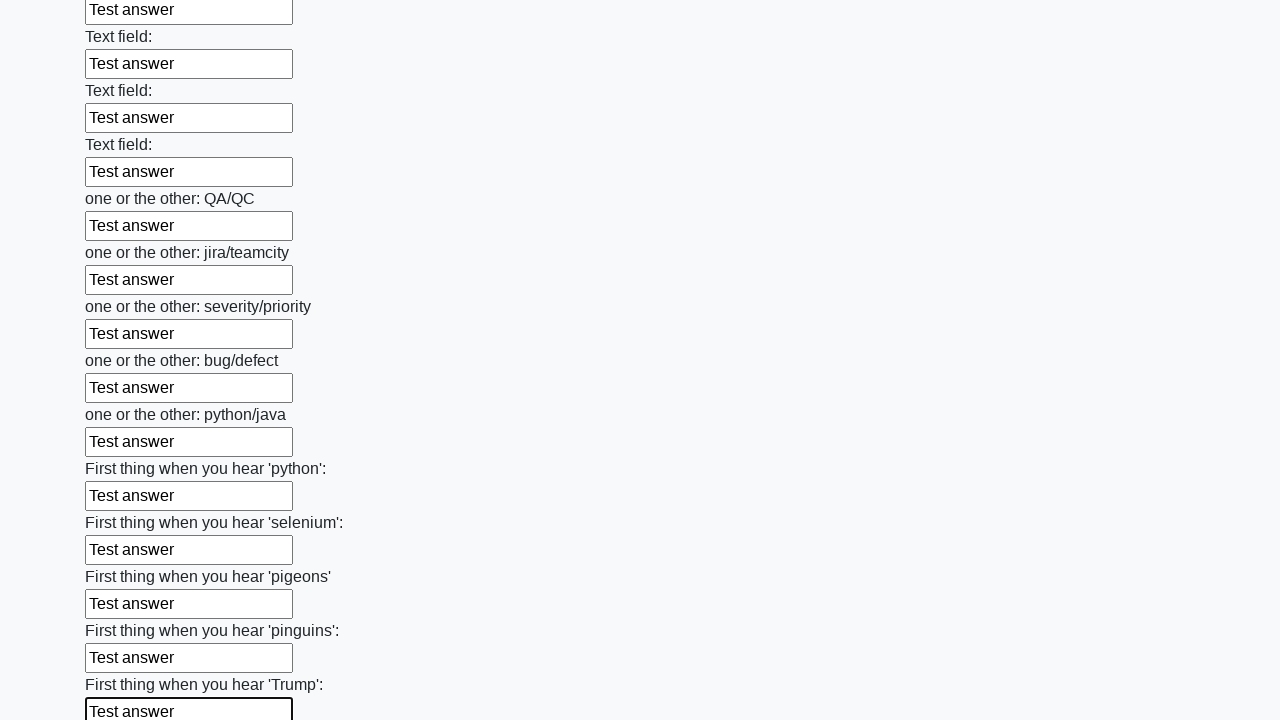

Filled input field with 'Test answer' on input >> nth=97
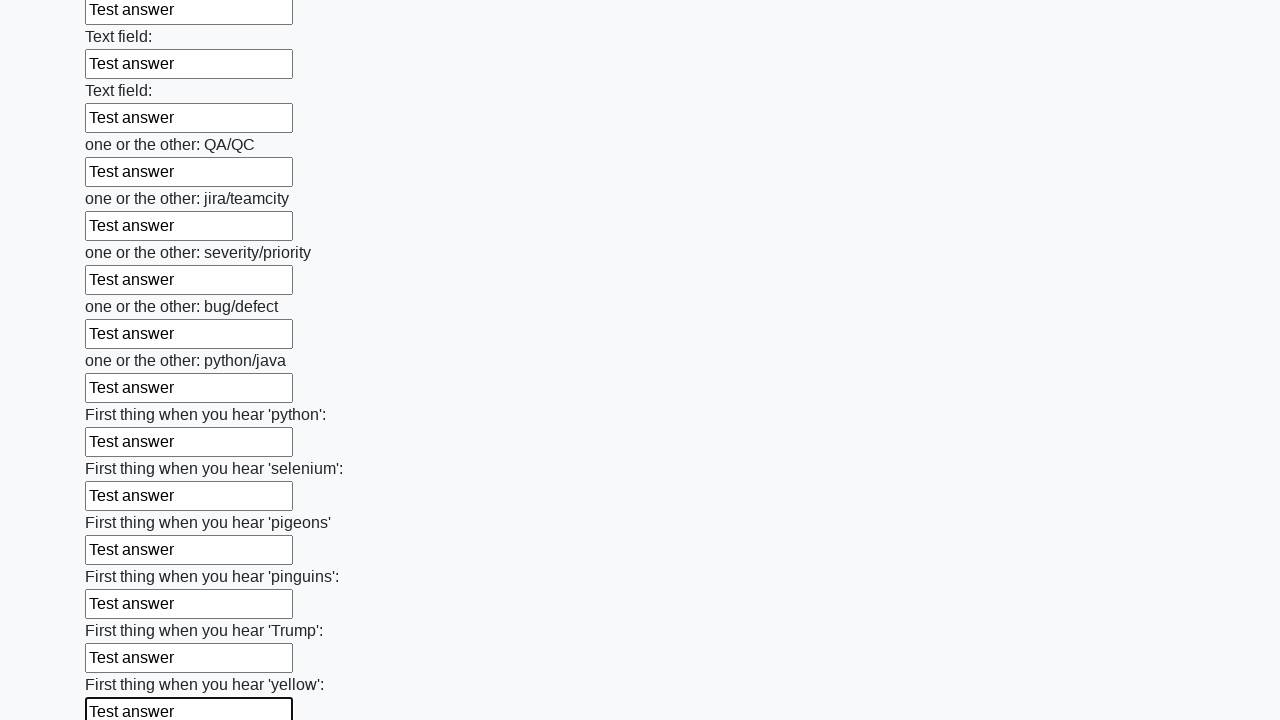

Filled input field with 'Test answer' on input >> nth=98
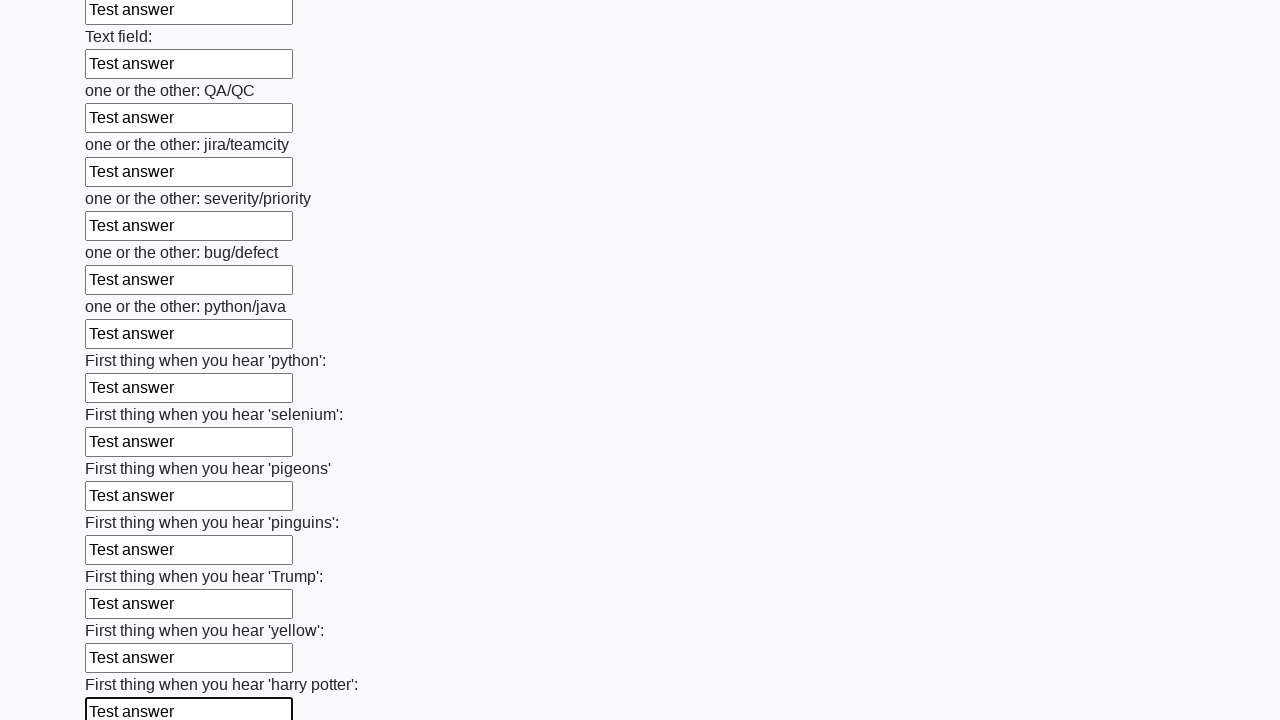

Filled input field with 'Test answer' on input >> nth=99
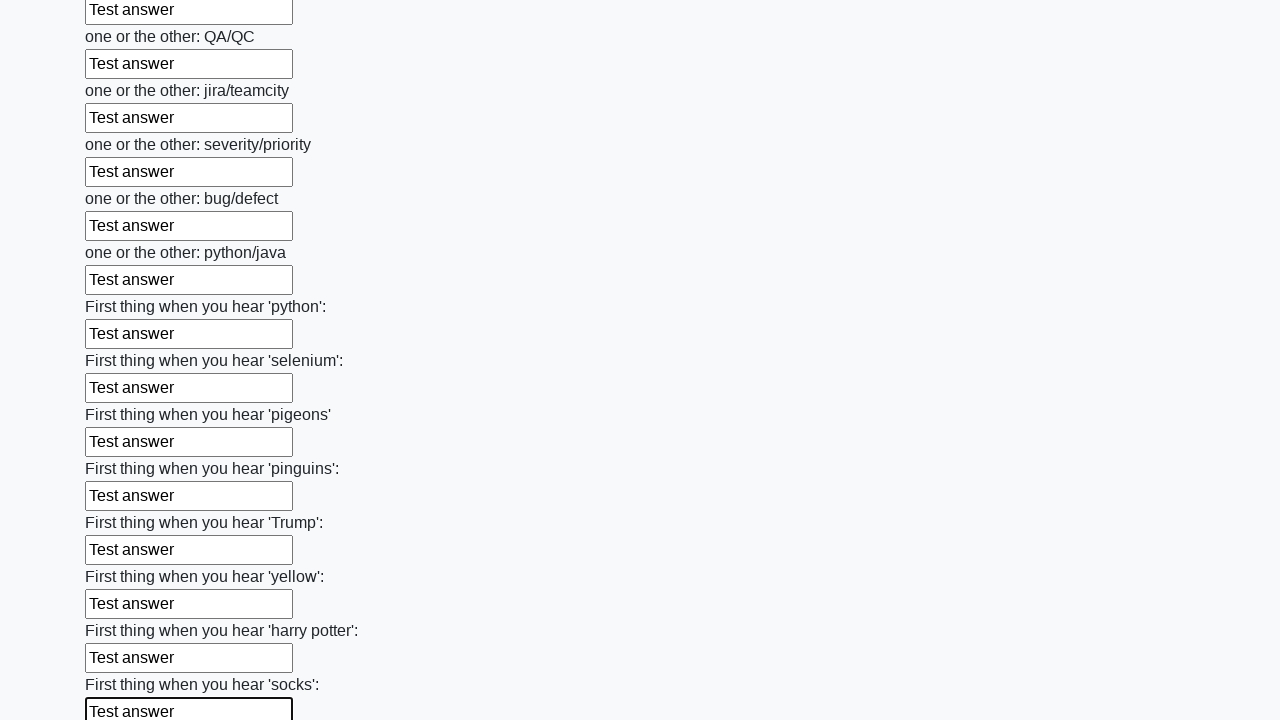

Clicked the submit button to submit the form at (123, 611) on button.btn
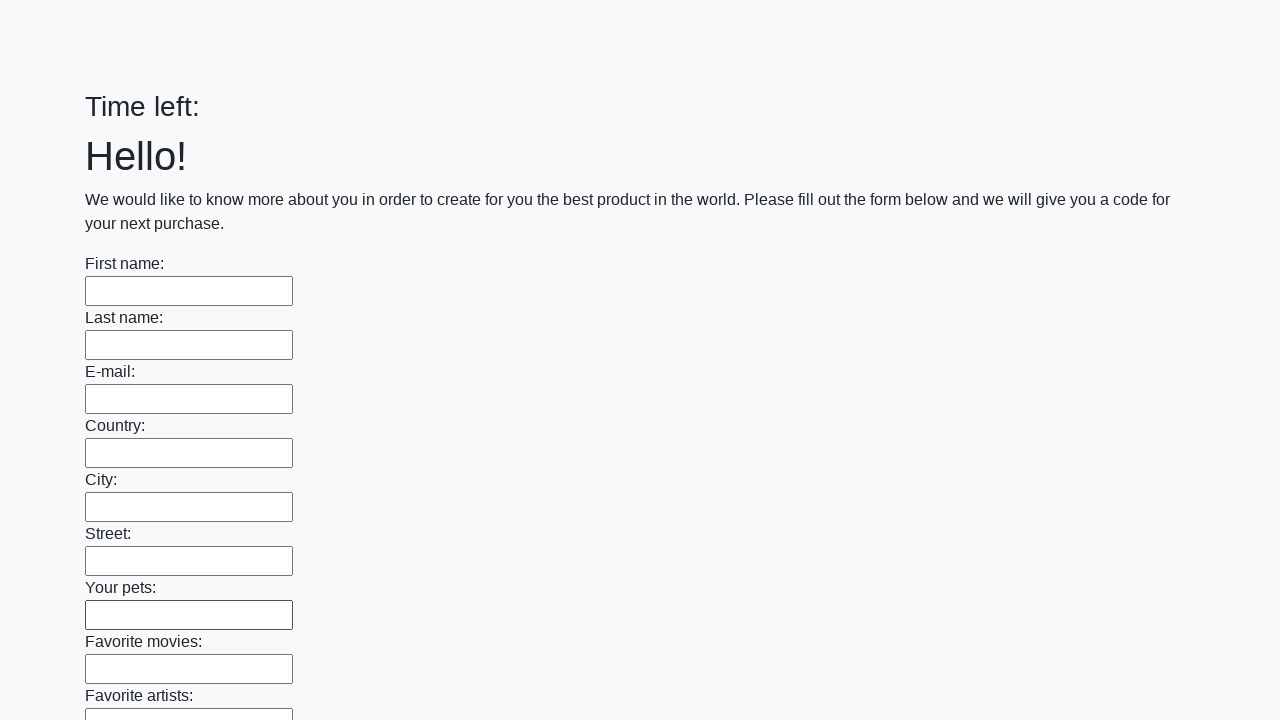

Waited 2 seconds for form submission to complete
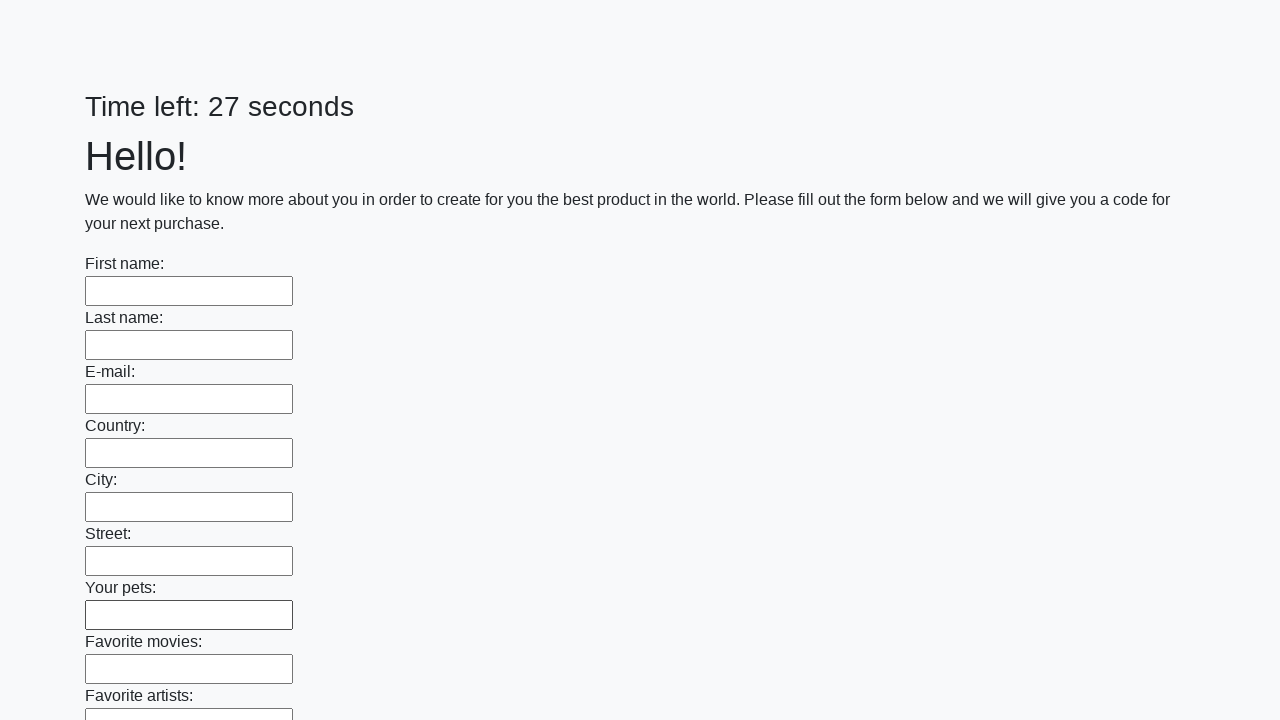

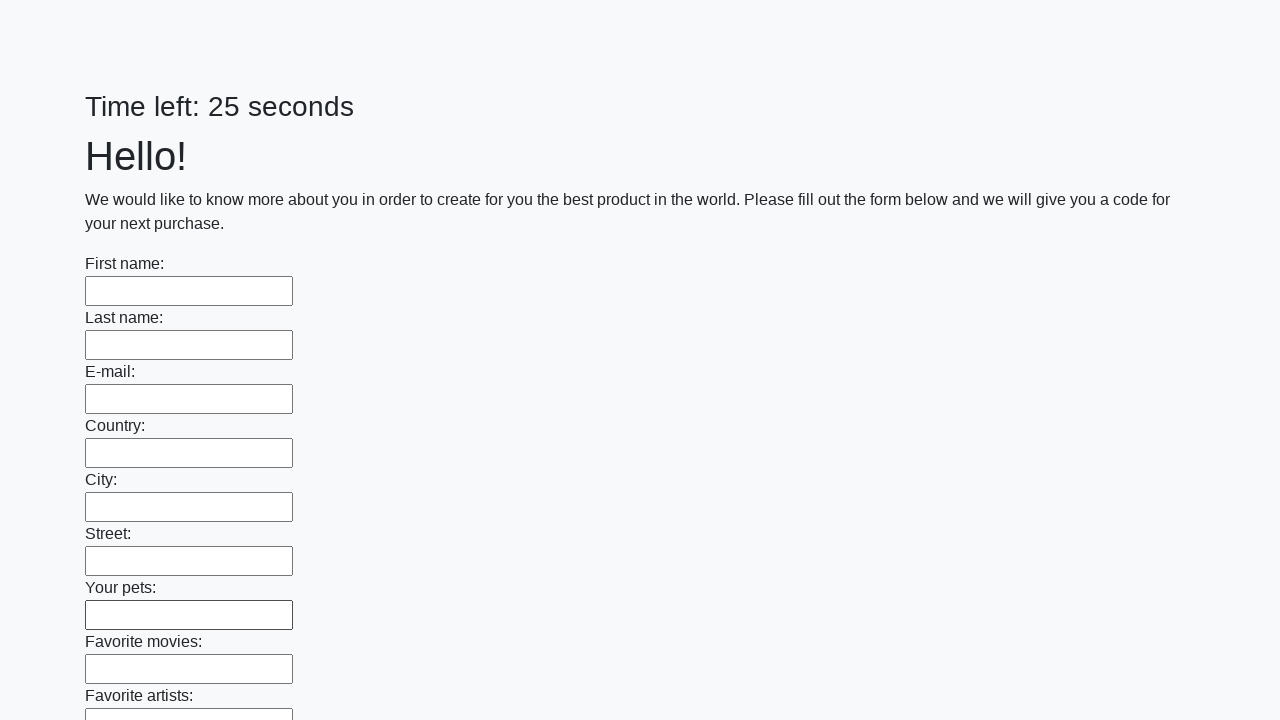